Fills out a large form by entering random text into all text input fields and submitting the form

Starting URL: http://suninjuly.github.io/huge_form.html

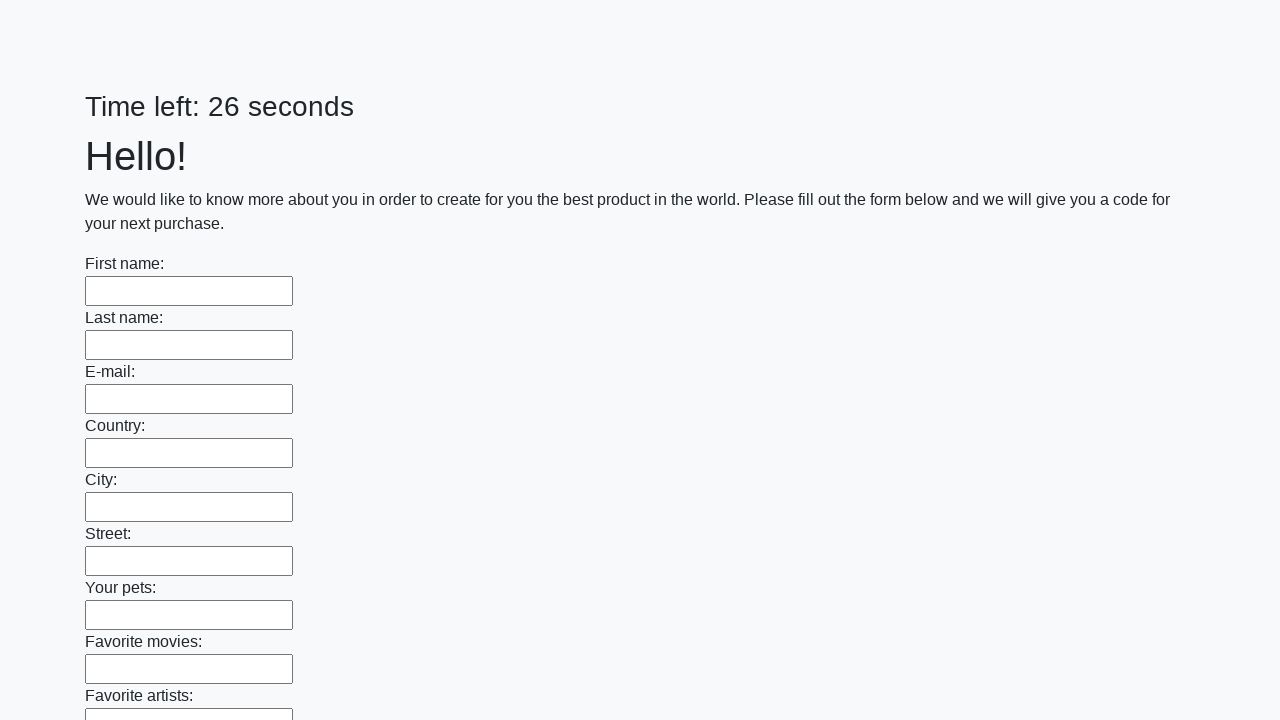

Generated random 8-character word for form inputs
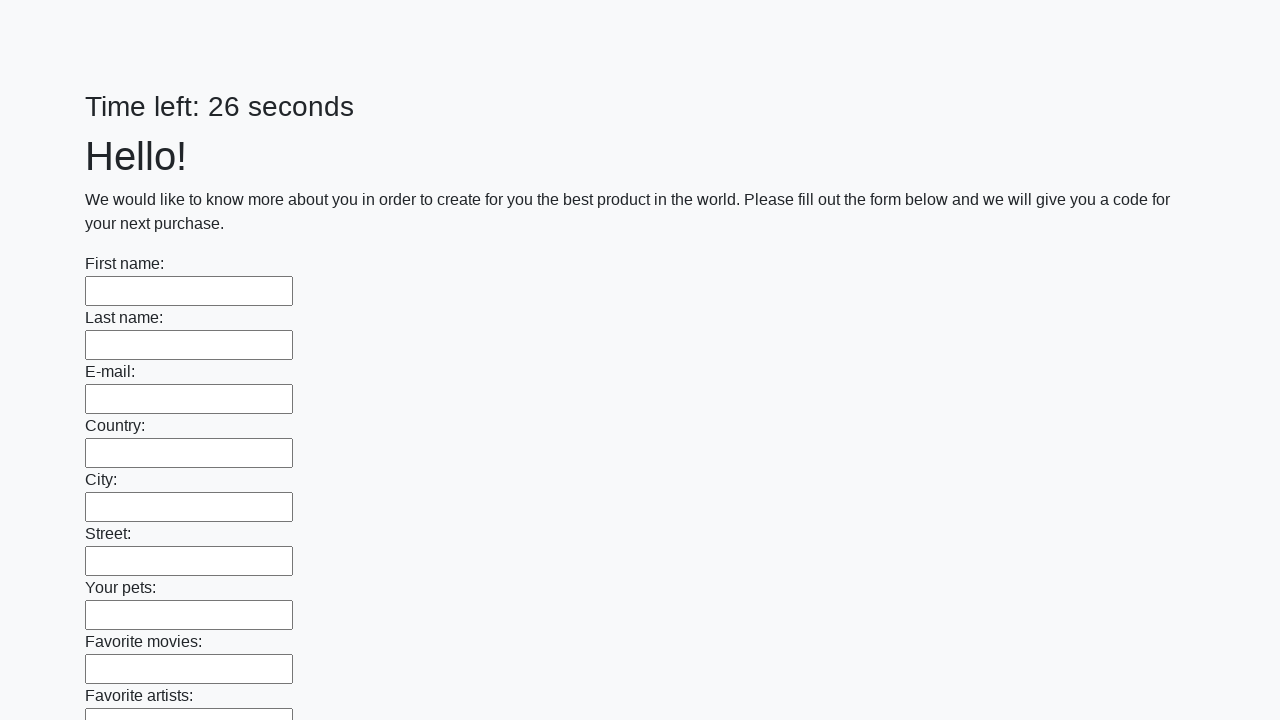

Selected all text input fields on the form
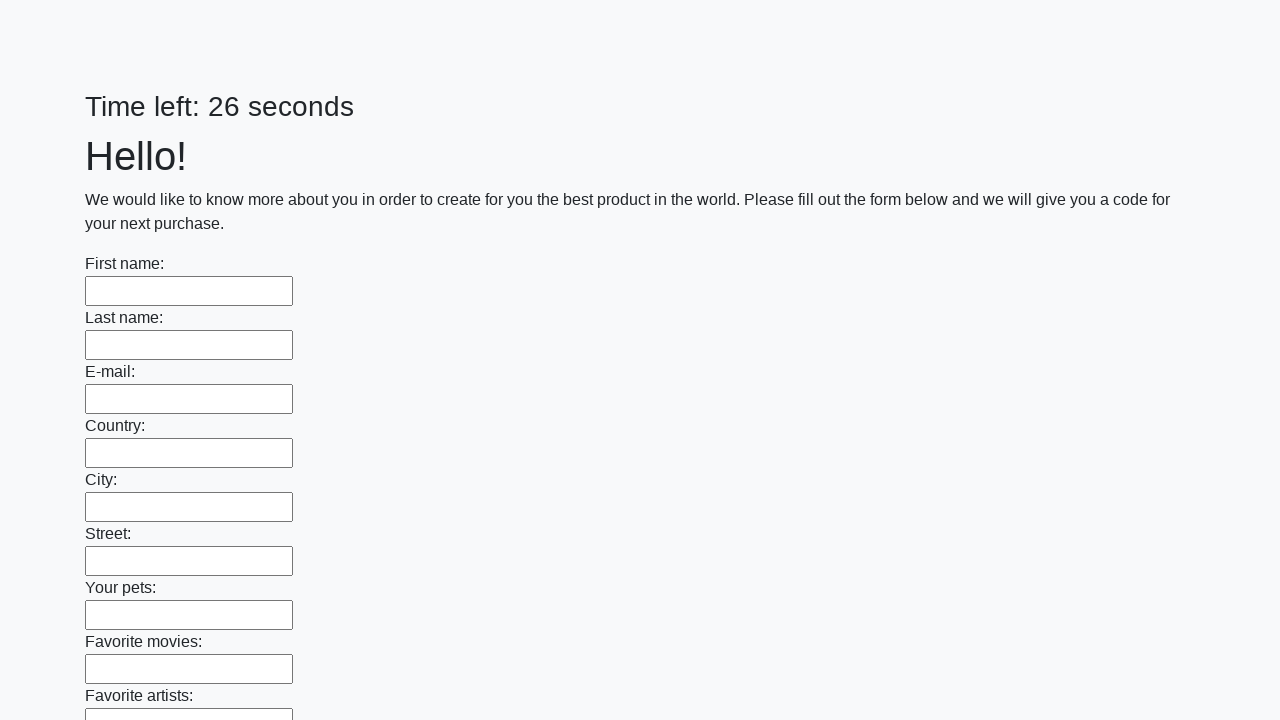

Filled text input field with random word 'qasydmat'
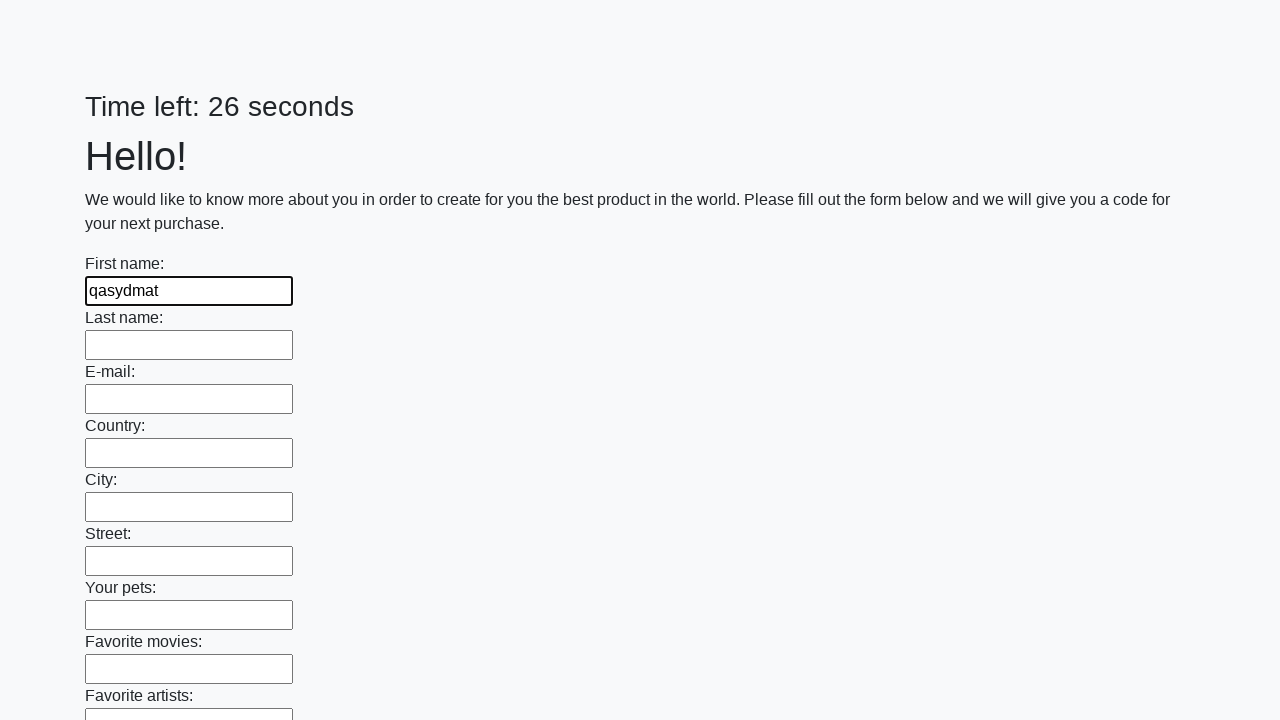

Filled text input field with random word 'qasydmat'
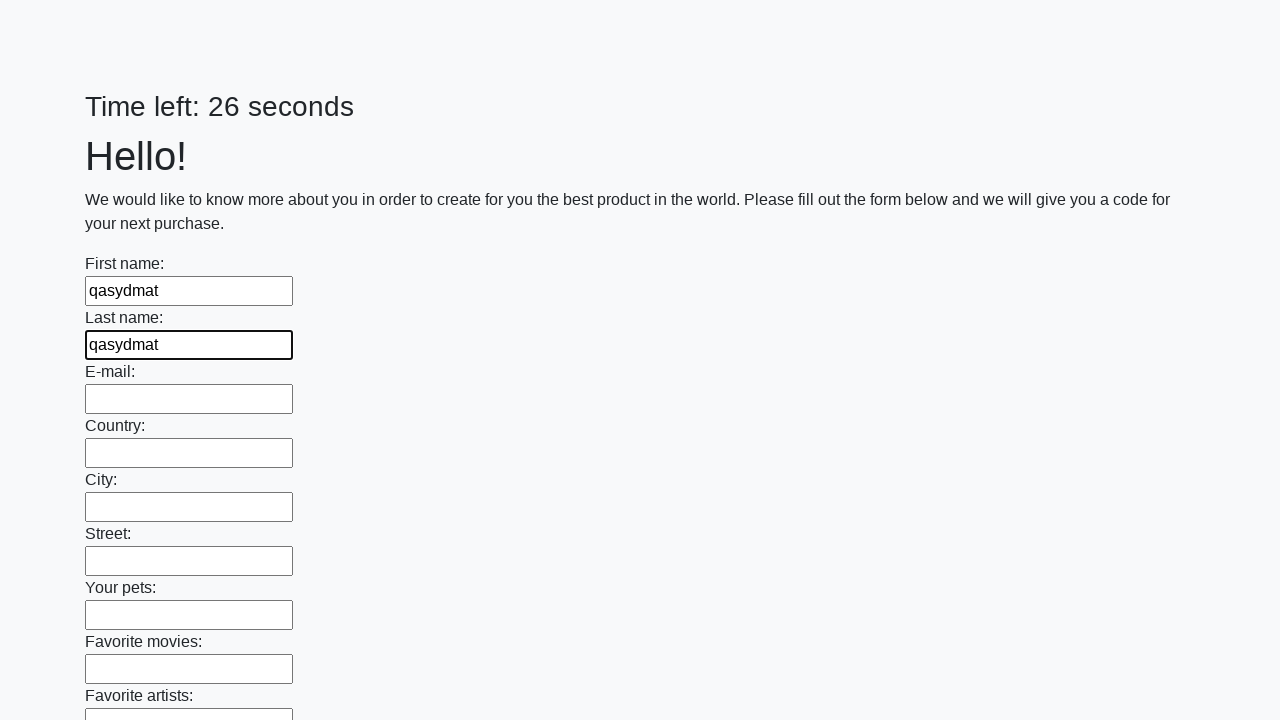

Filled text input field with random word 'qasydmat'
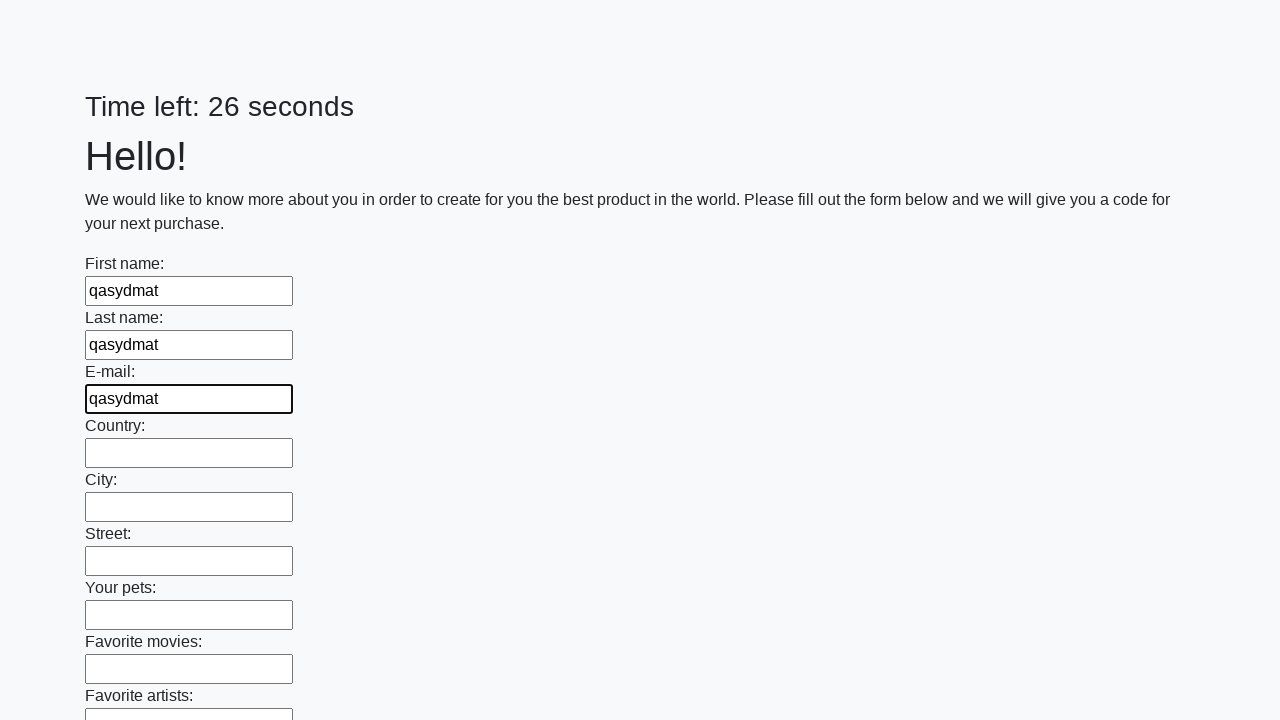

Filled text input field with random word 'qasydmat'
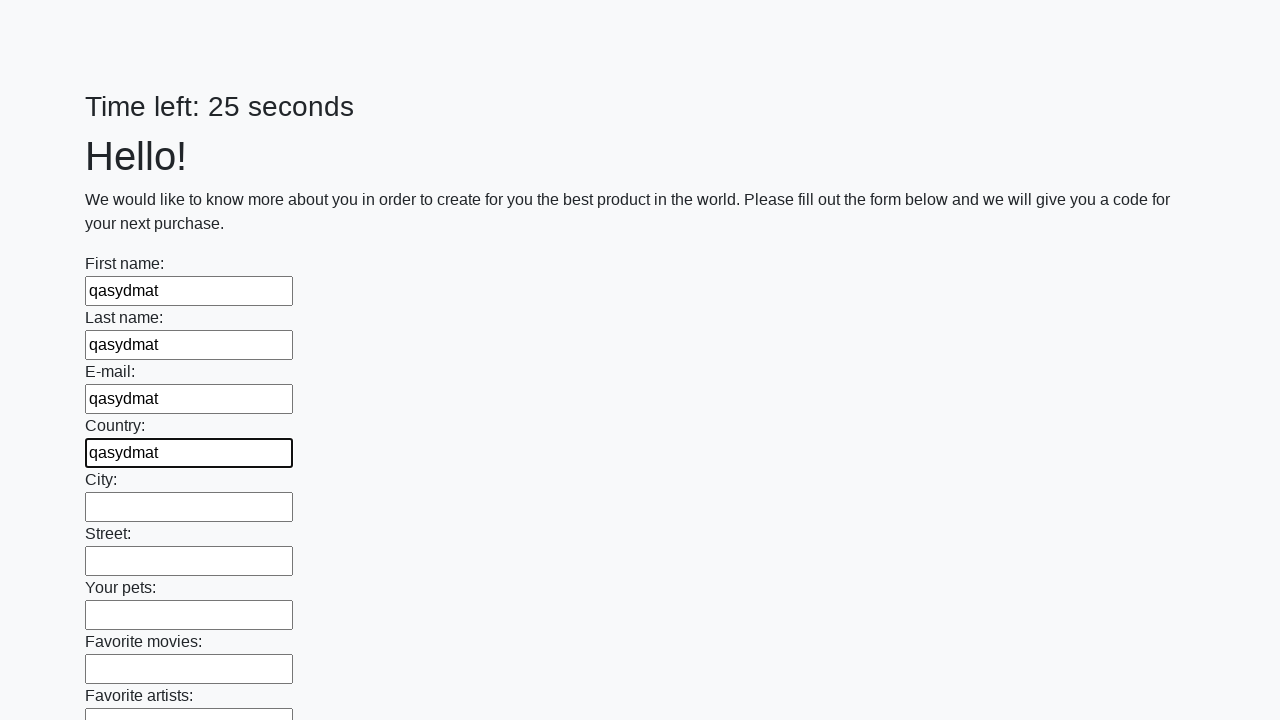

Filled text input field with random word 'qasydmat'
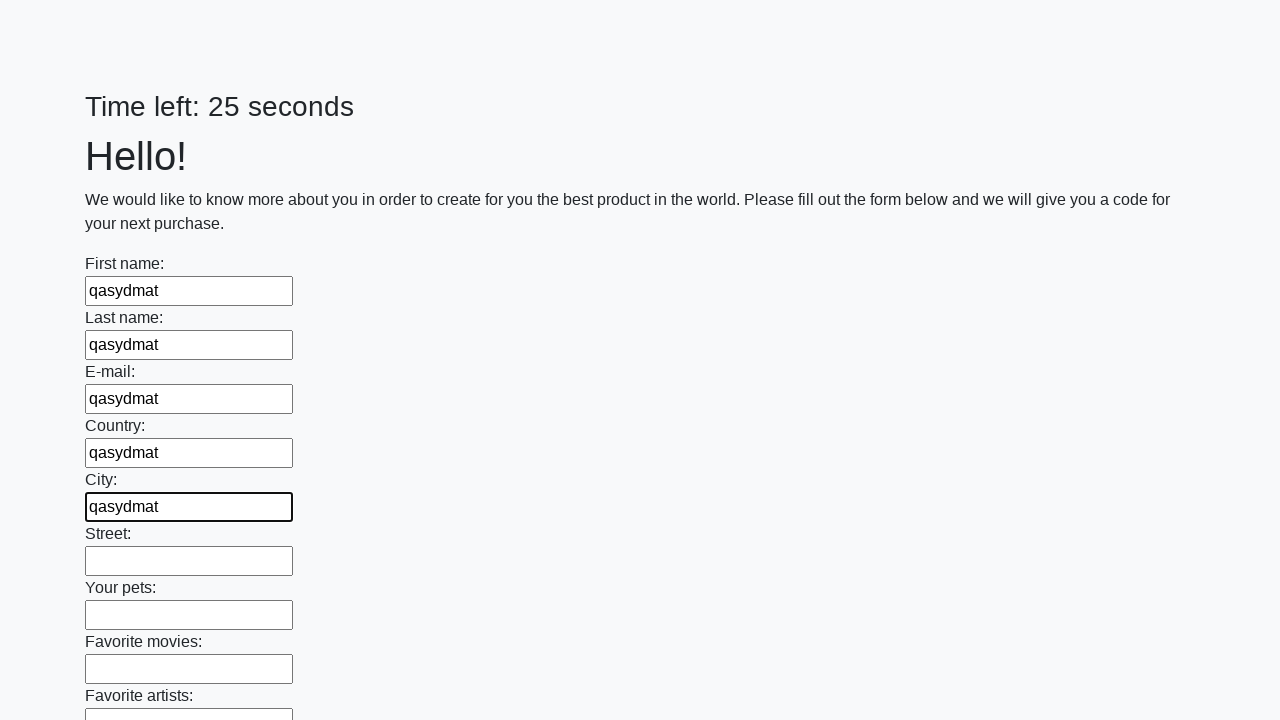

Filled text input field with random word 'qasydmat'
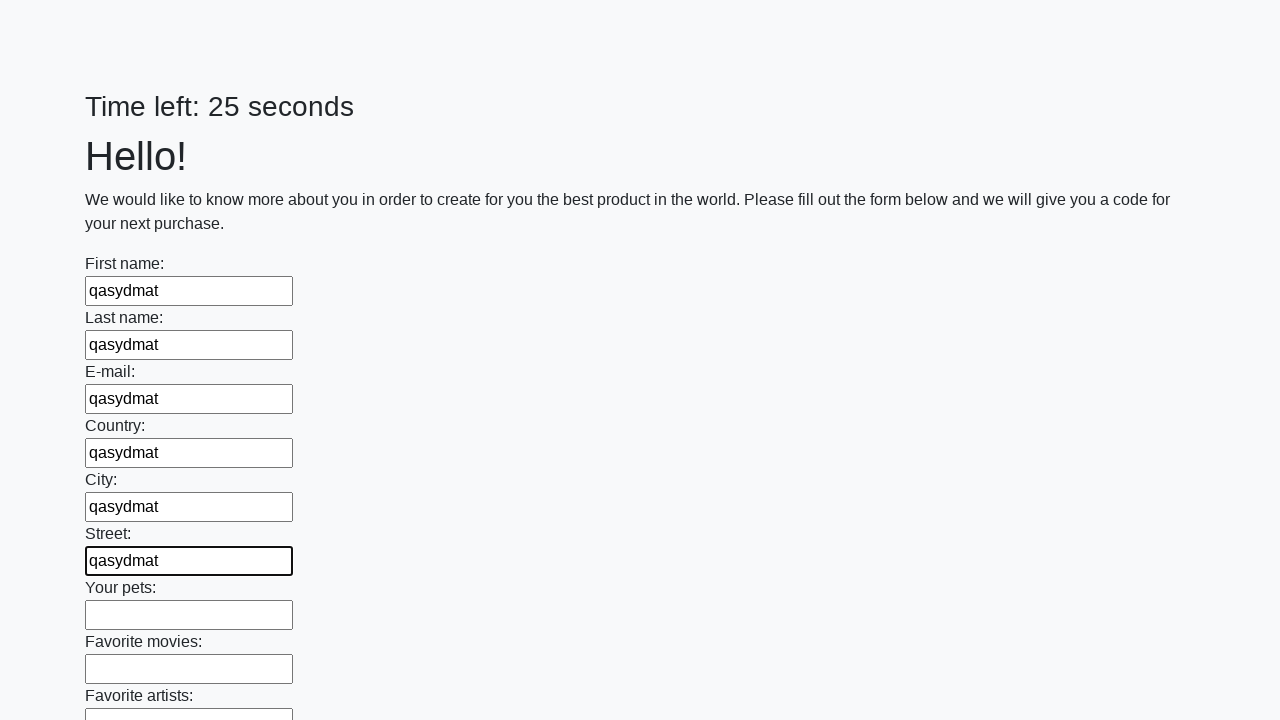

Filled text input field with random word 'qasydmat'
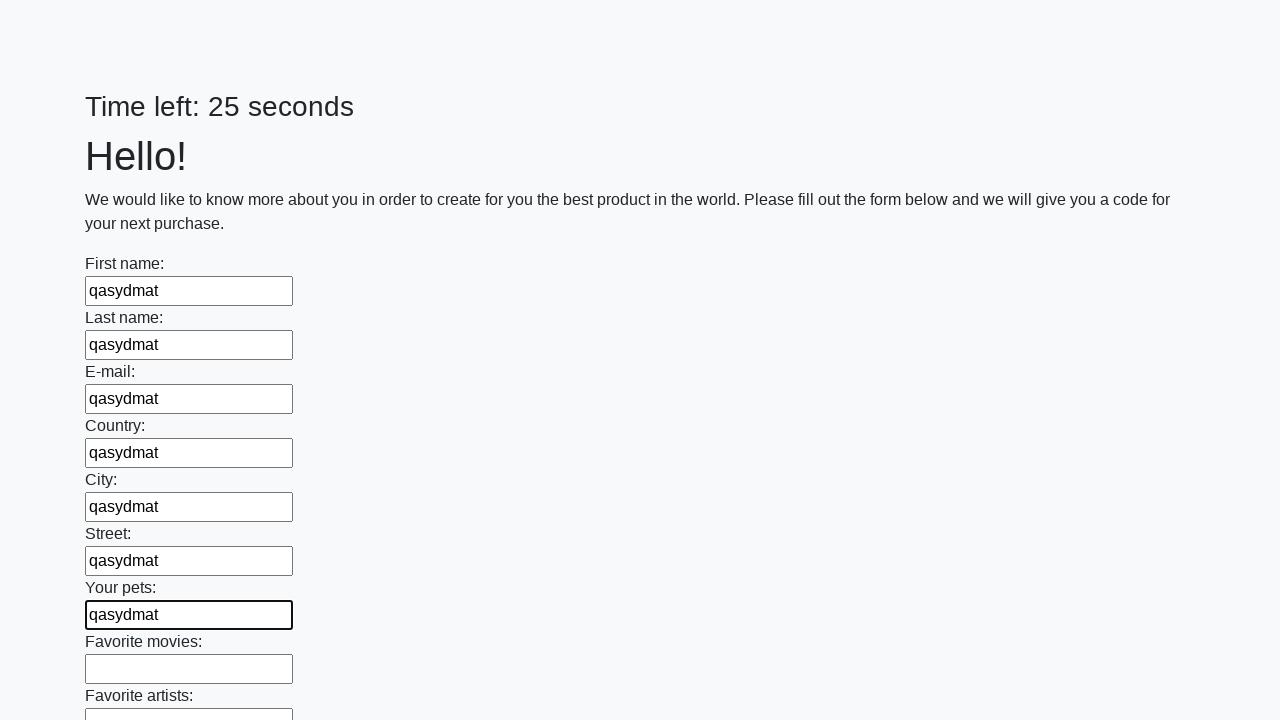

Filled text input field with random word 'qasydmat'
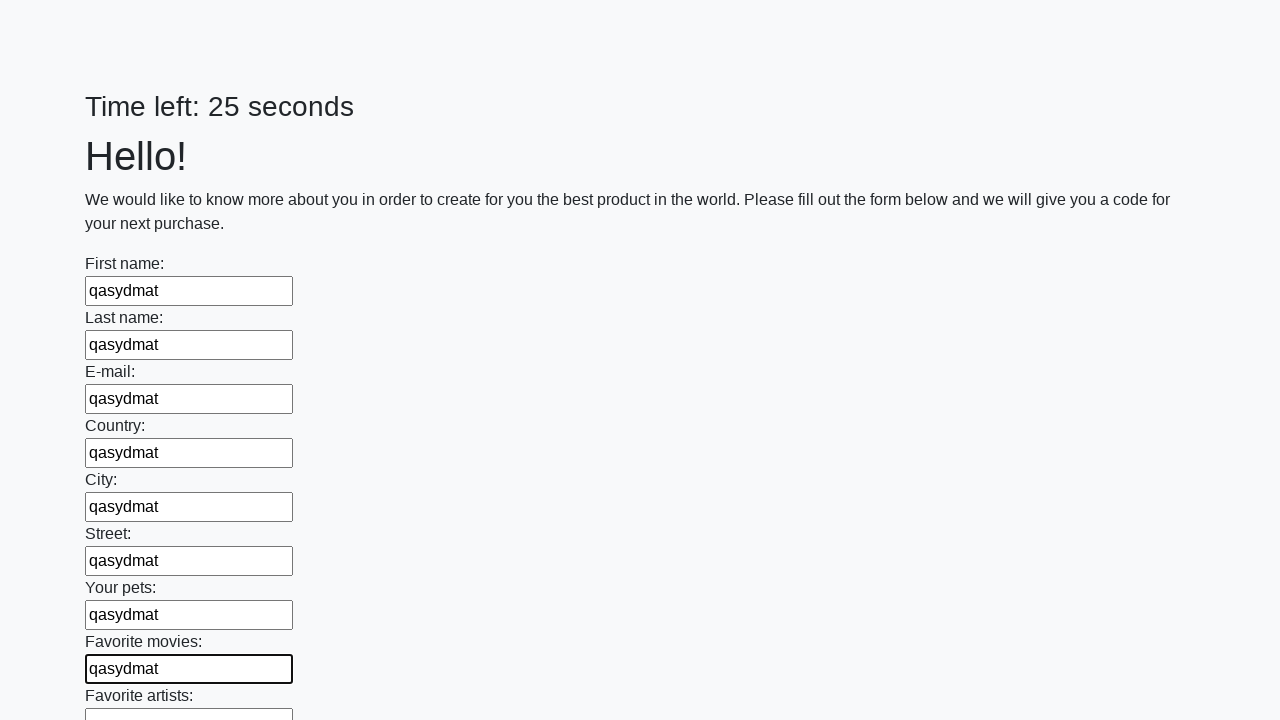

Filled text input field with random word 'qasydmat'
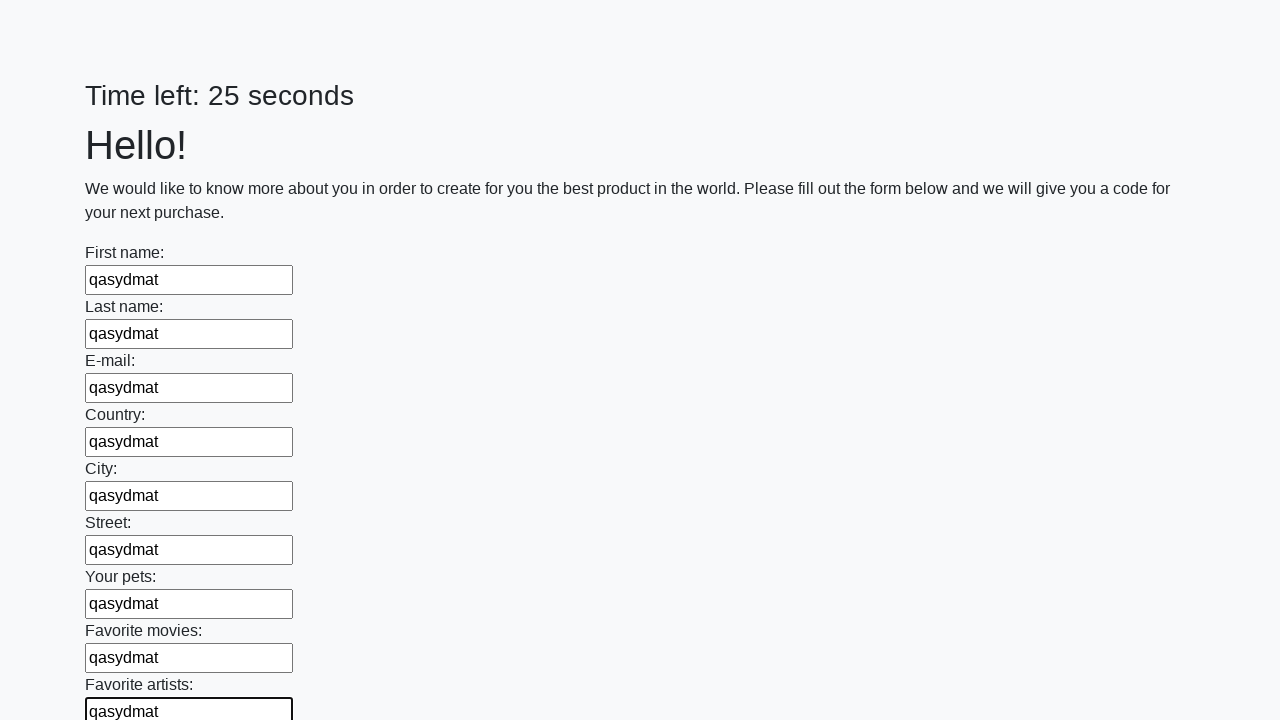

Filled text input field with random word 'qasydmat'
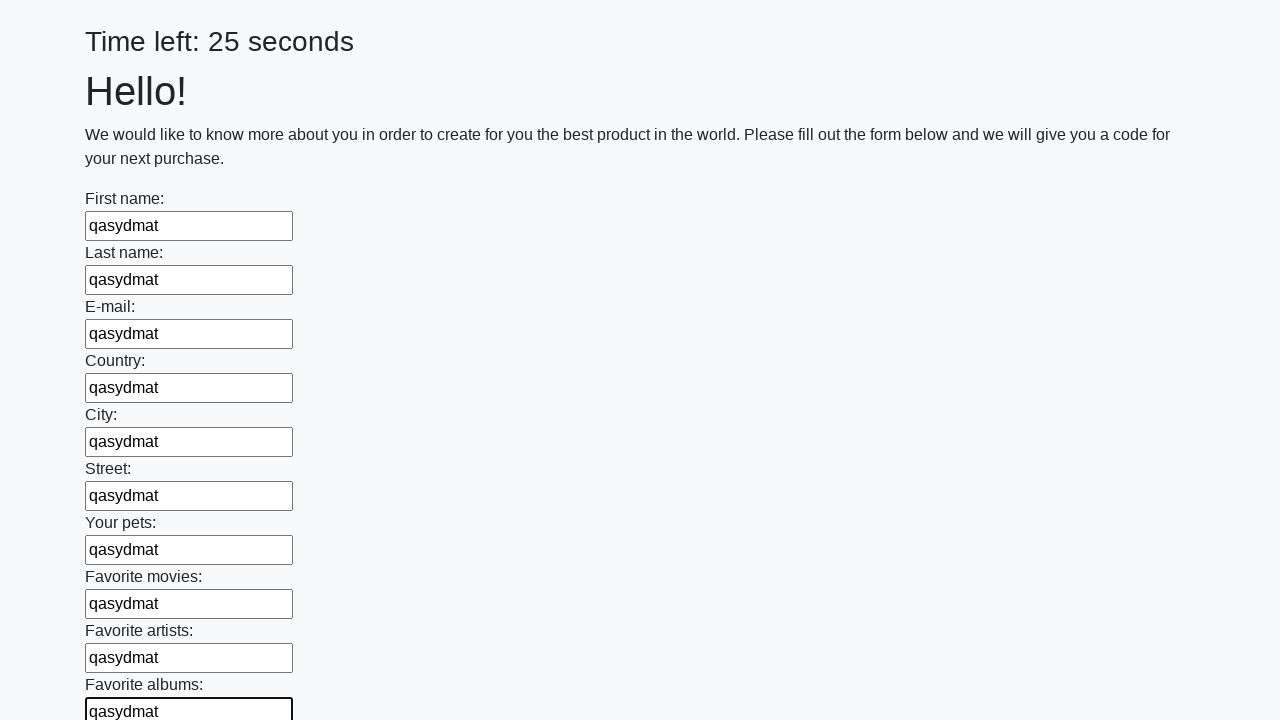

Filled text input field with random word 'qasydmat'
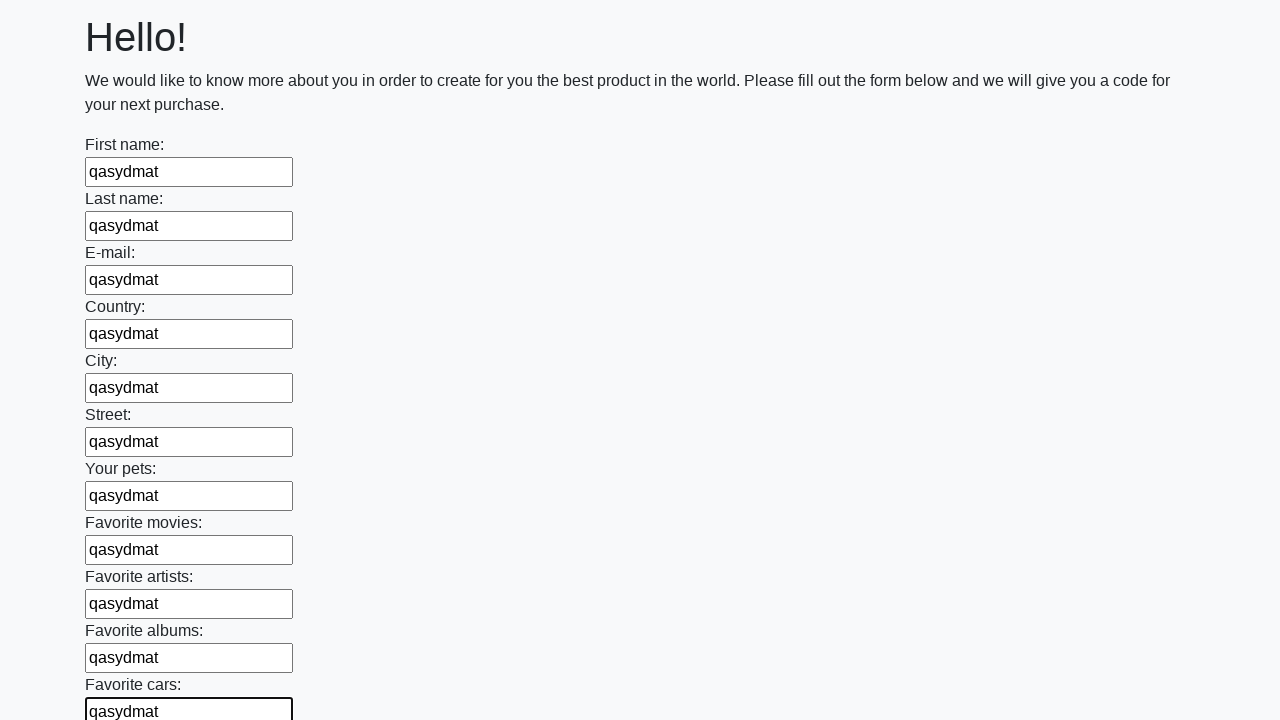

Filled text input field with random word 'qasydmat'
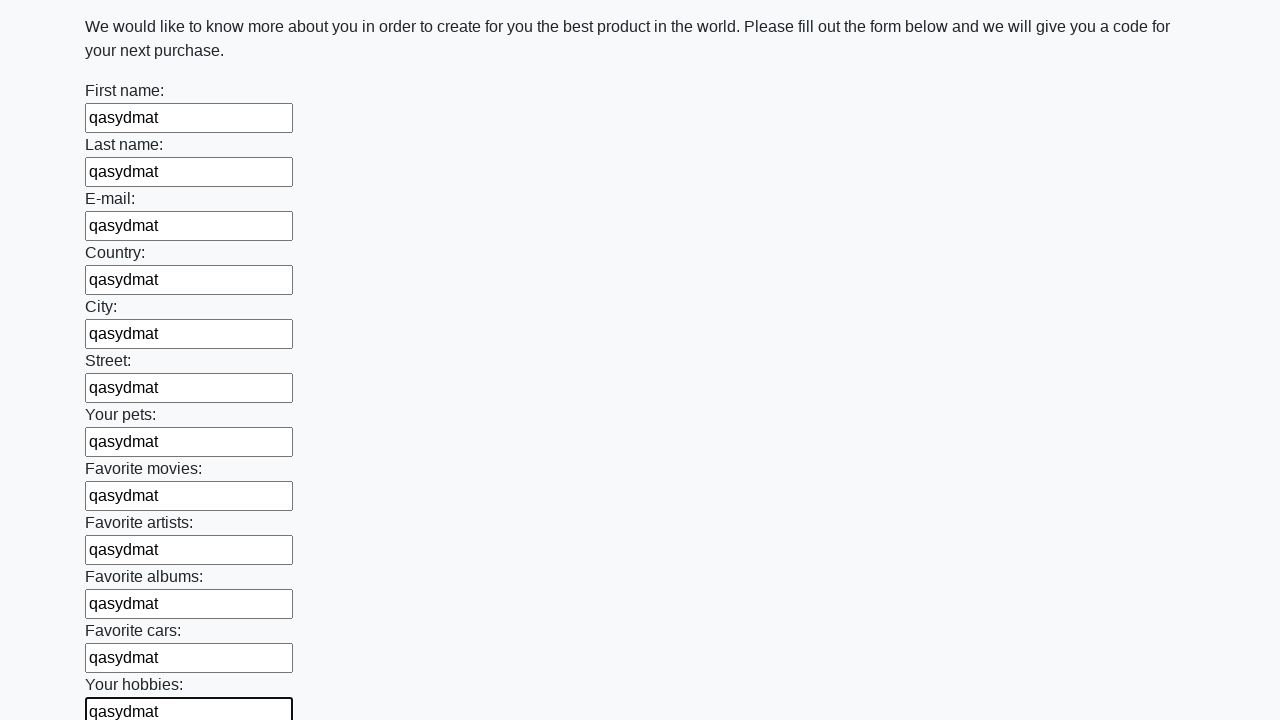

Filled text input field with random word 'qasydmat'
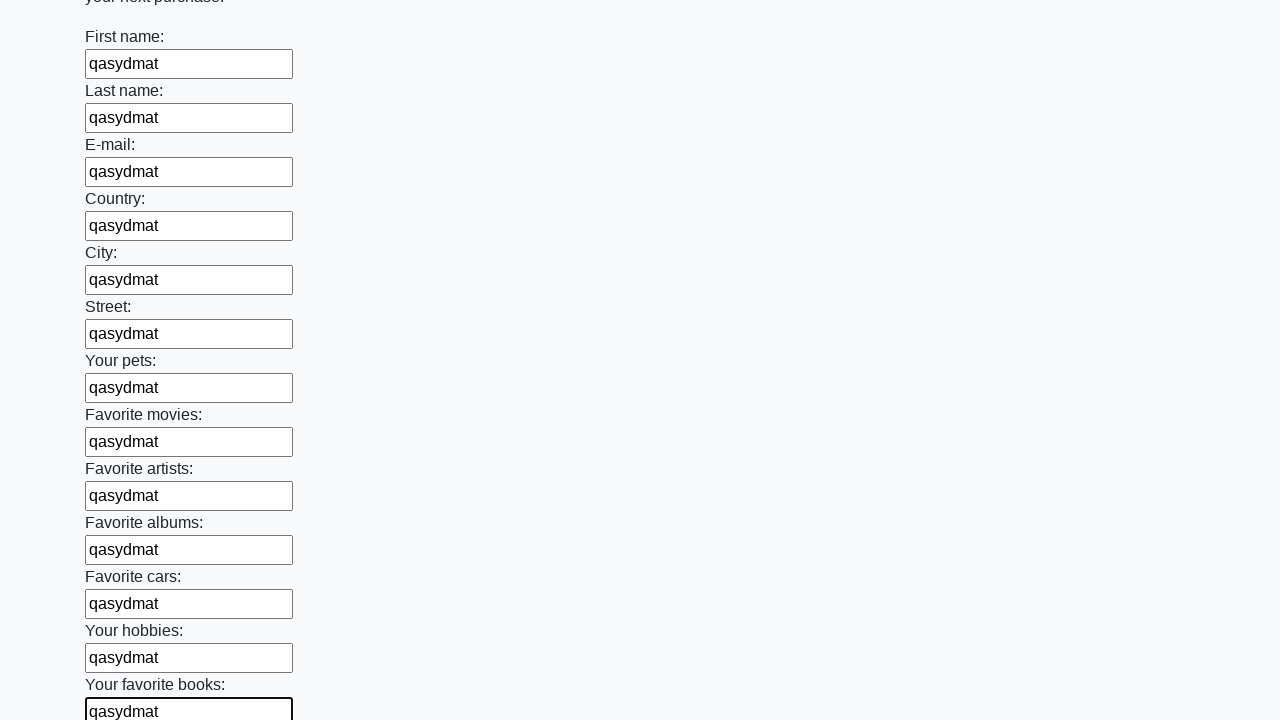

Filled text input field with random word 'qasydmat'
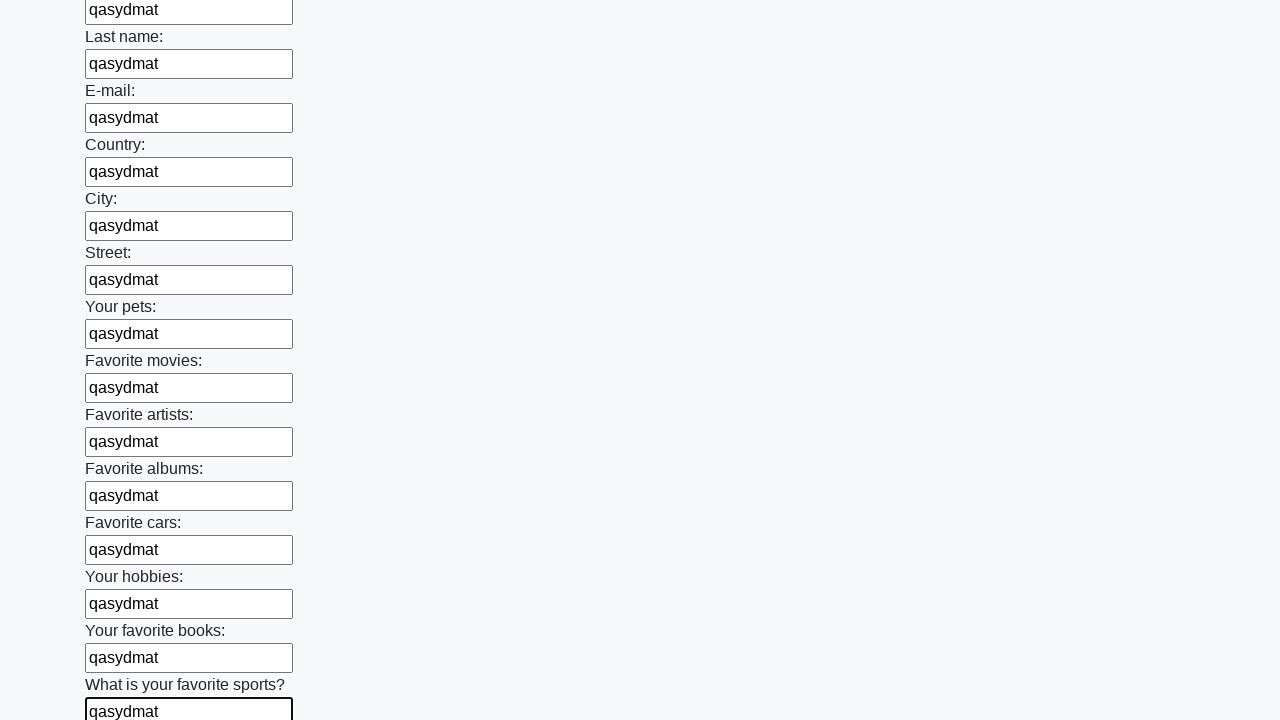

Filled text input field with random word 'qasydmat'
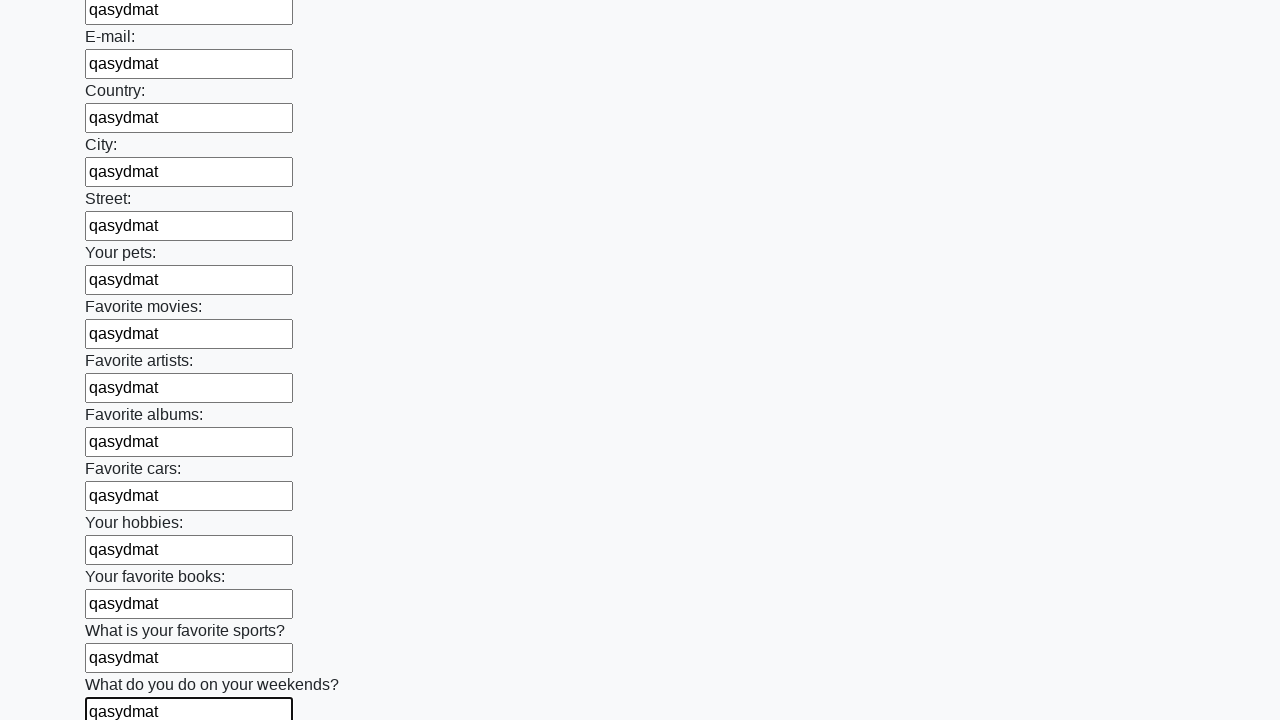

Filled text input field with random word 'qasydmat'
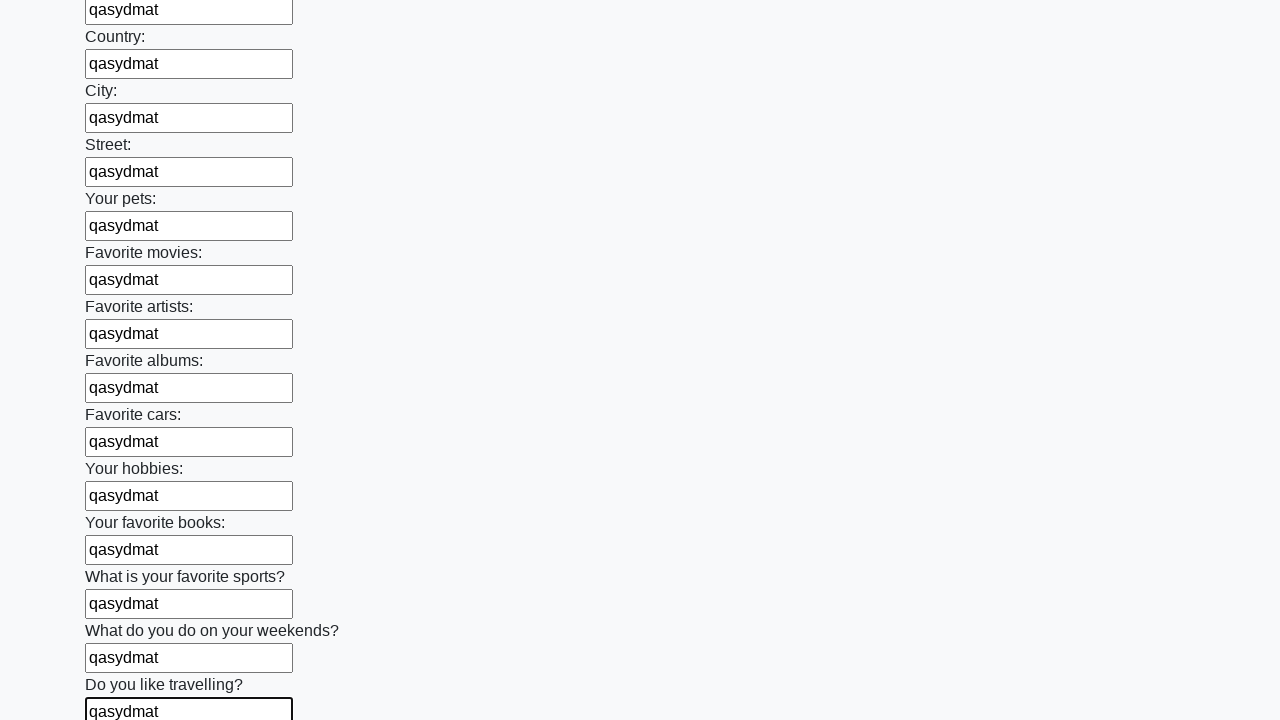

Filled text input field with random word 'qasydmat'
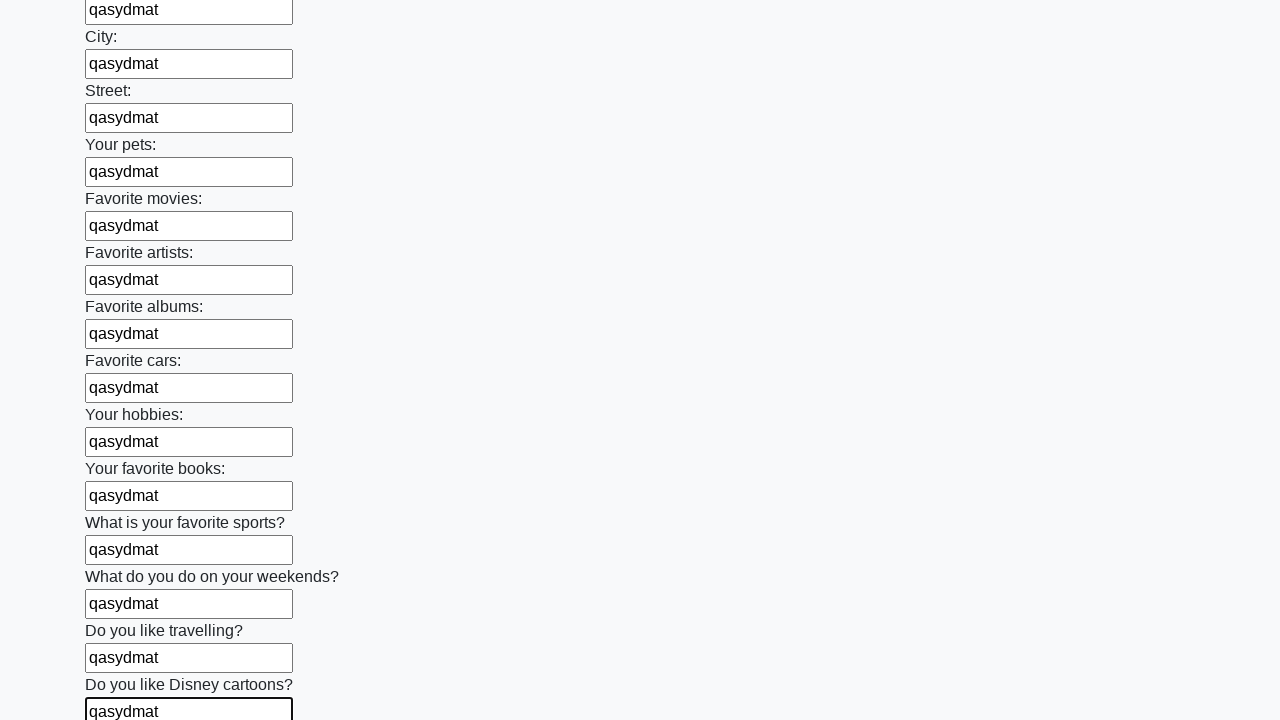

Filled text input field with random word 'qasydmat'
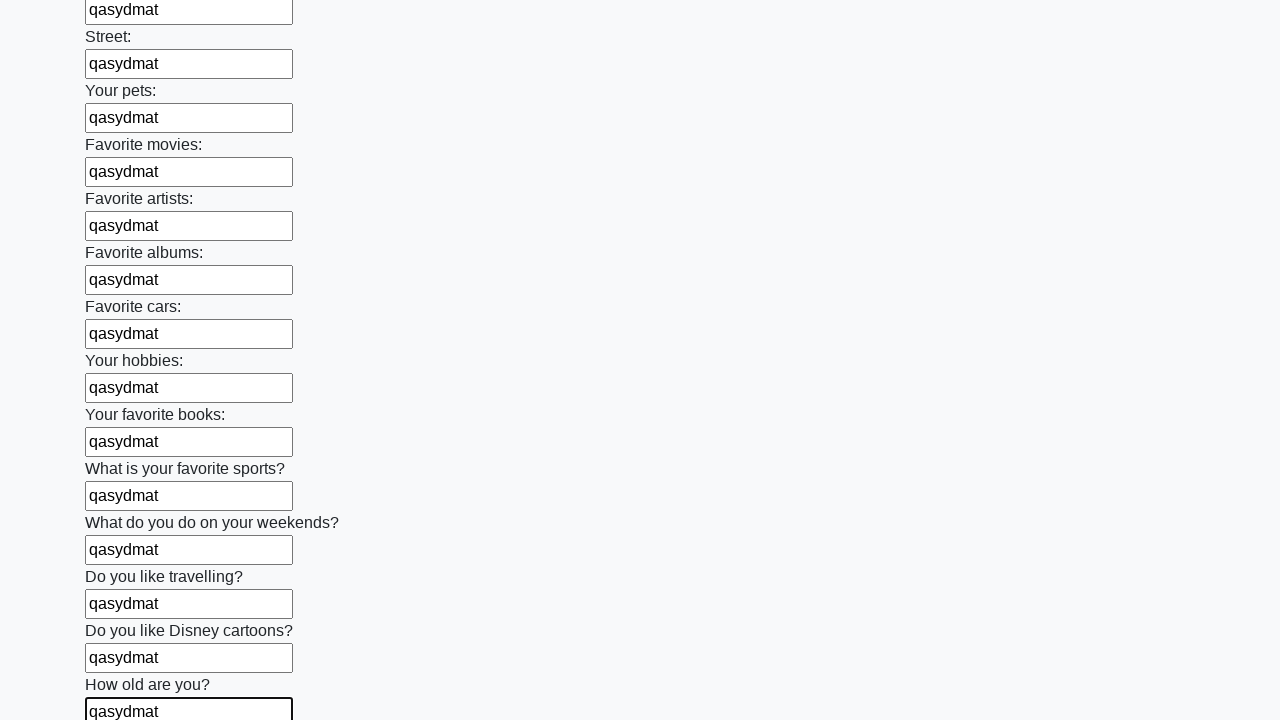

Filled text input field with random word 'qasydmat'
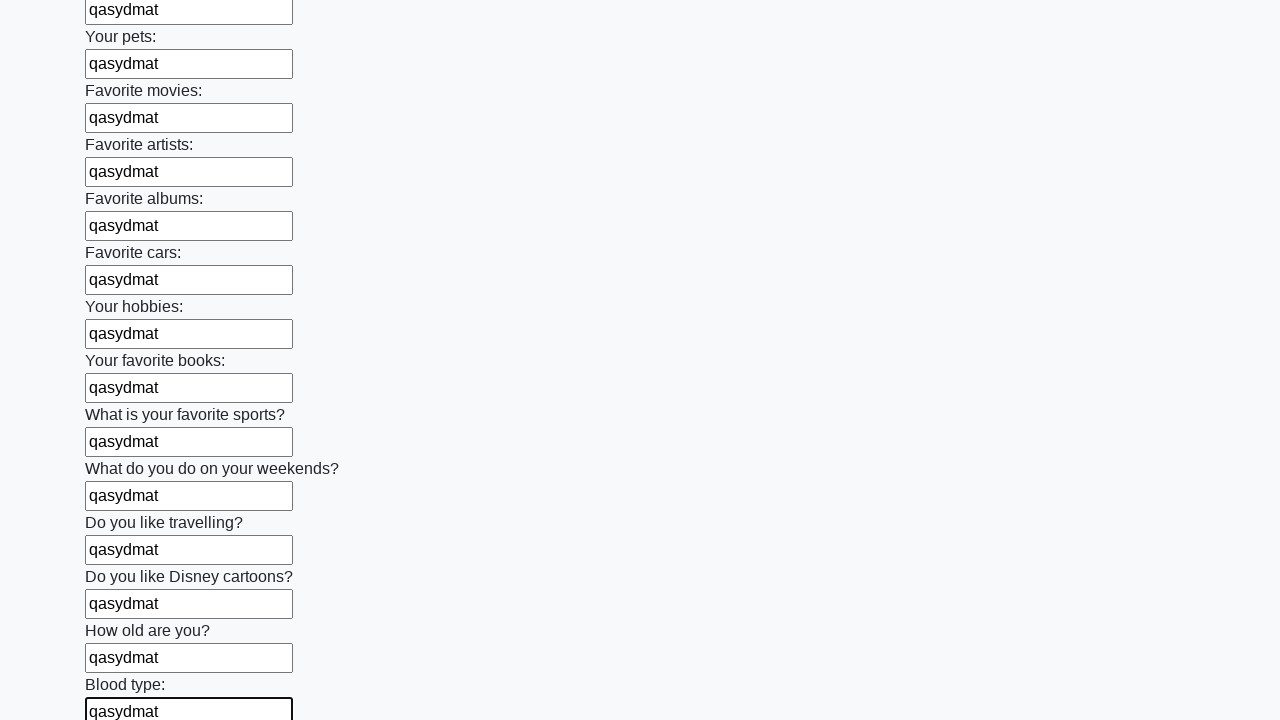

Filled text input field with random word 'qasydmat'
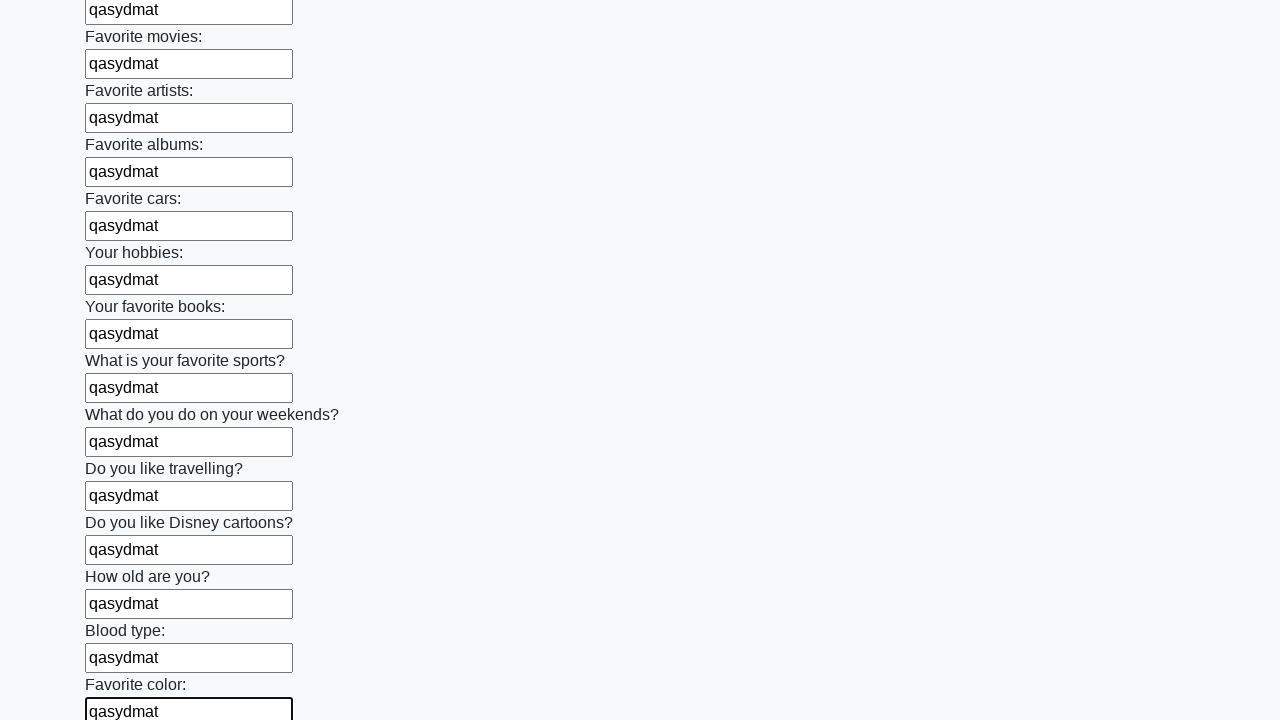

Filled text input field with random word 'qasydmat'
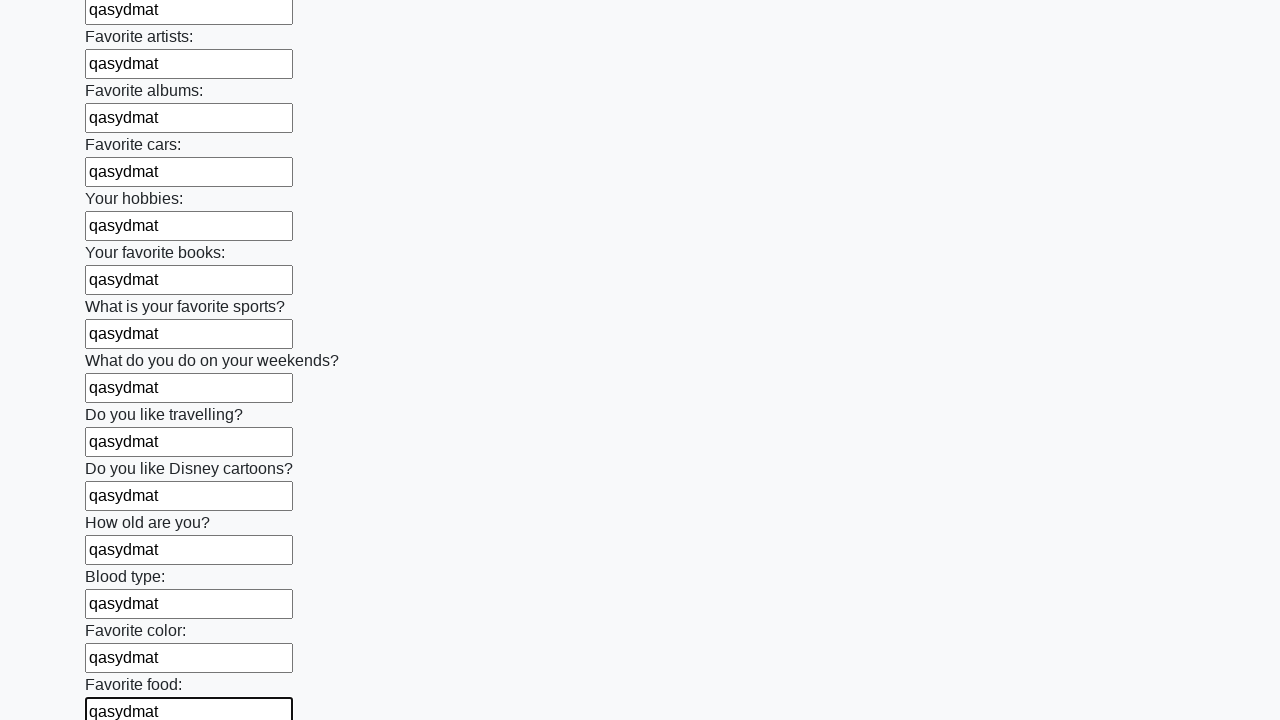

Filled text input field with random word 'qasydmat'
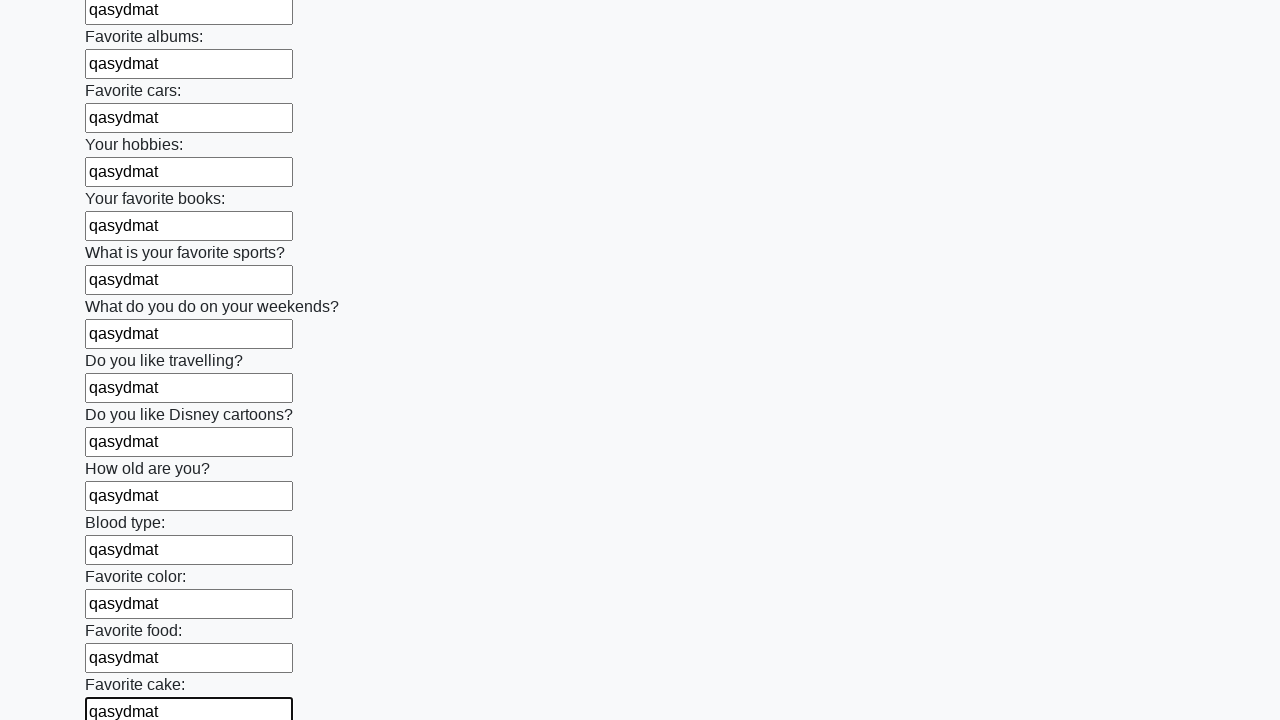

Filled text input field with random word 'qasydmat'
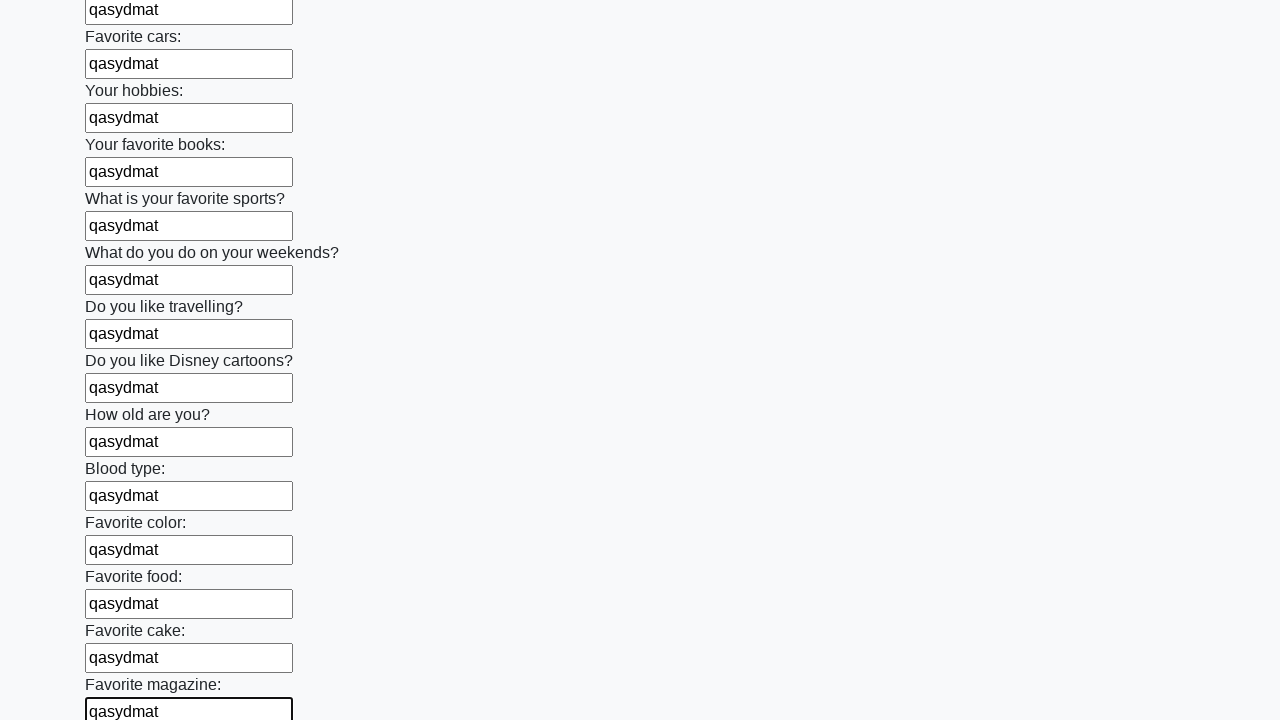

Filled text input field with random word 'qasydmat'
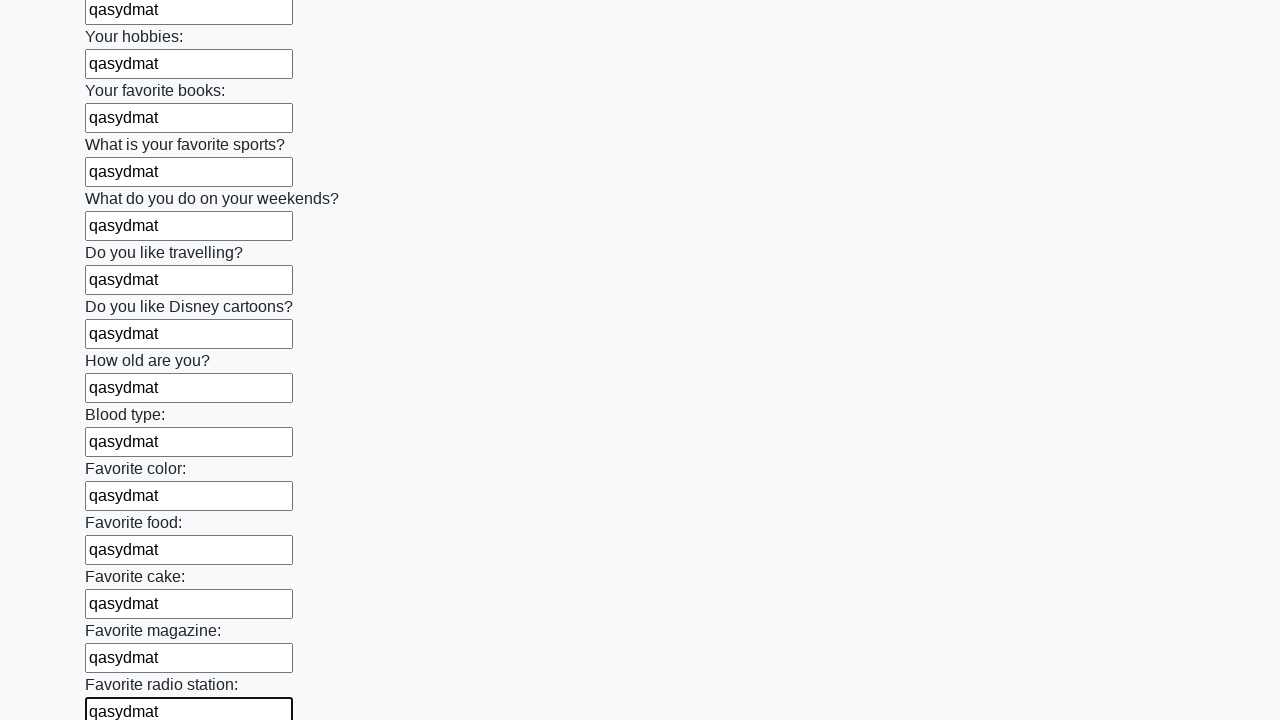

Filled text input field with random word 'qasydmat'
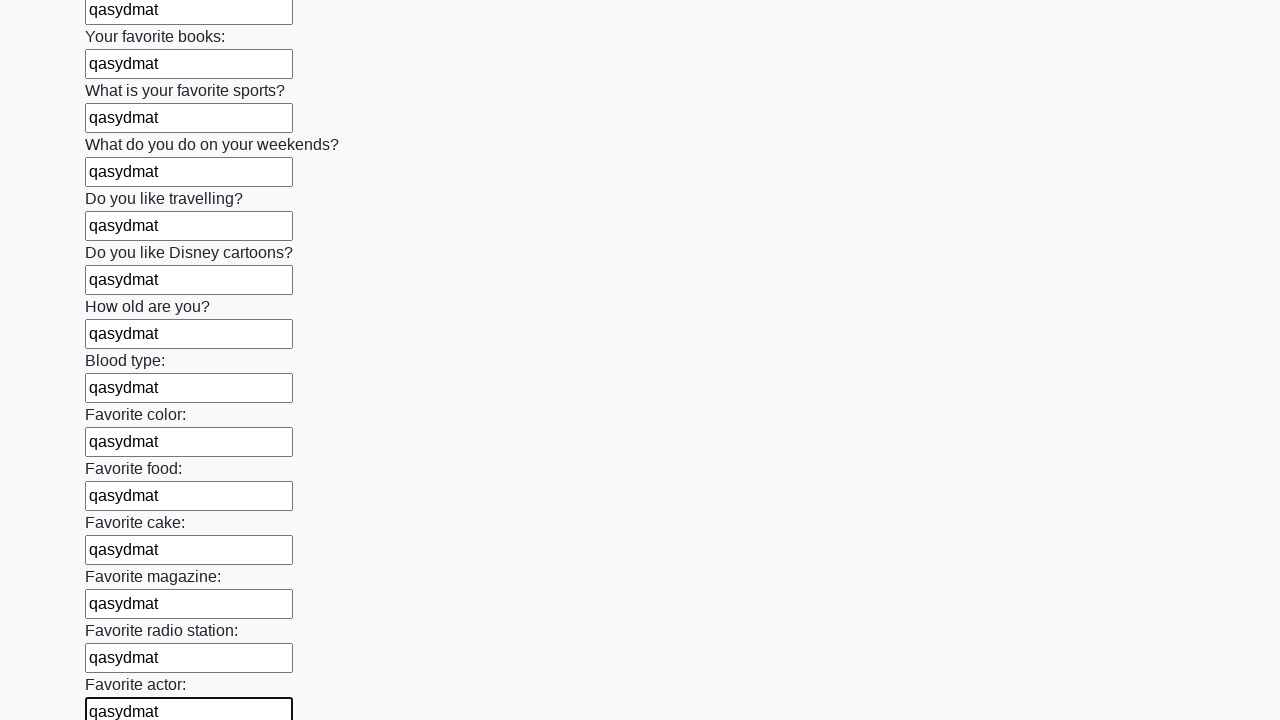

Filled text input field with random word 'qasydmat'
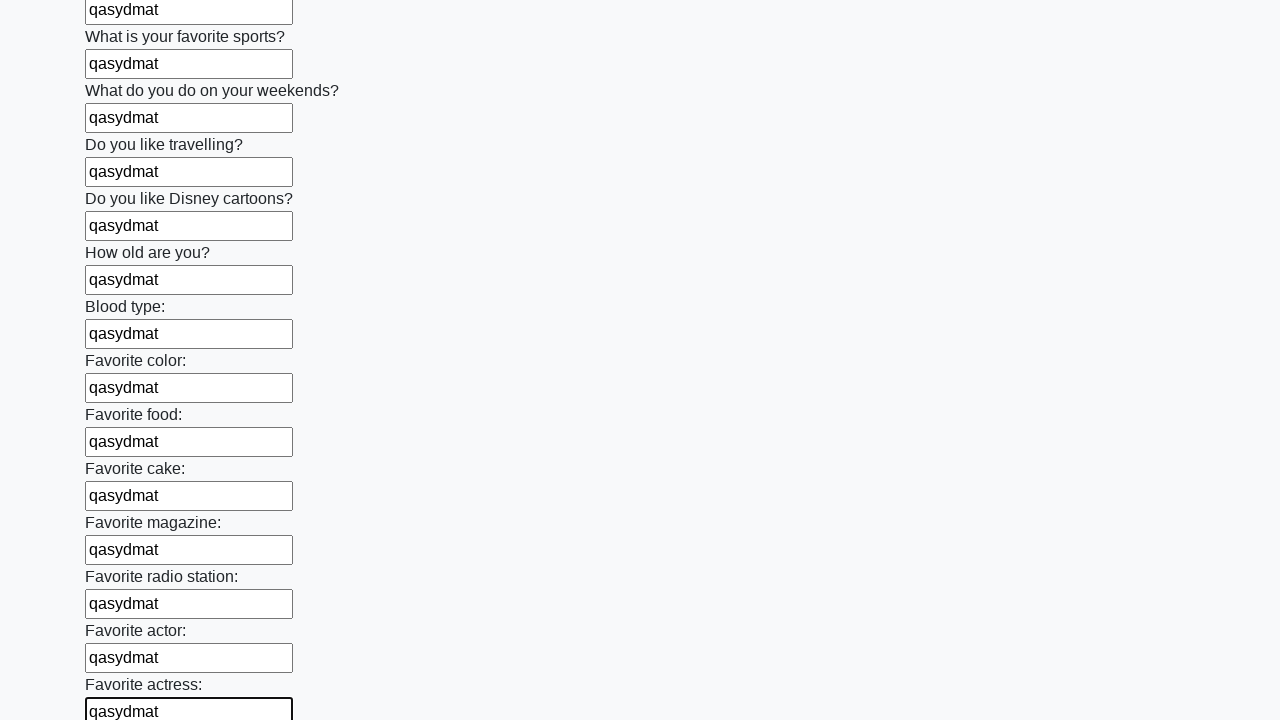

Filled text input field with random word 'qasydmat'
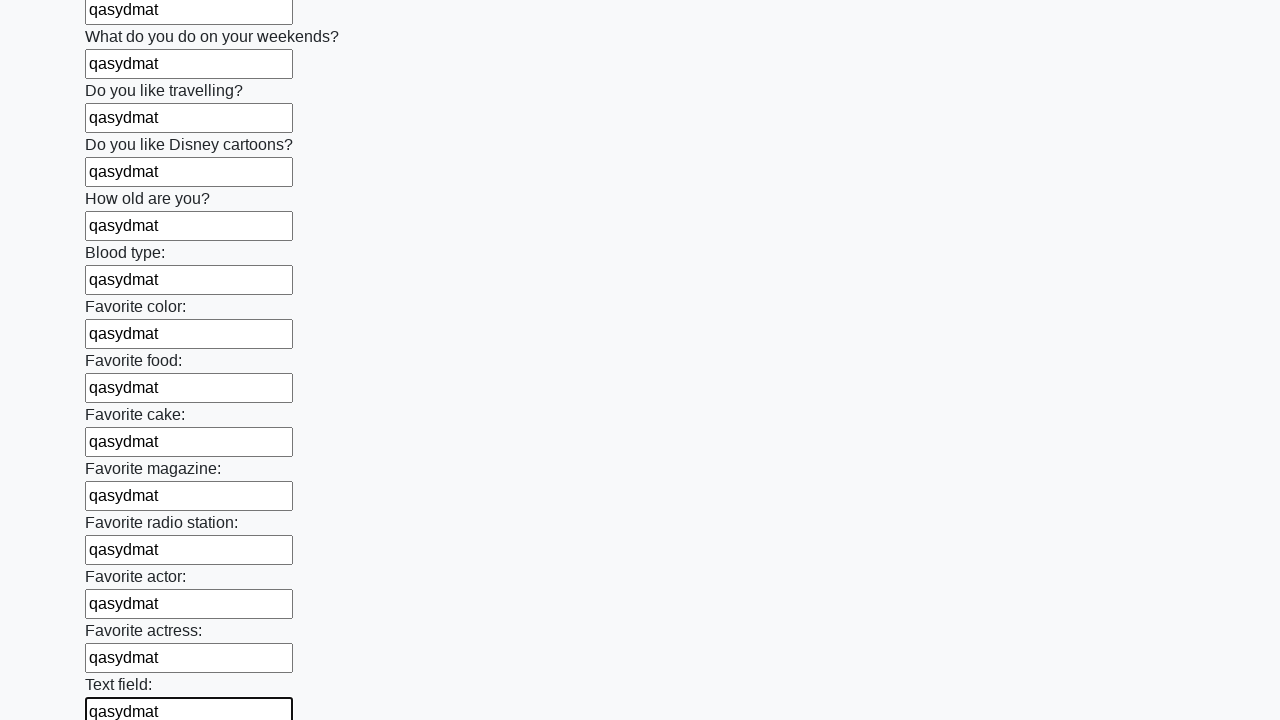

Filled text input field with random word 'qasydmat'
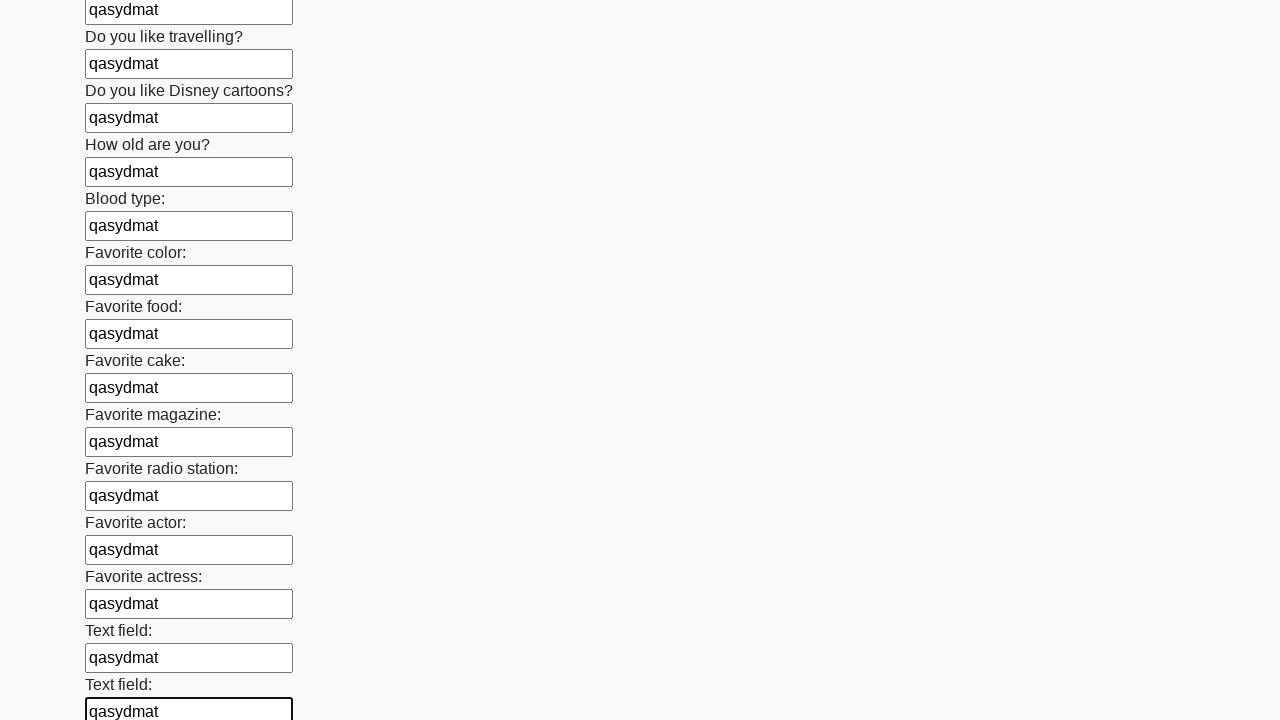

Filled text input field with random word 'qasydmat'
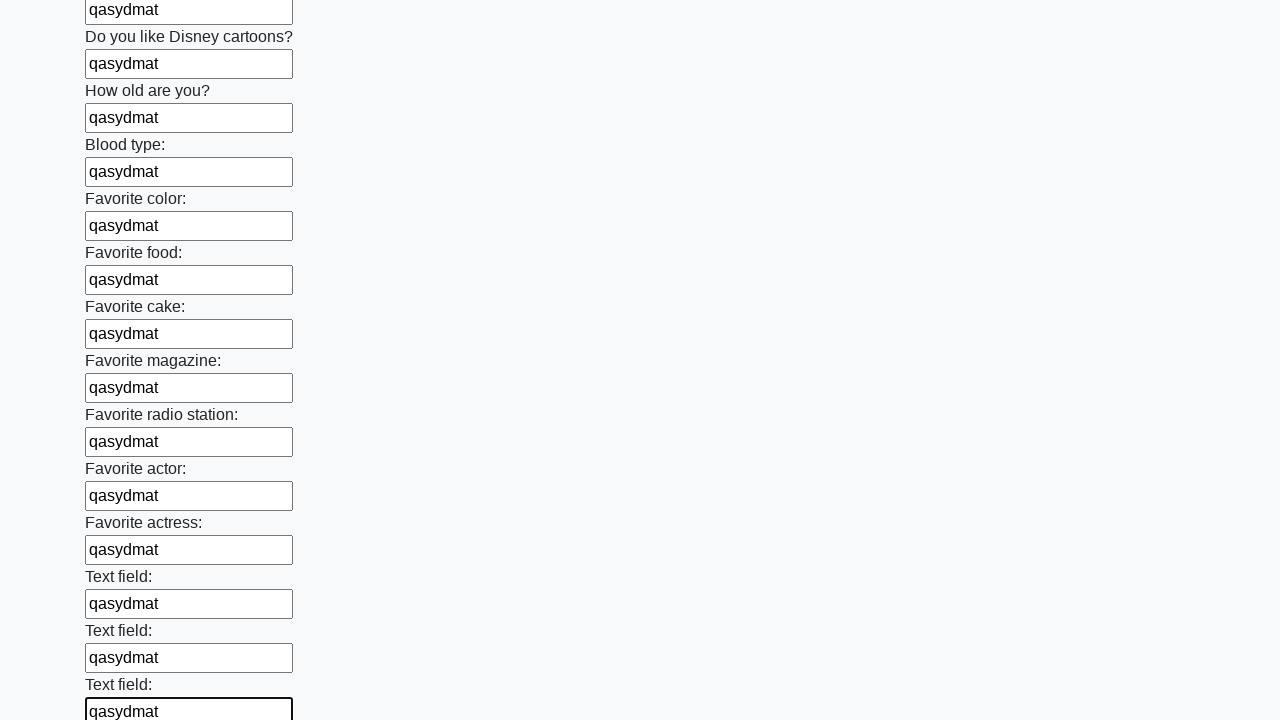

Filled text input field with random word 'qasydmat'
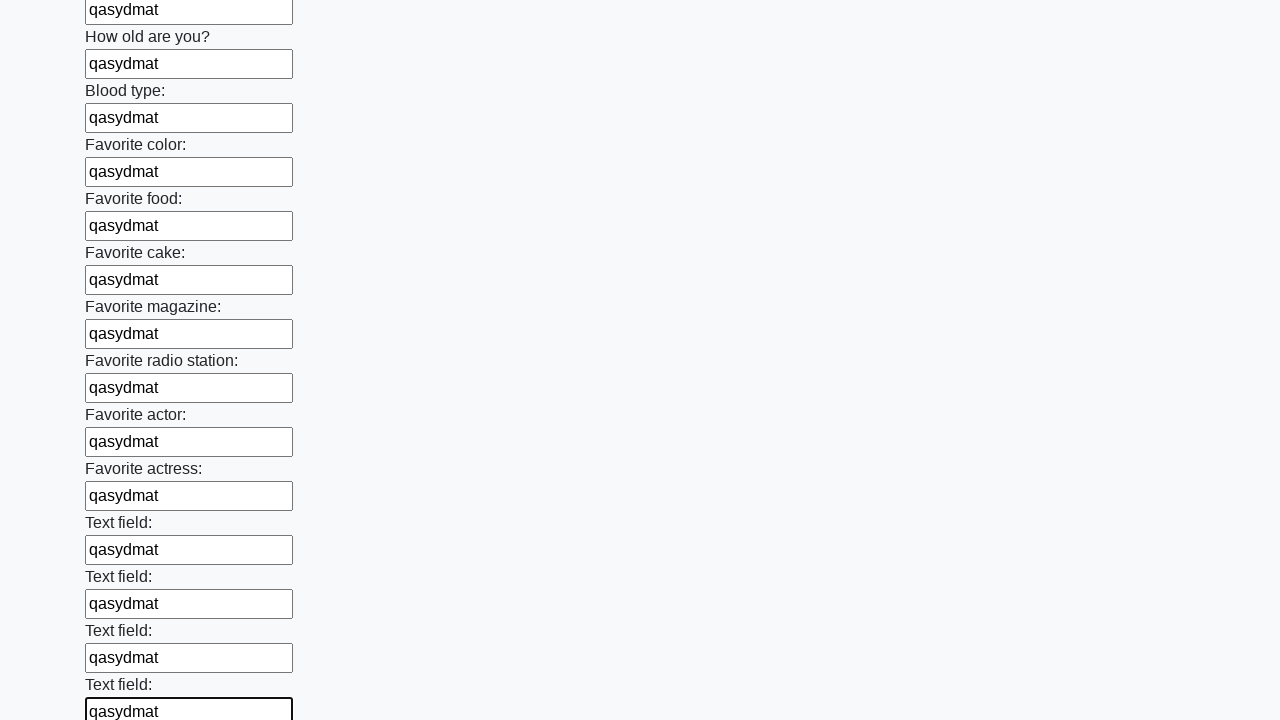

Filled text input field with random word 'qasydmat'
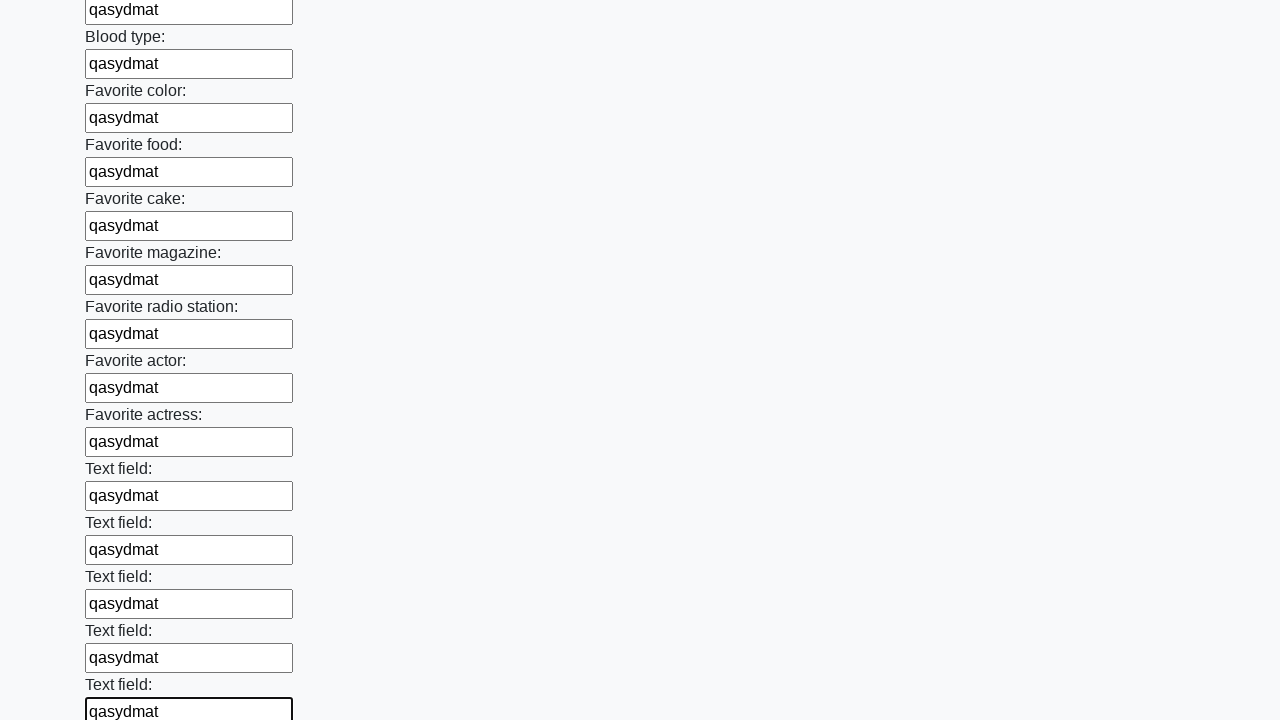

Filled text input field with random word 'qasydmat'
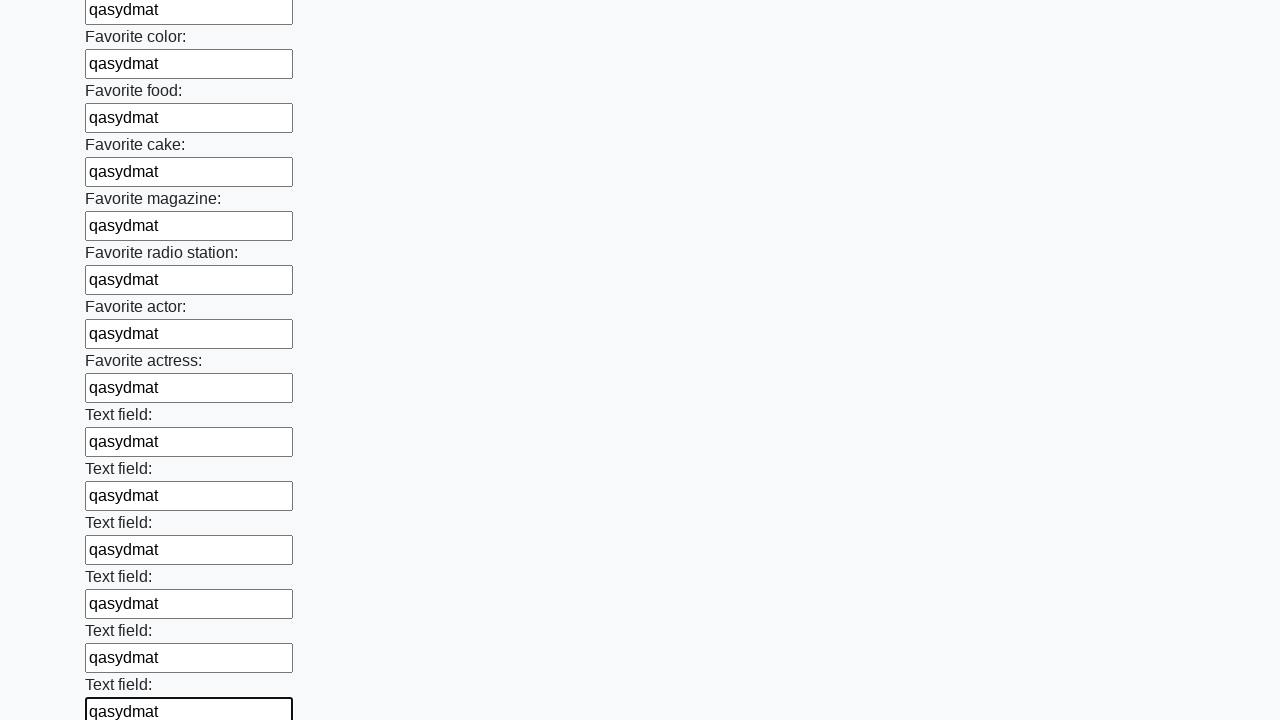

Filled text input field with random word 'qasydmat'
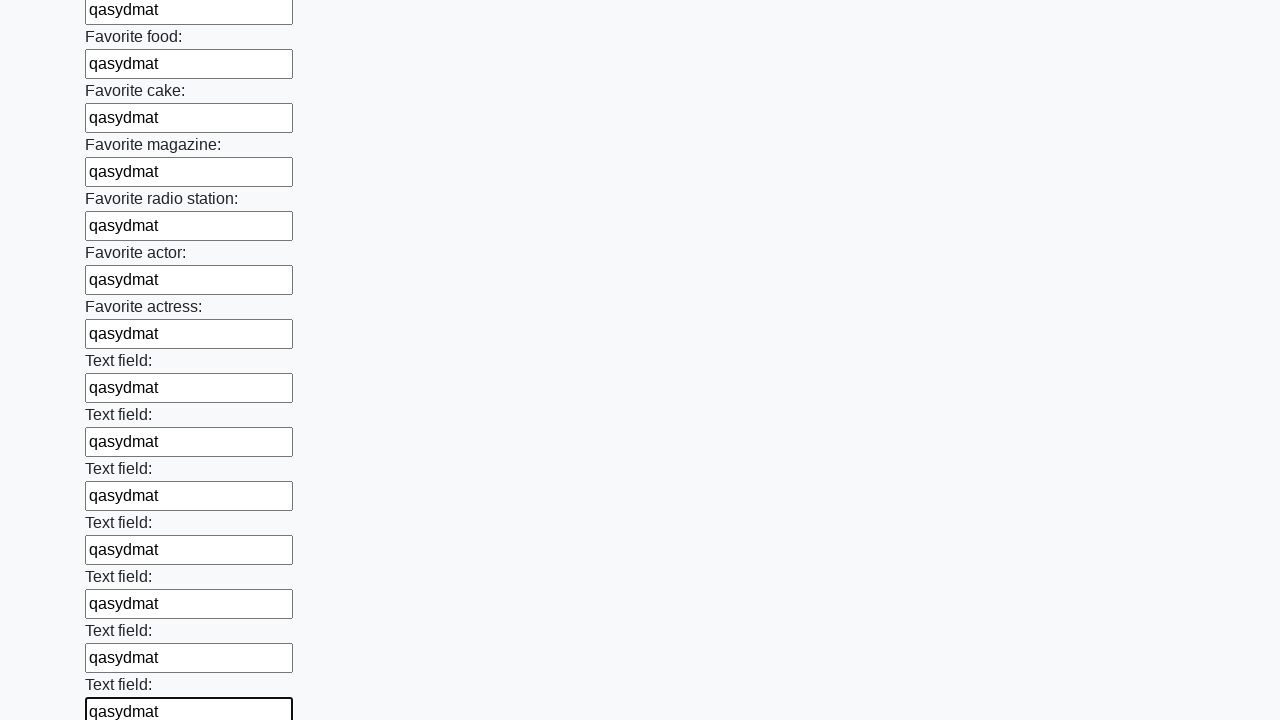

Filled text input field with random word 'qasydmat'
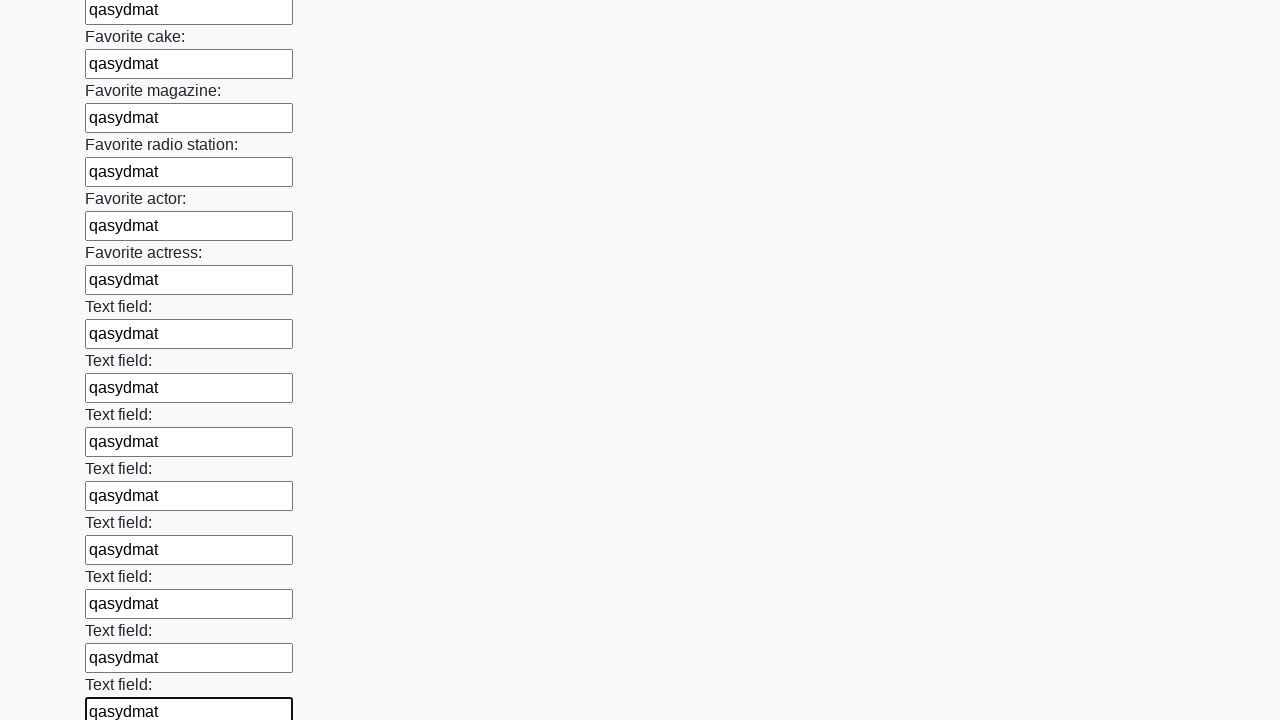

Filled text input field with random word 'qasydmat'
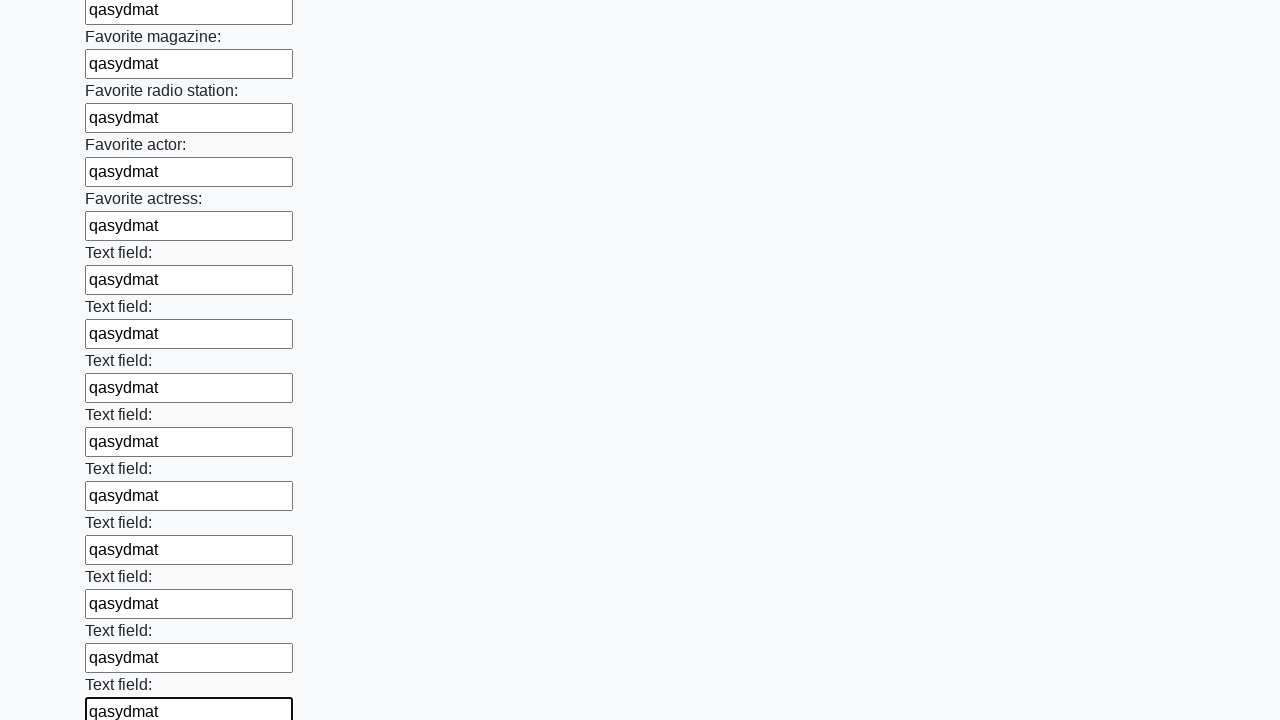

Filled text input field with random word 'qasydmat'
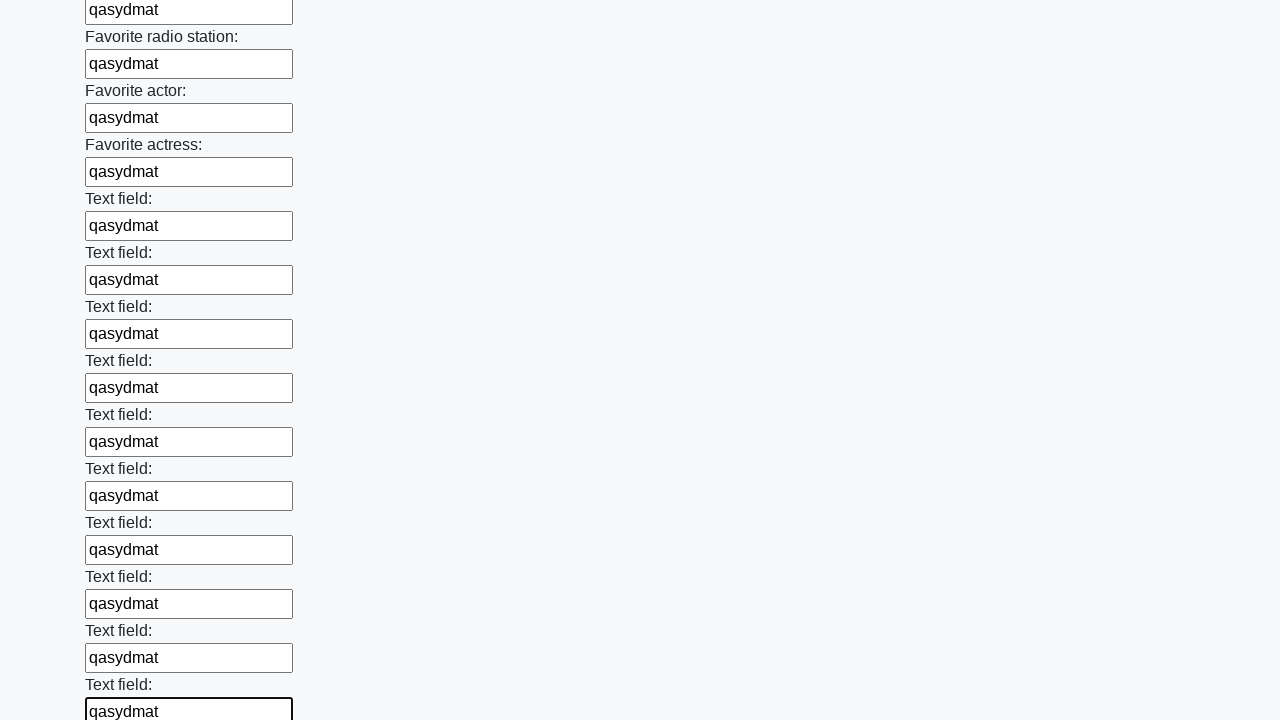

Filled text input field with random word 'qasydmat'
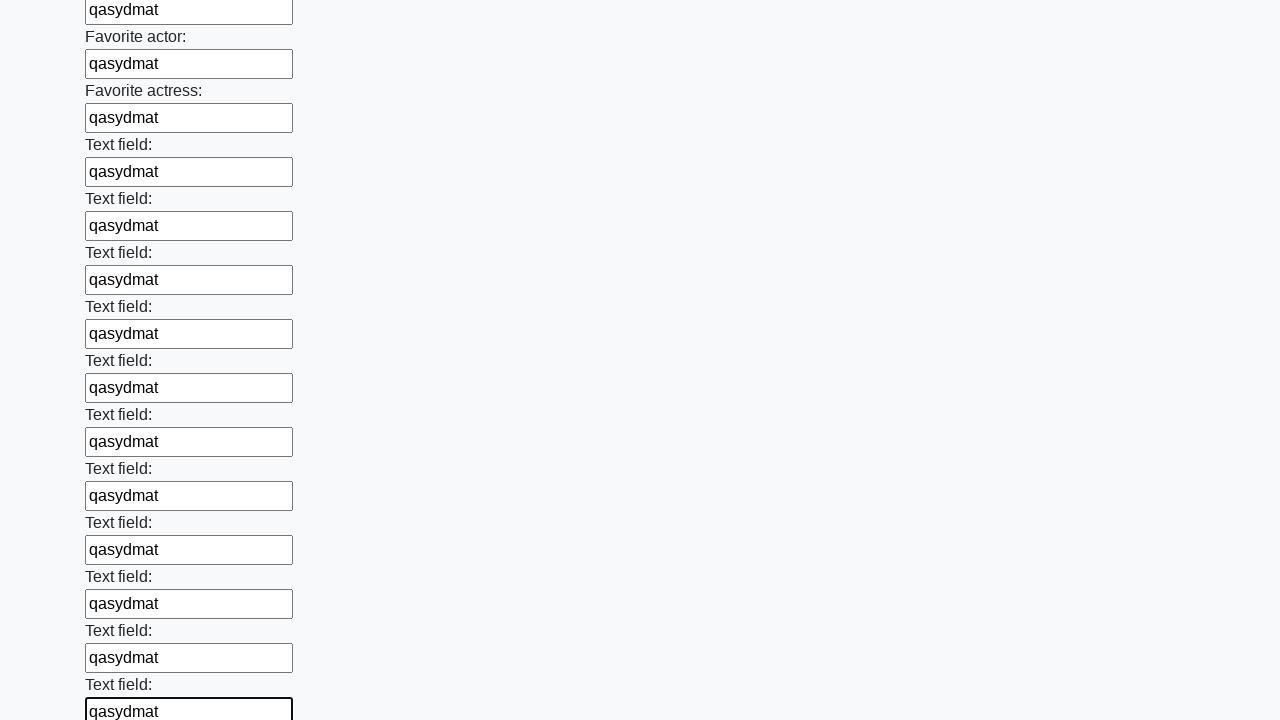

Filled text input field with random word 'qasydmat'
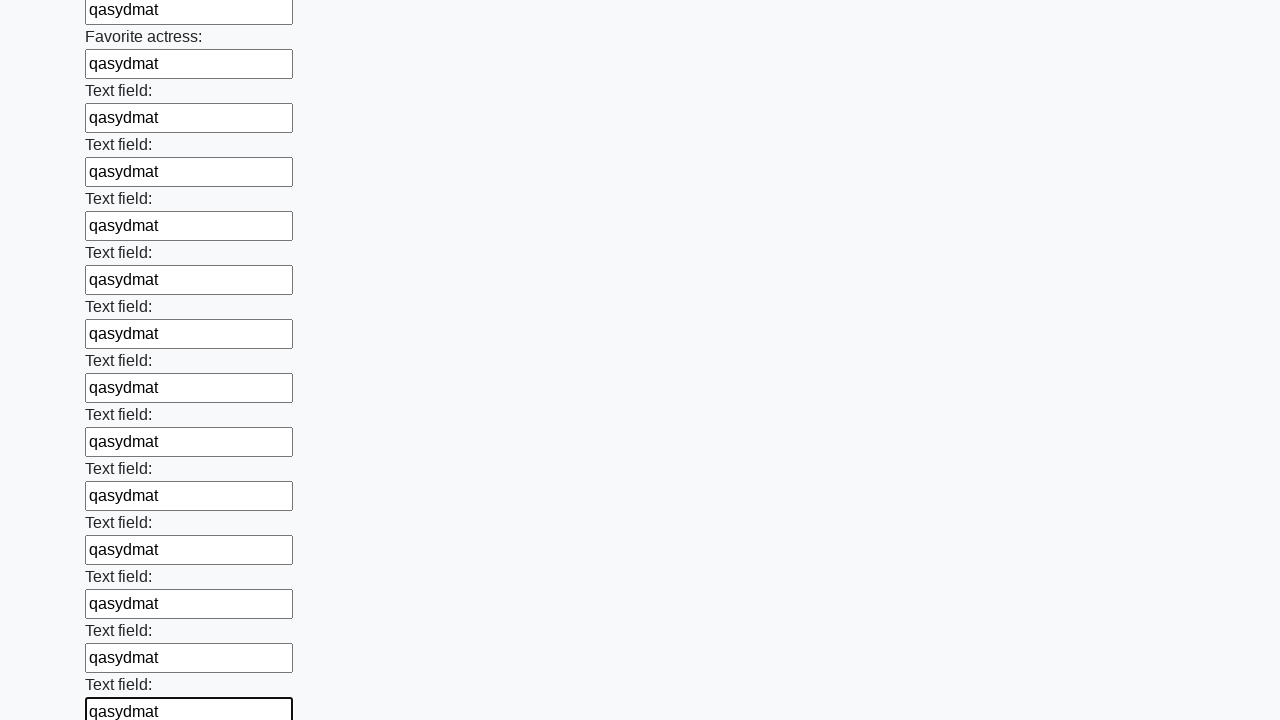

Filled text input field with random word 'qasydmat'
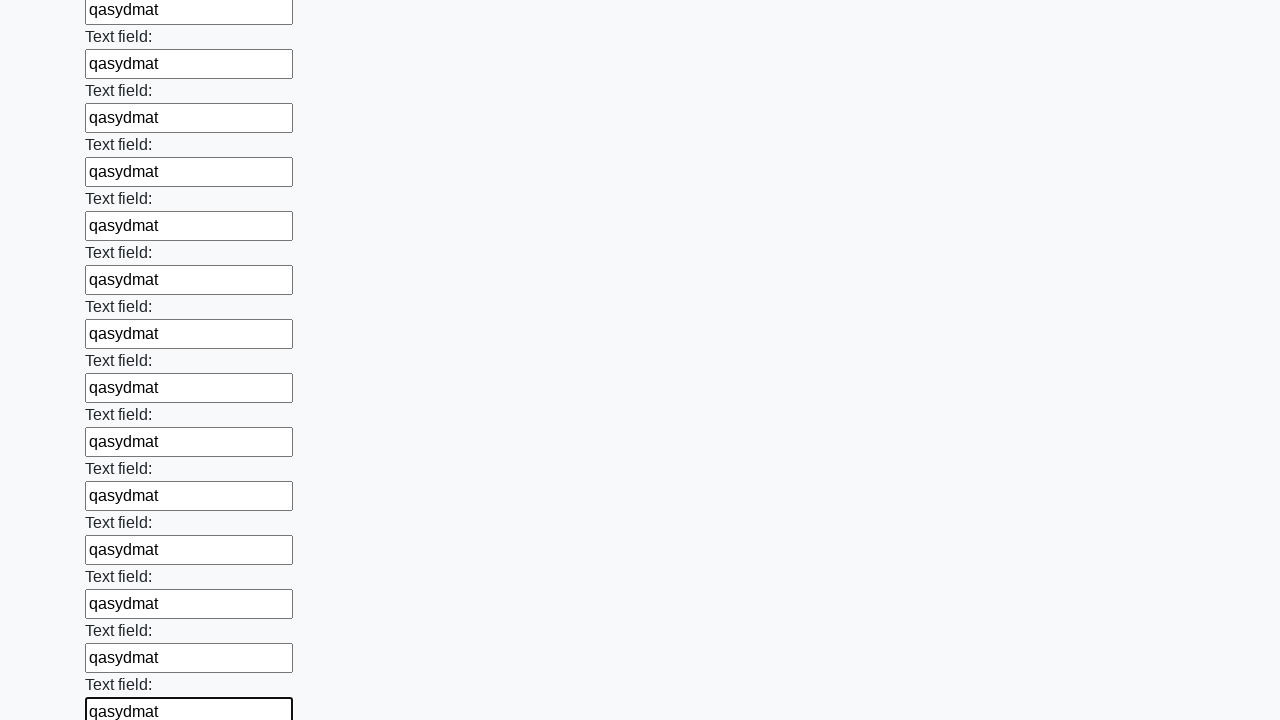

Filled text input field with random word 'qasydmat'
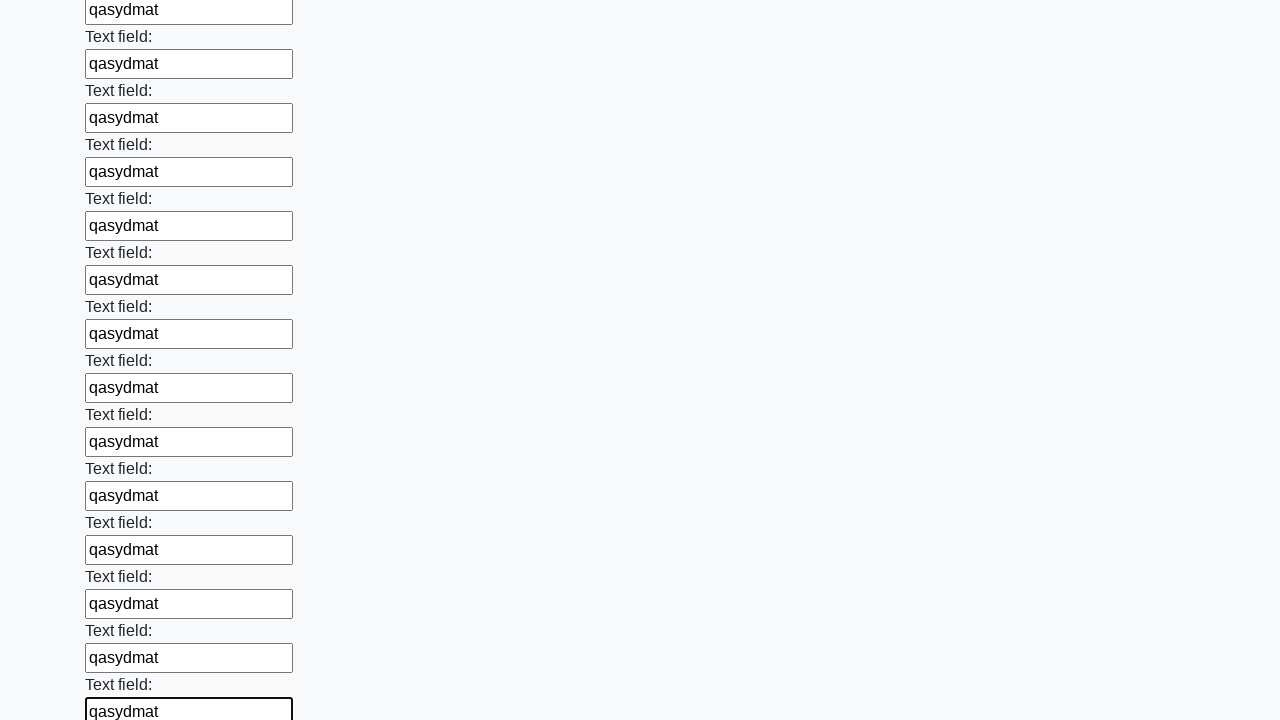

Filled text input field with random word 'qasydmat'
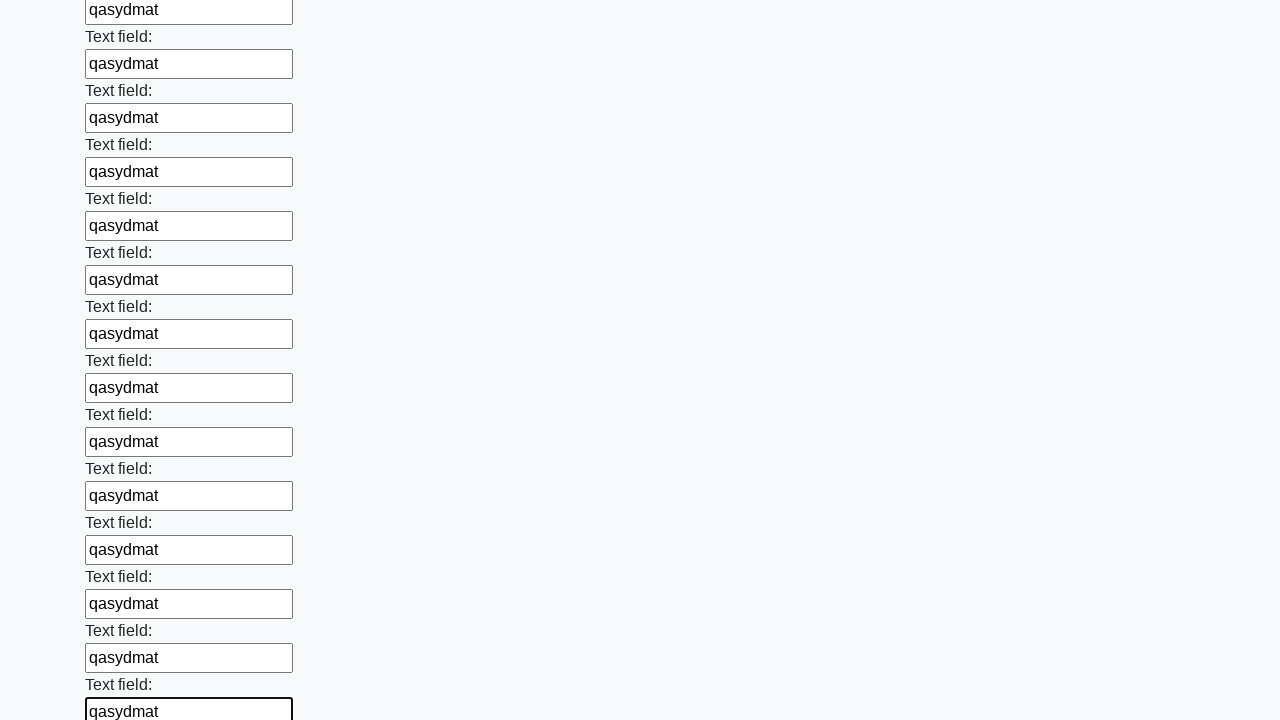

Filled text input field with random word 'qasydmat'
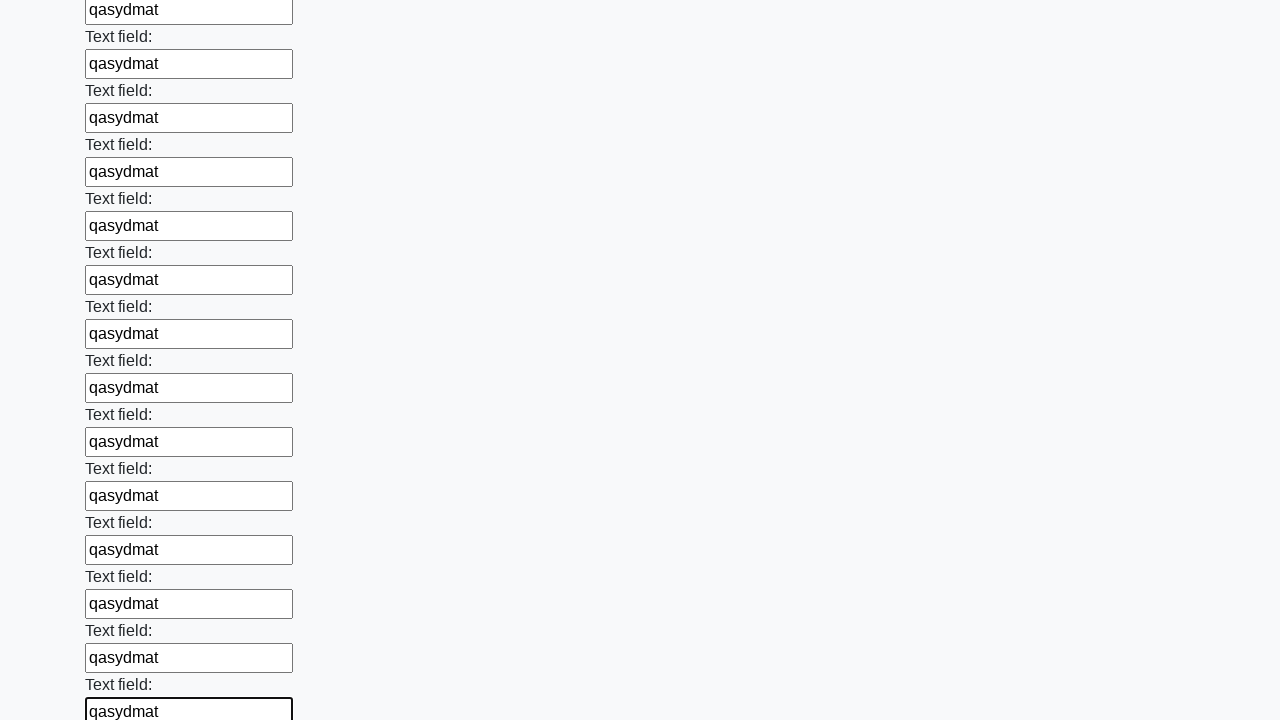

Filled text input field with random word 'qasydmat'
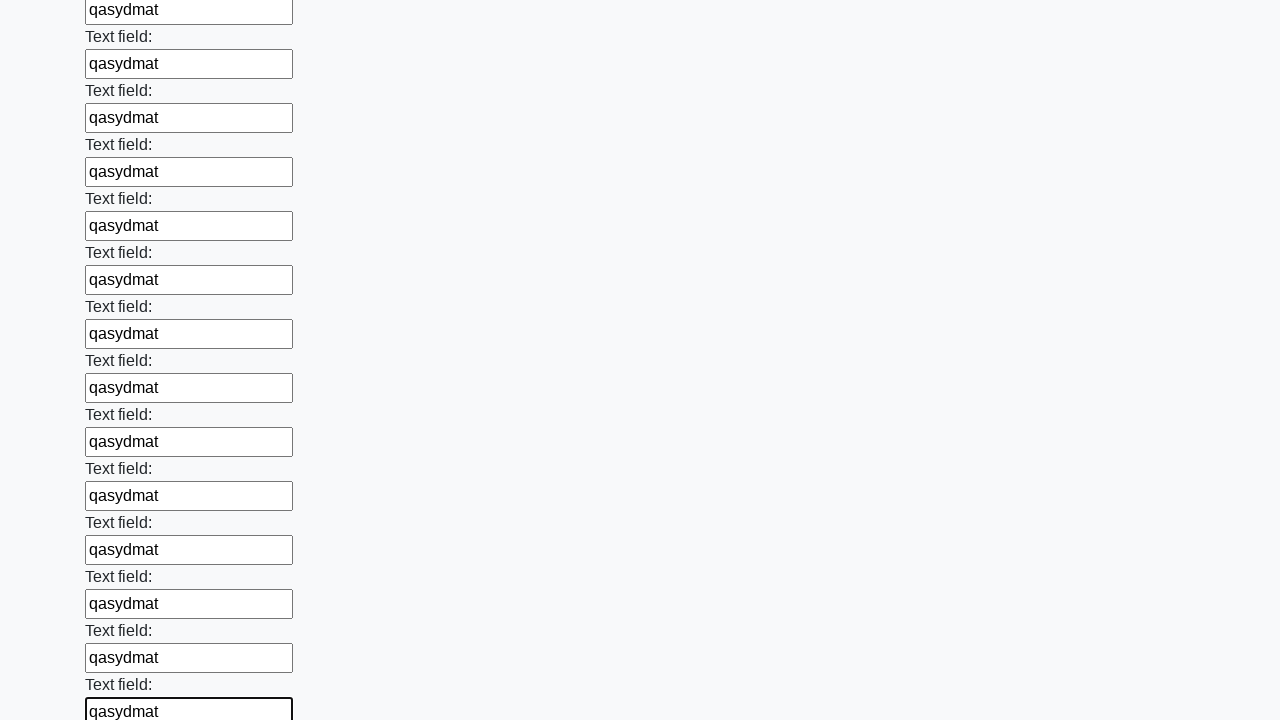

Filled text input field with random word 'qasydmat'
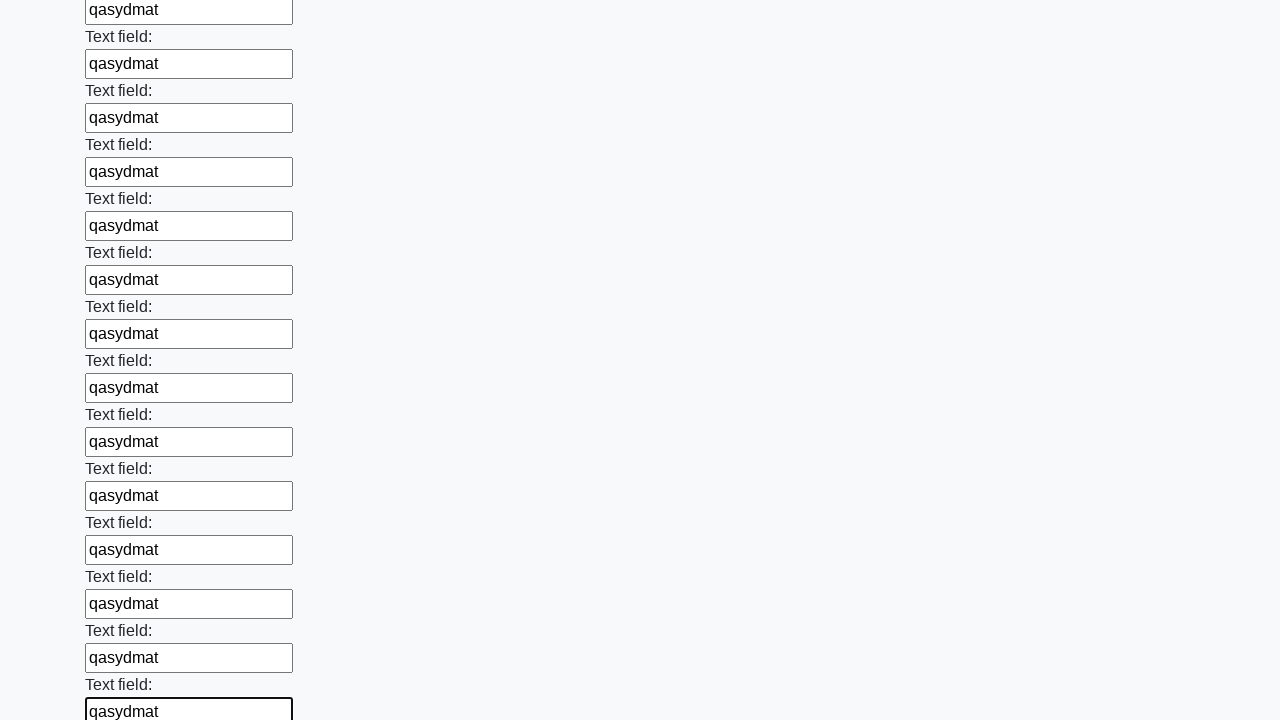

Filled text input field with random word 'qasydmat'
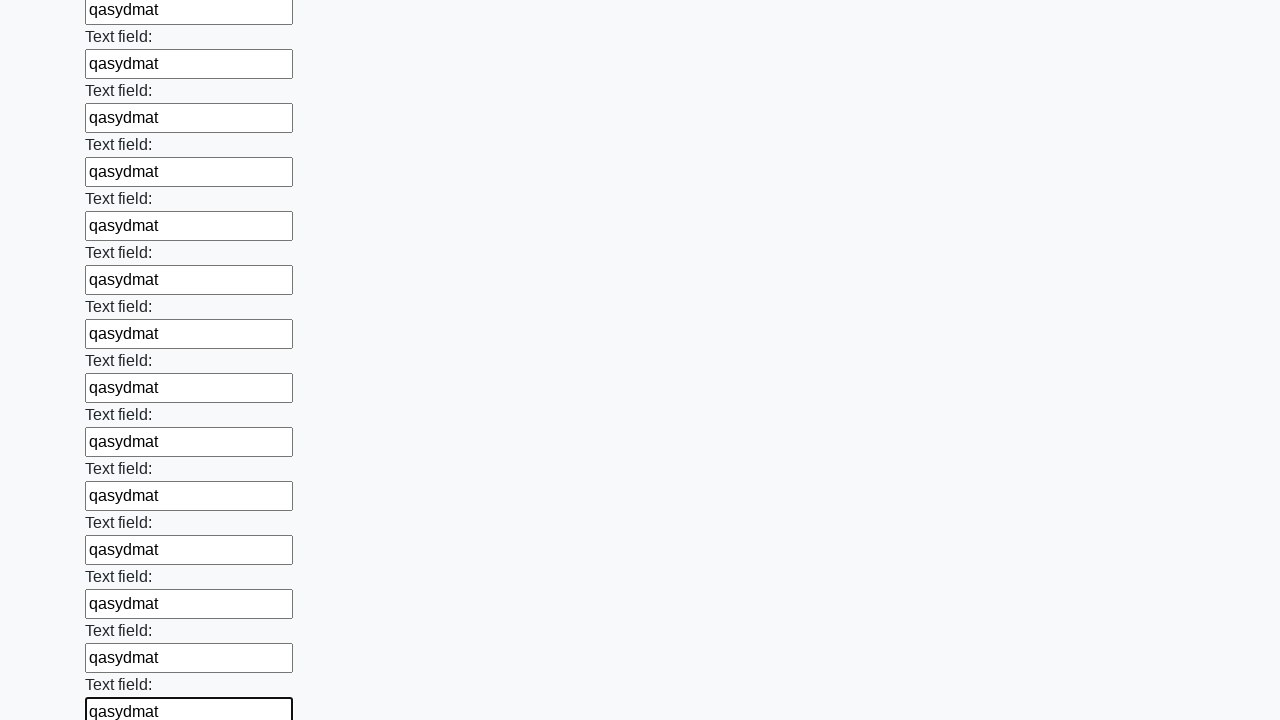

Filled text input field with random word 'qasydmat'
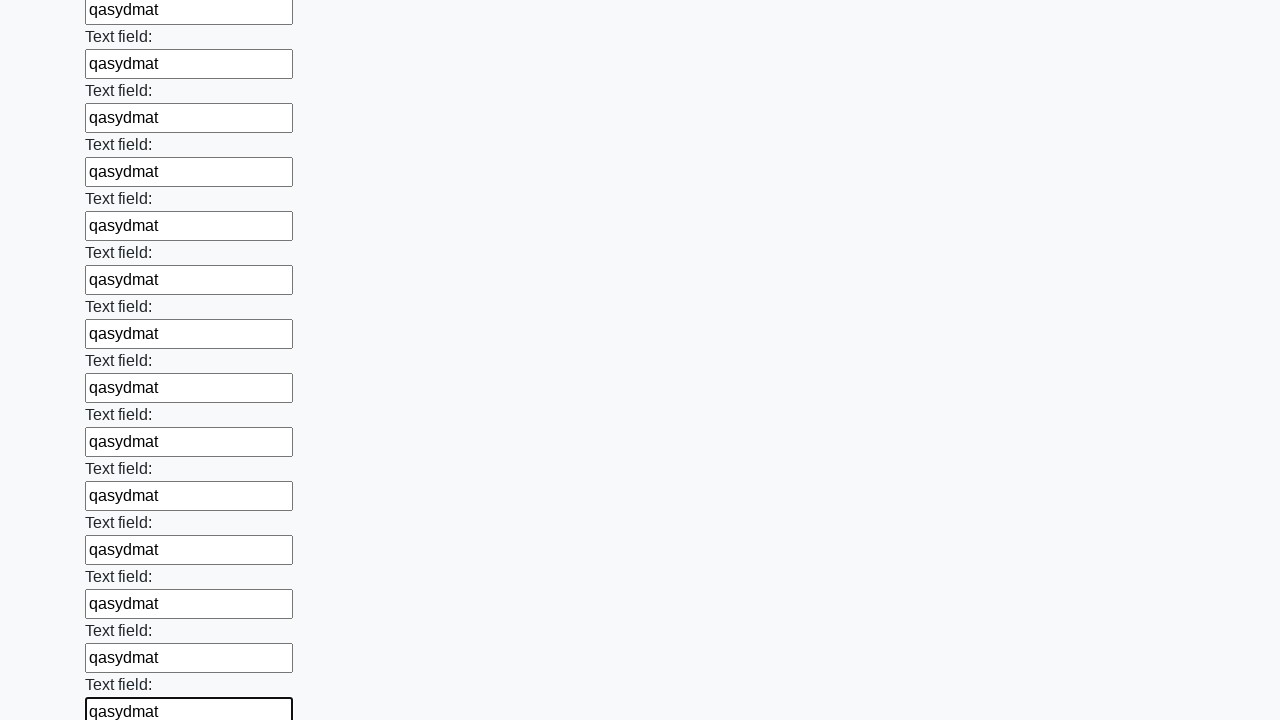

Filled text input field with random word 'qasydmat'
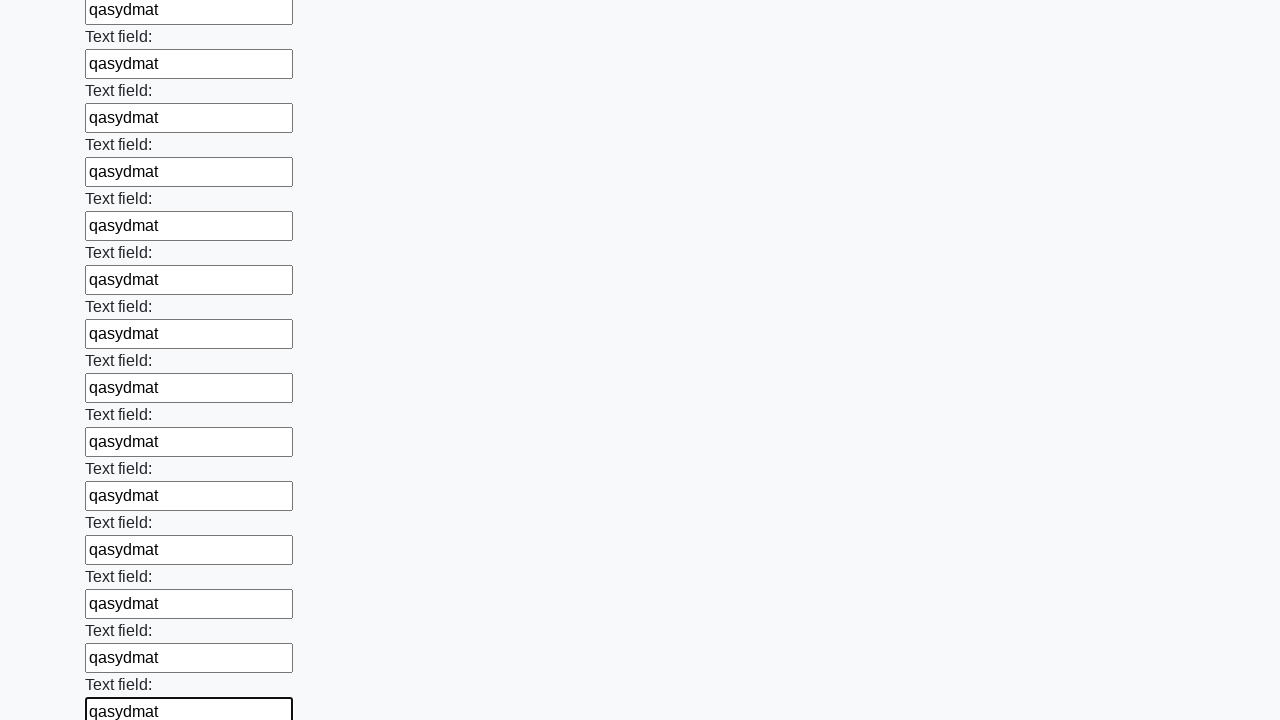

Filled text input field with random word 'qasydmat'
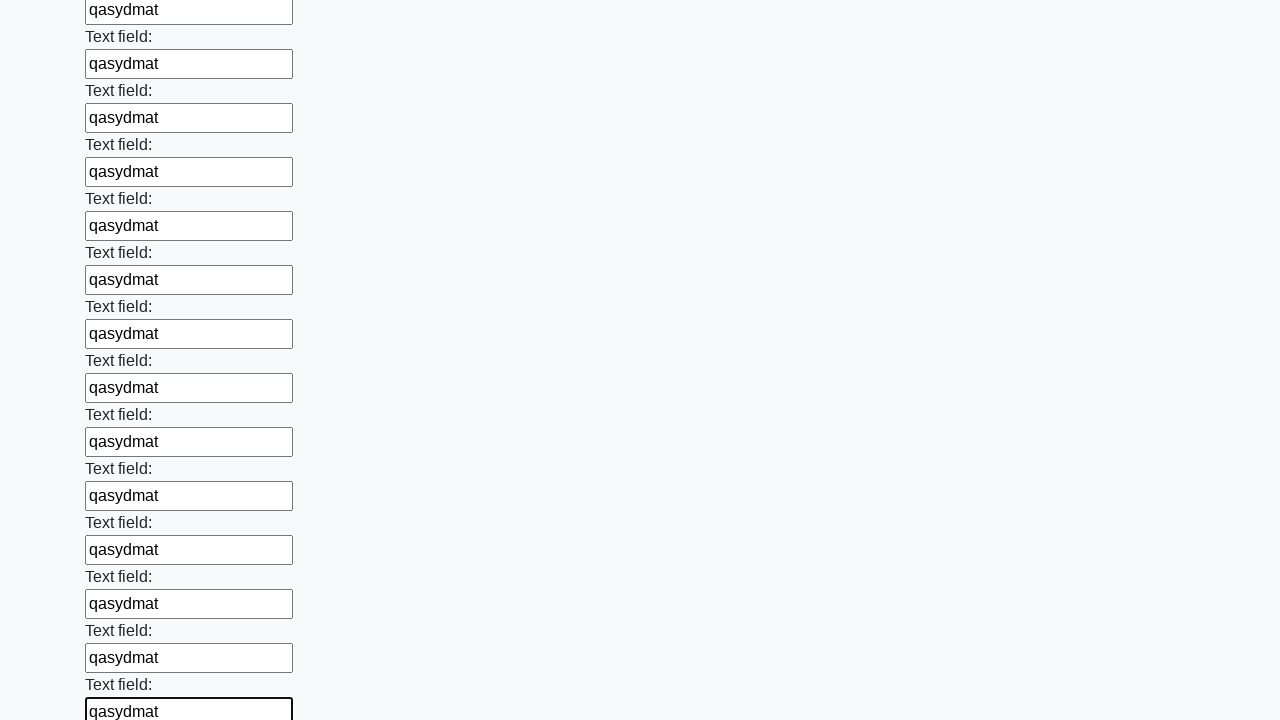

Filled text input field with random word 'qasydmat'
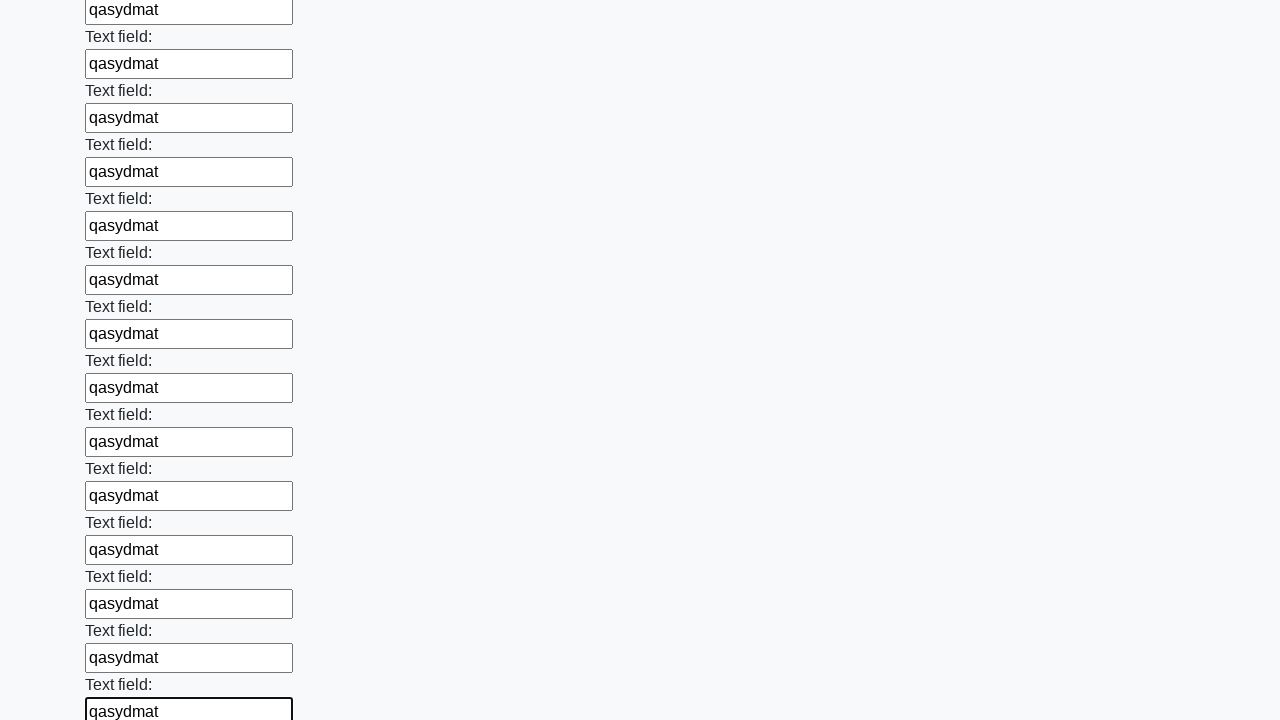

Filled text input field with random word 'qasydmat'
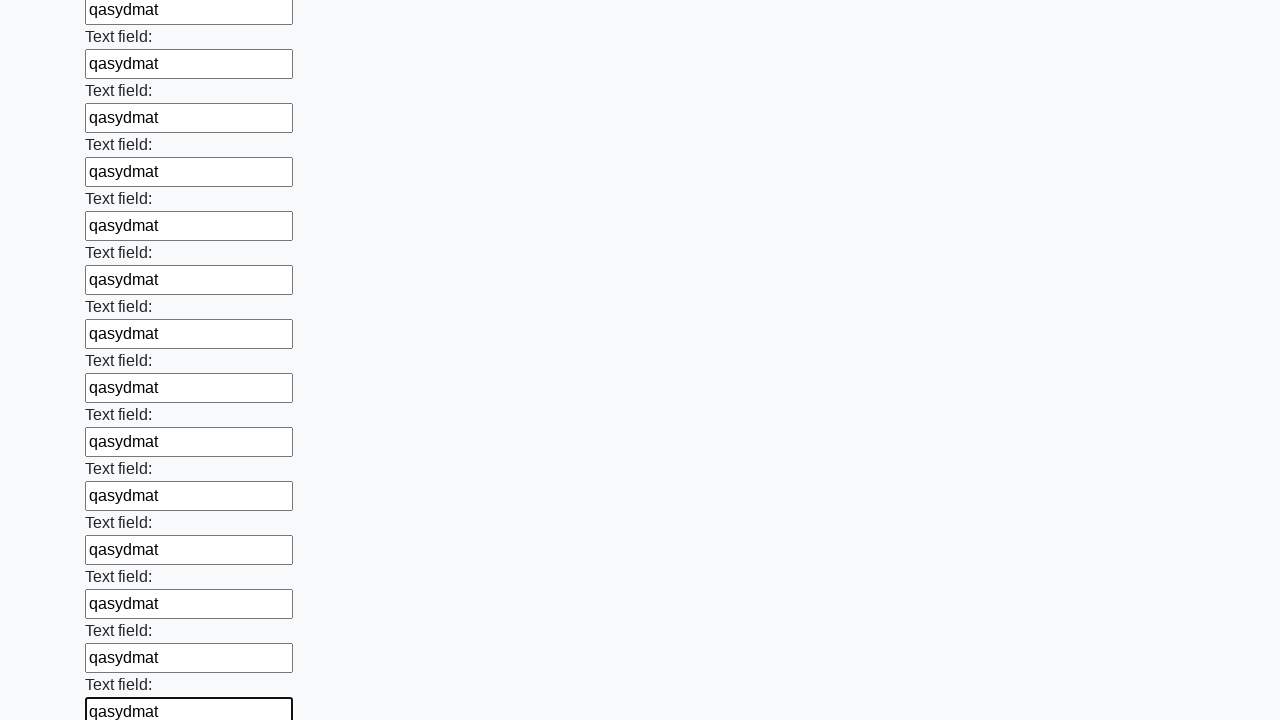

Filled text input field with random word 'qasydmat'
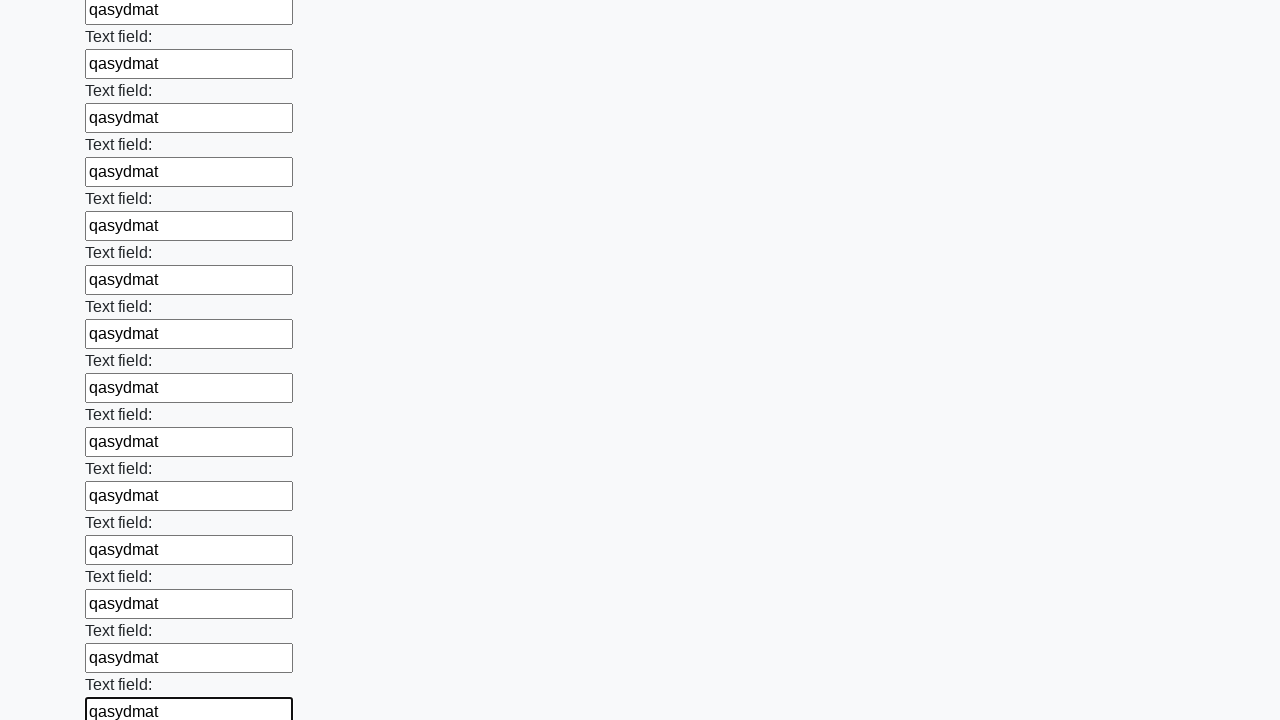

Filled text input field with random word 'qasydmat'
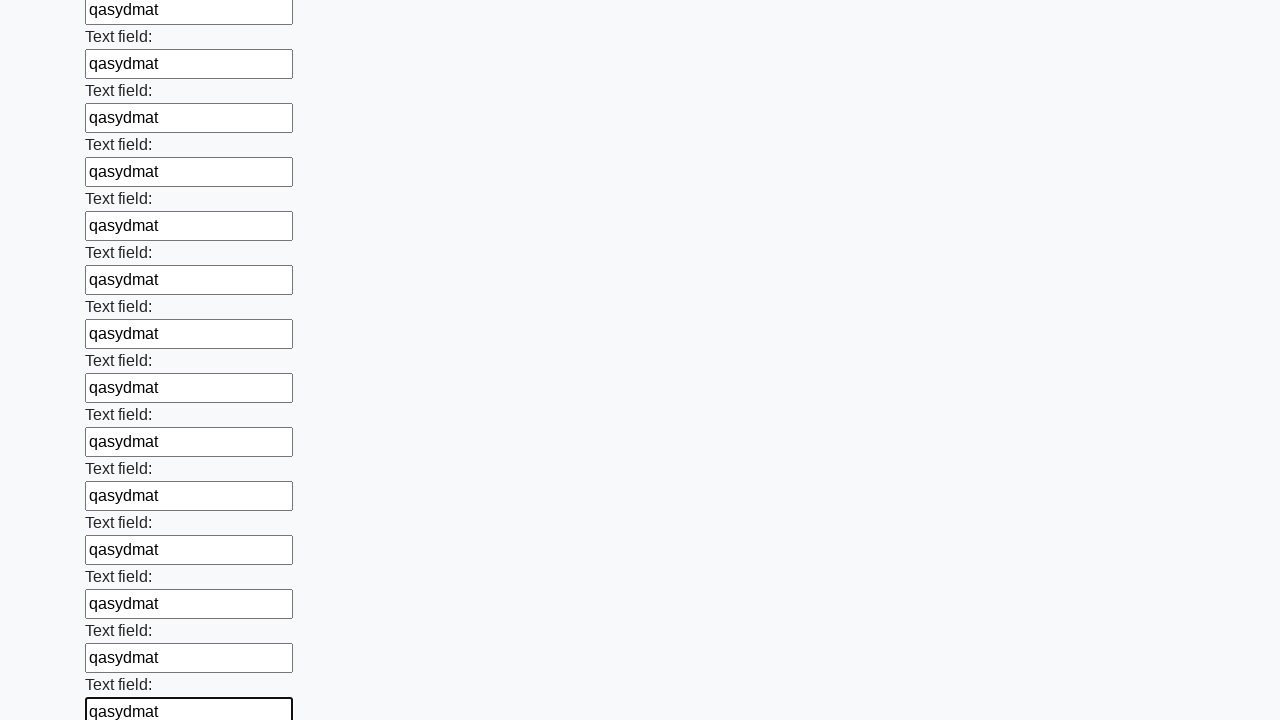

Filled text input field with random word 'qasydmat'
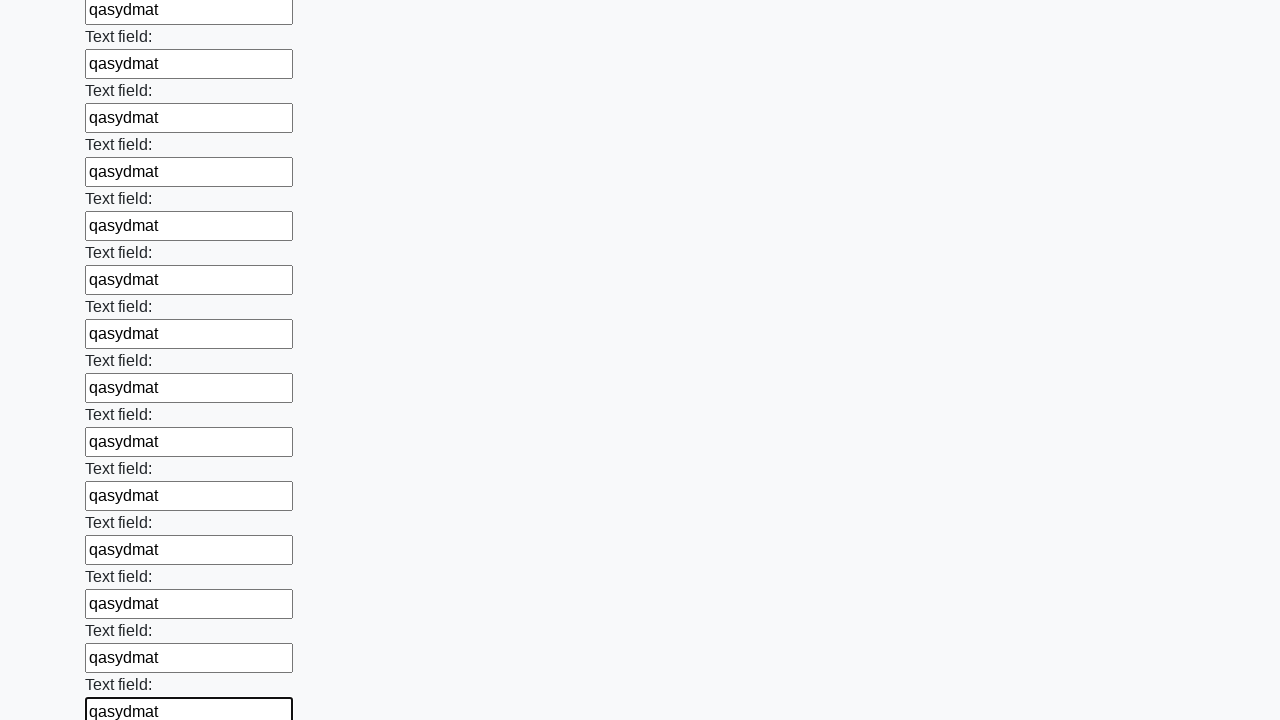

Filled text input field with random word 'qasydmat'
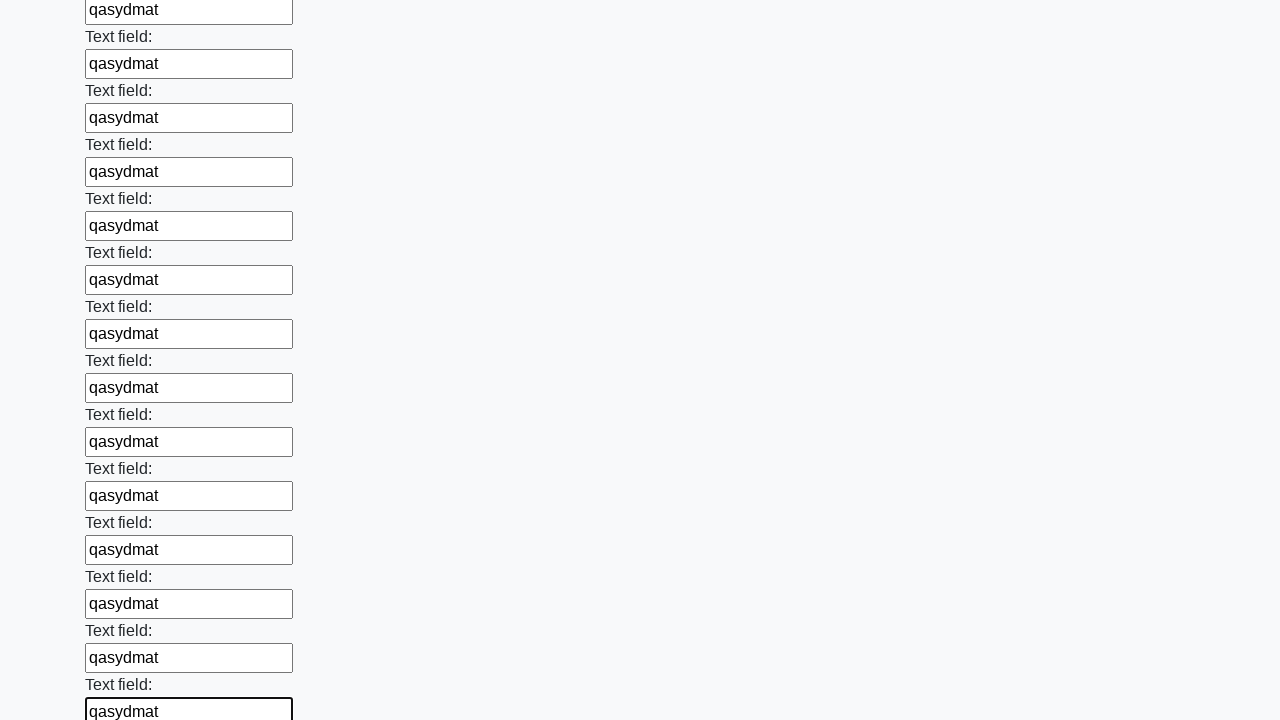

Filled text input field with random word 'qasydmat'
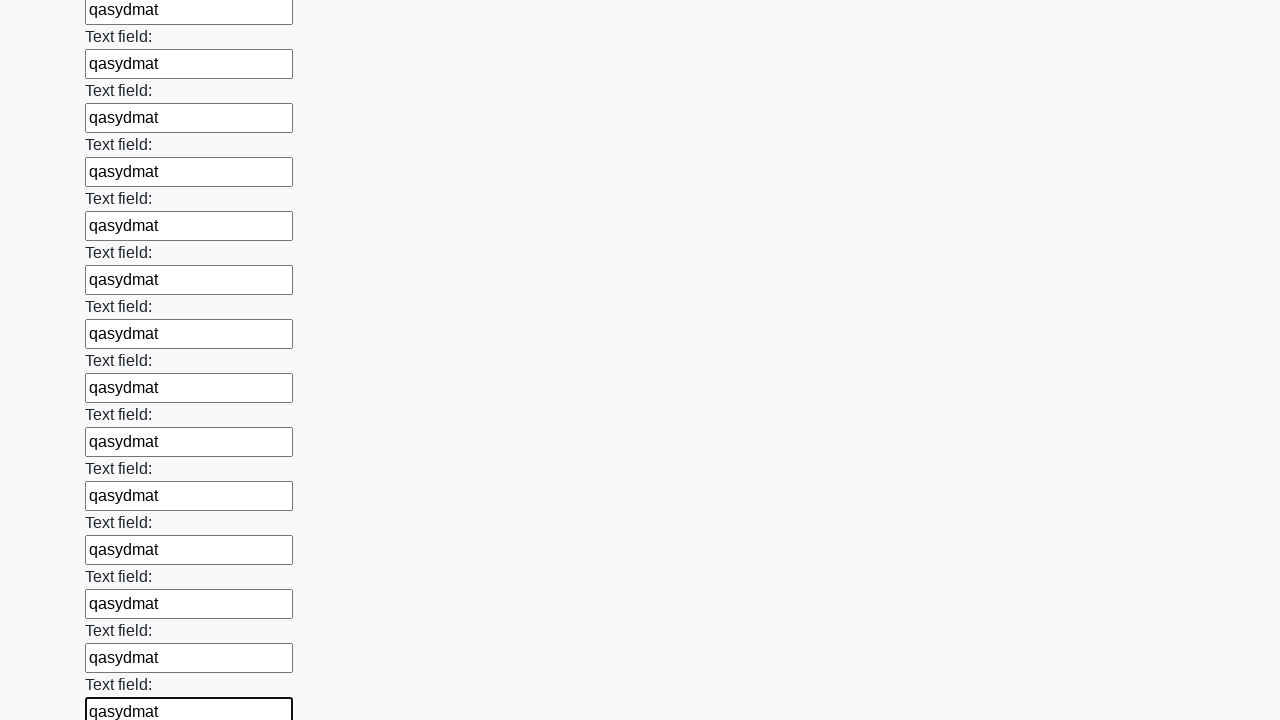

Filled text input field with random word 'qasydmat'
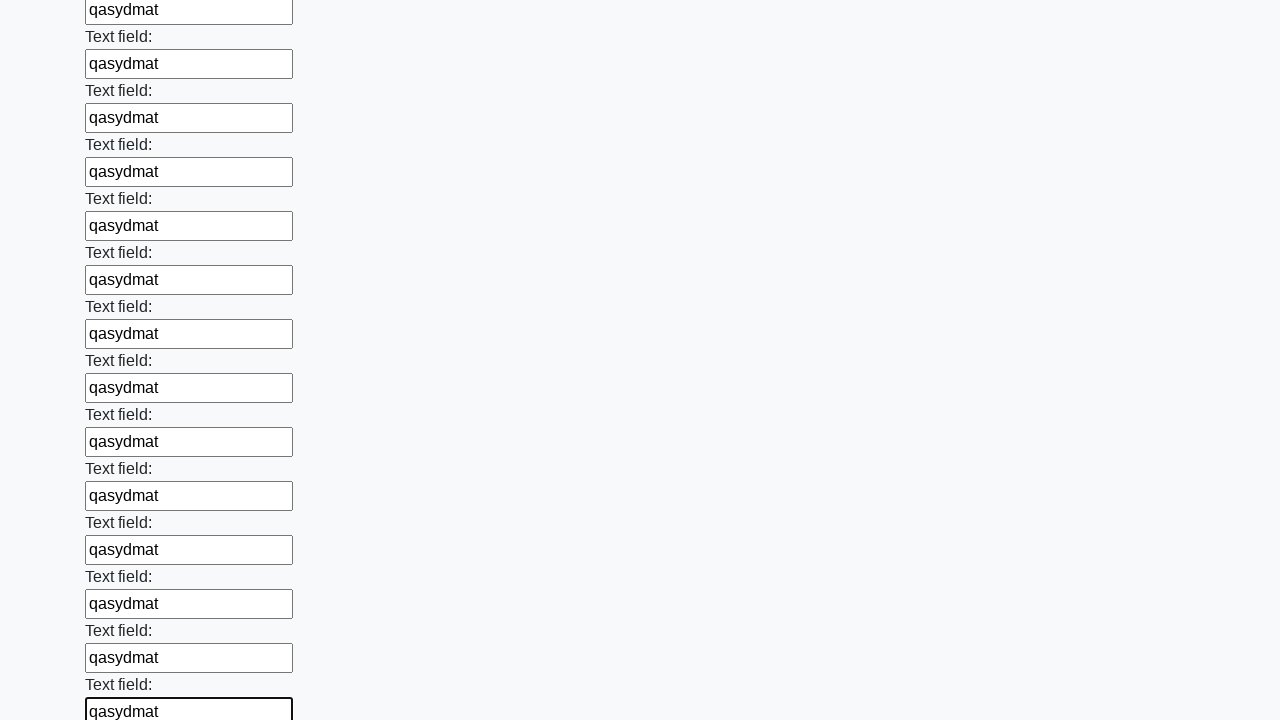

Filled text input field with random word 'qasydmat'
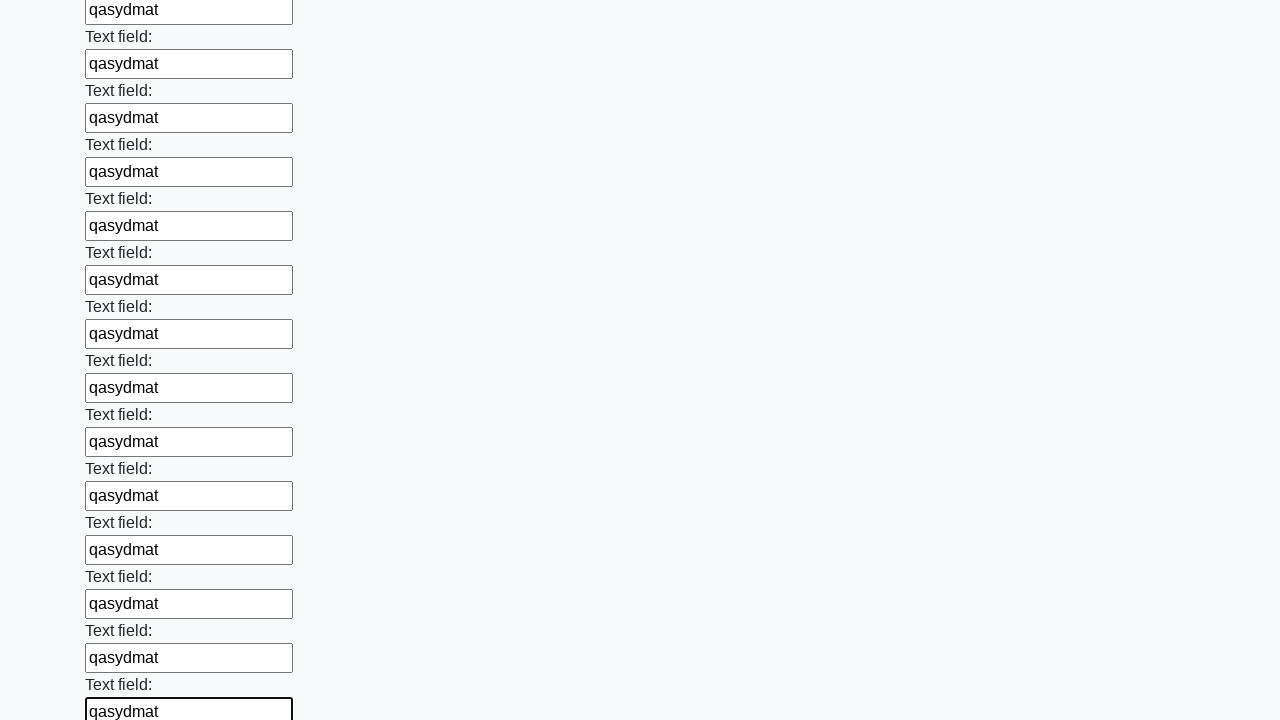

Filled text input field with random word 'qasydmat'
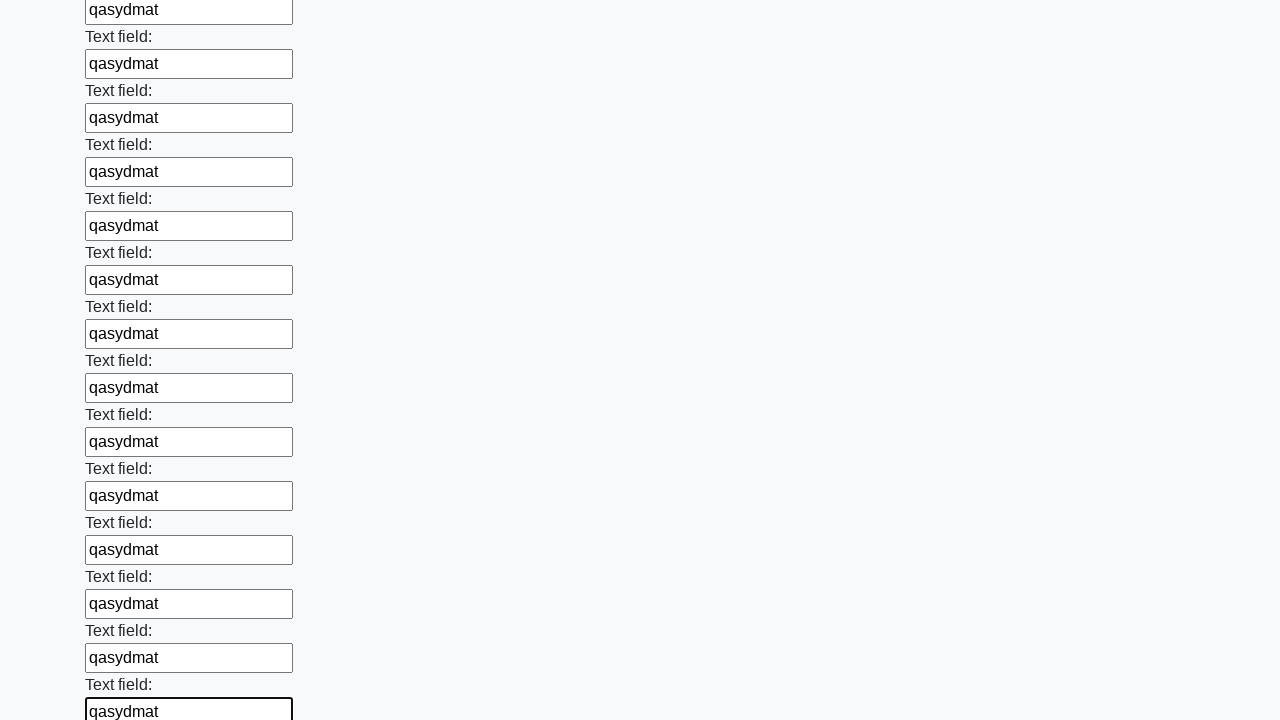

Filled text input field with random word 'qasydmat'
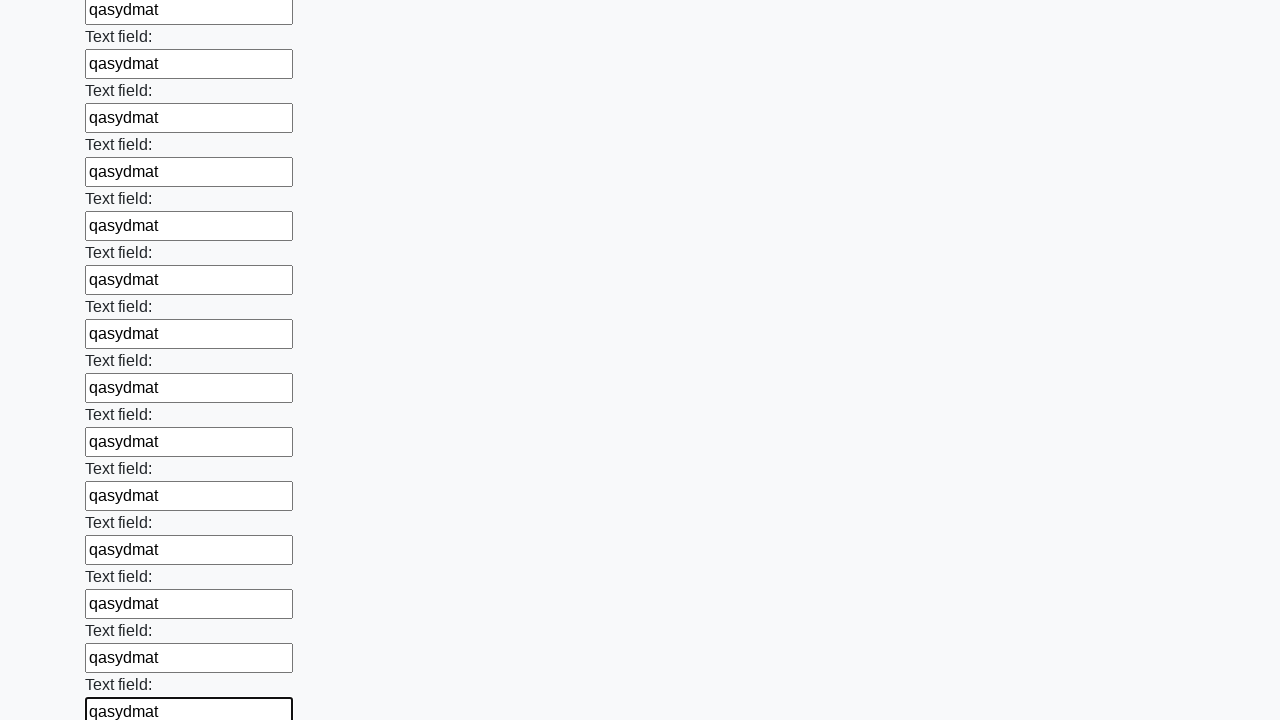

Filled text input field with random word 'qasydmat'
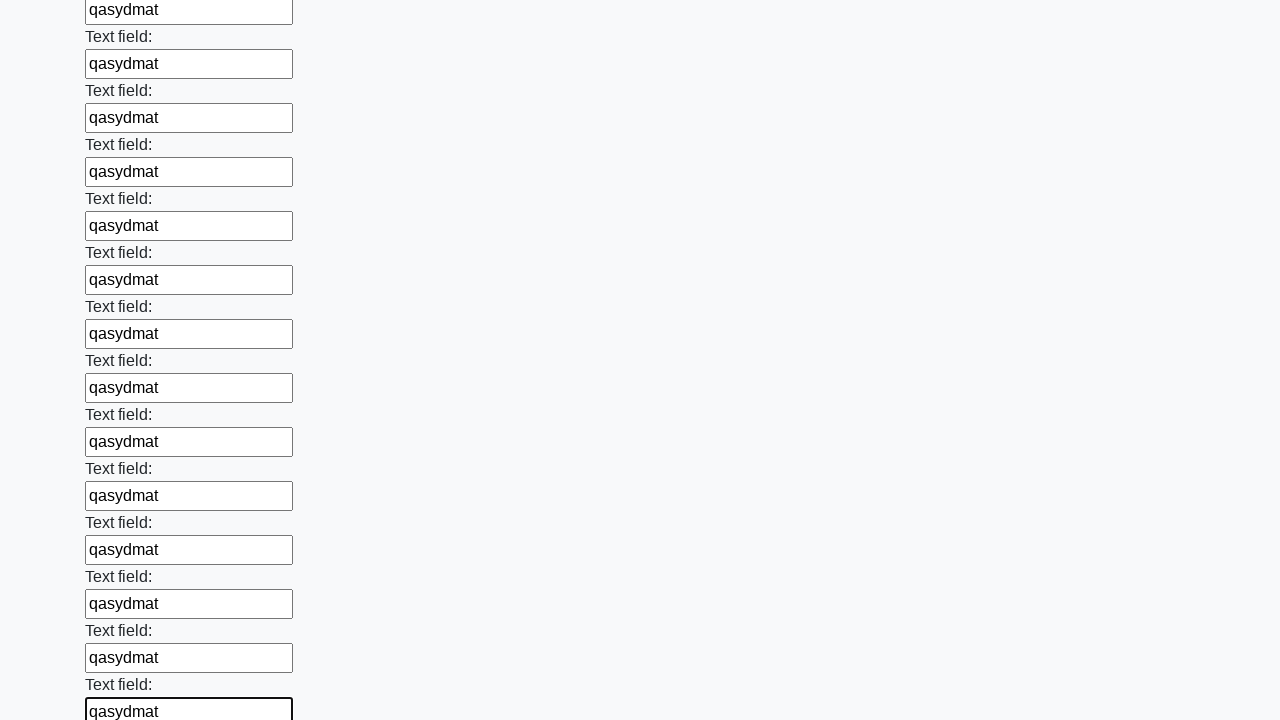

Filled text input field with random word 'qasydmat'
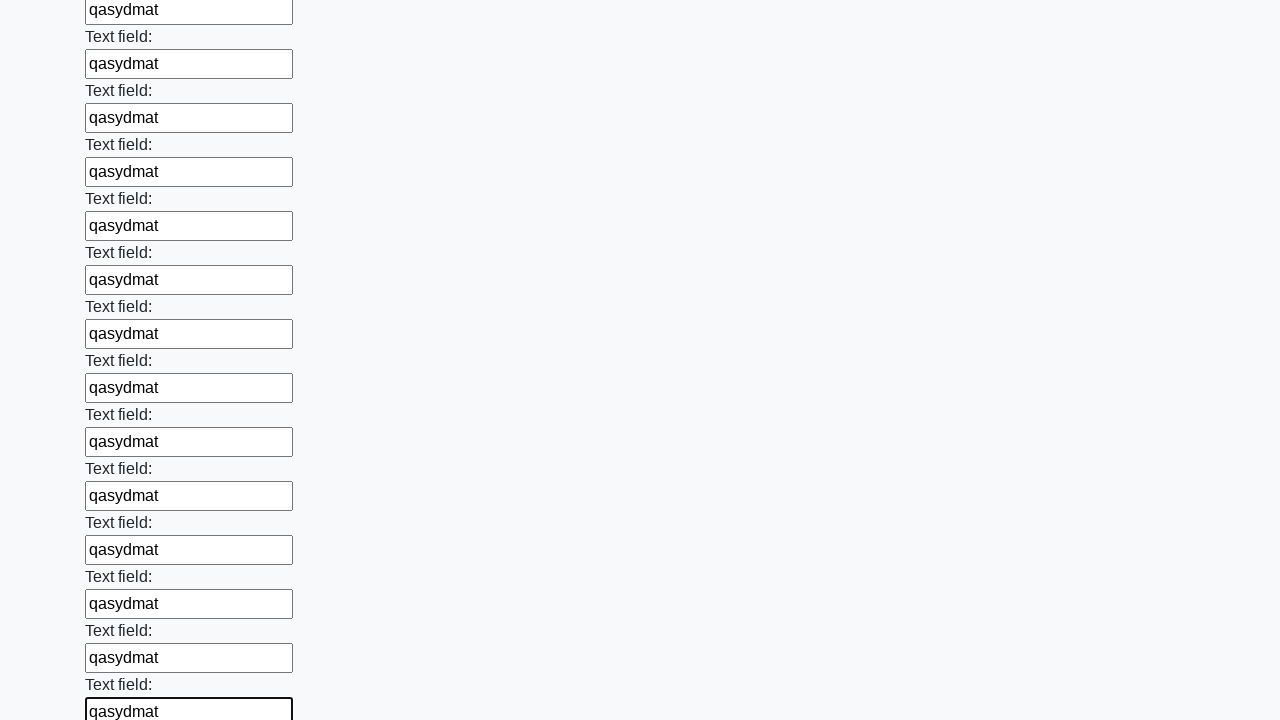

Filled text input field with random word 'qasydmat'
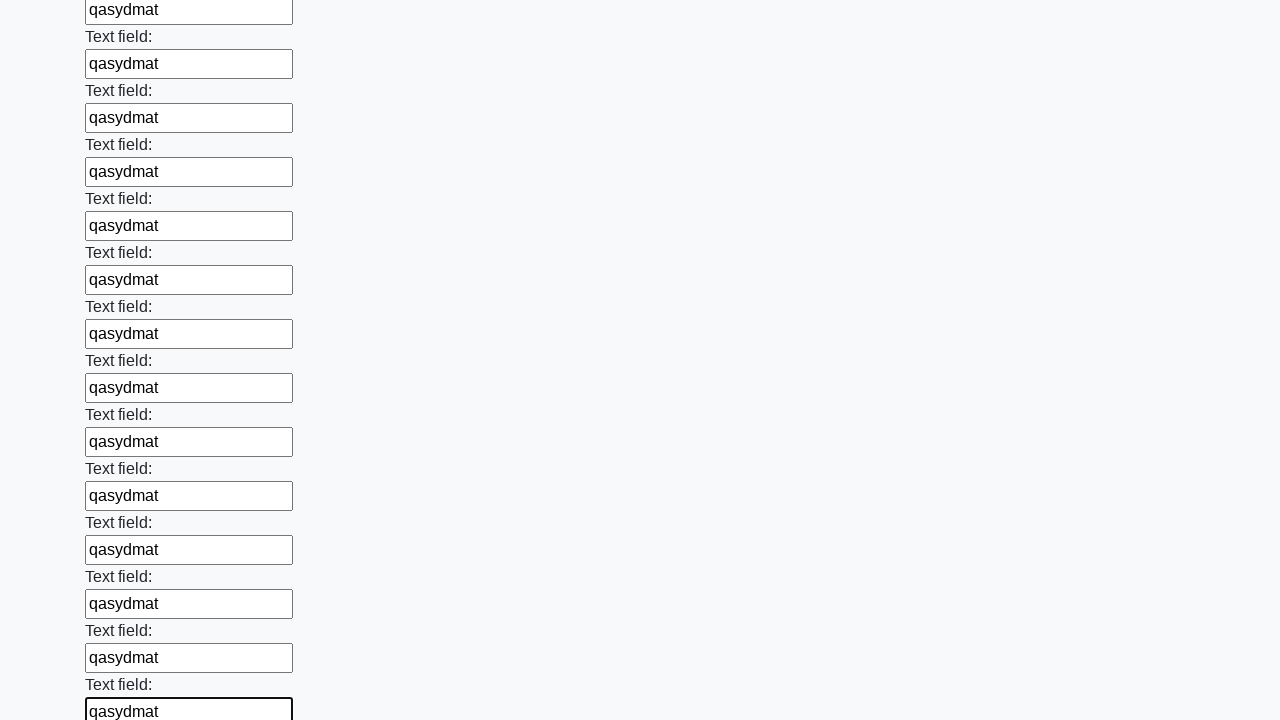

Filled text input field with random word 'qasydmat'
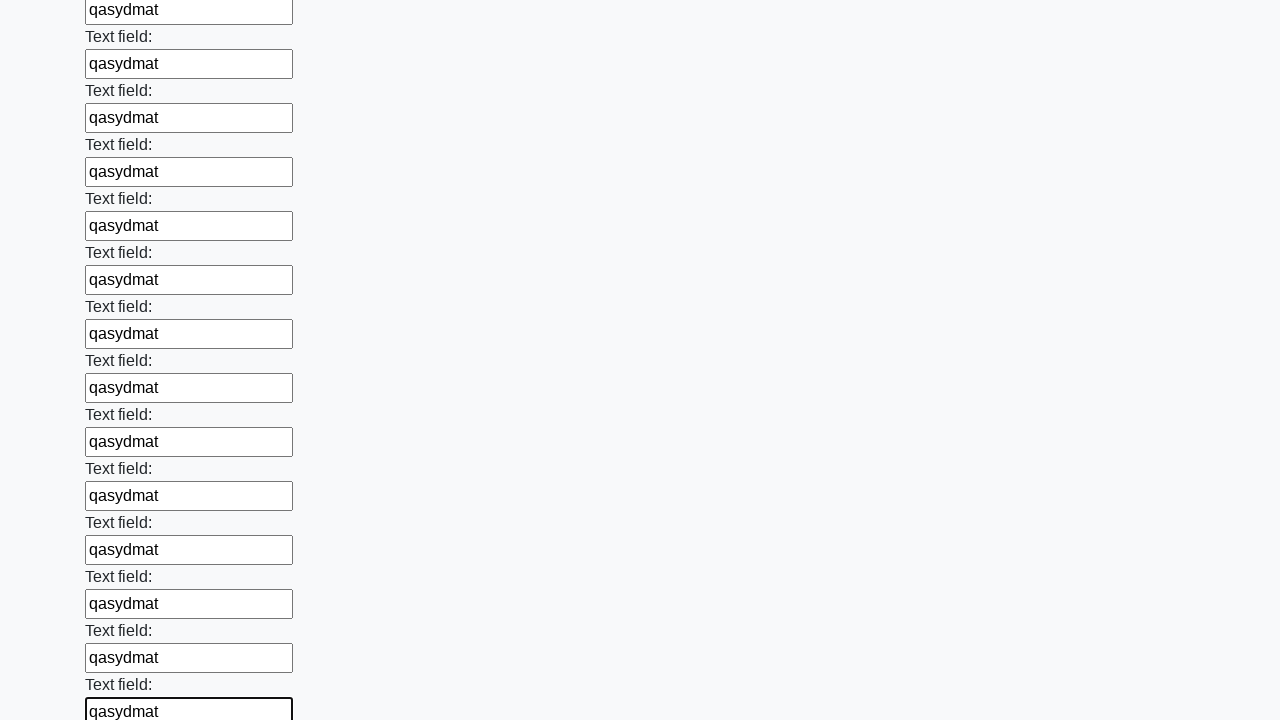

Filled text input field with random word 'qasydmat'
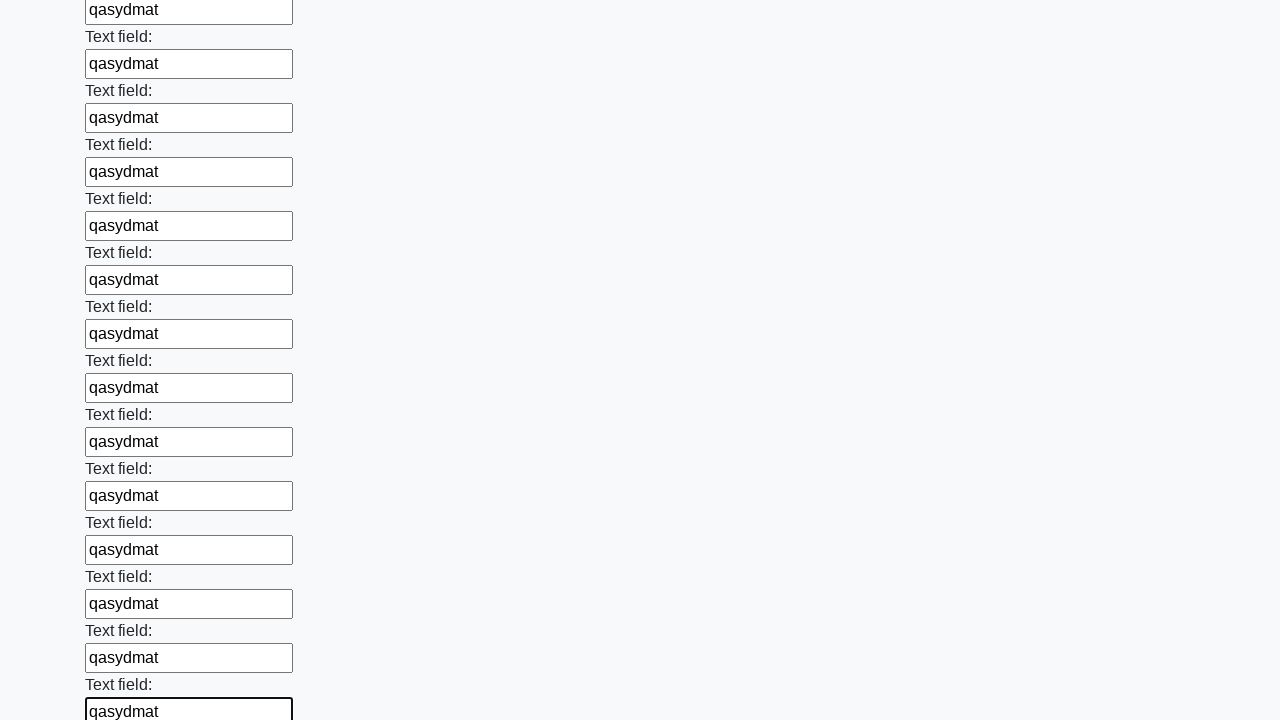

Filled text input field with random word 'qasydmat'
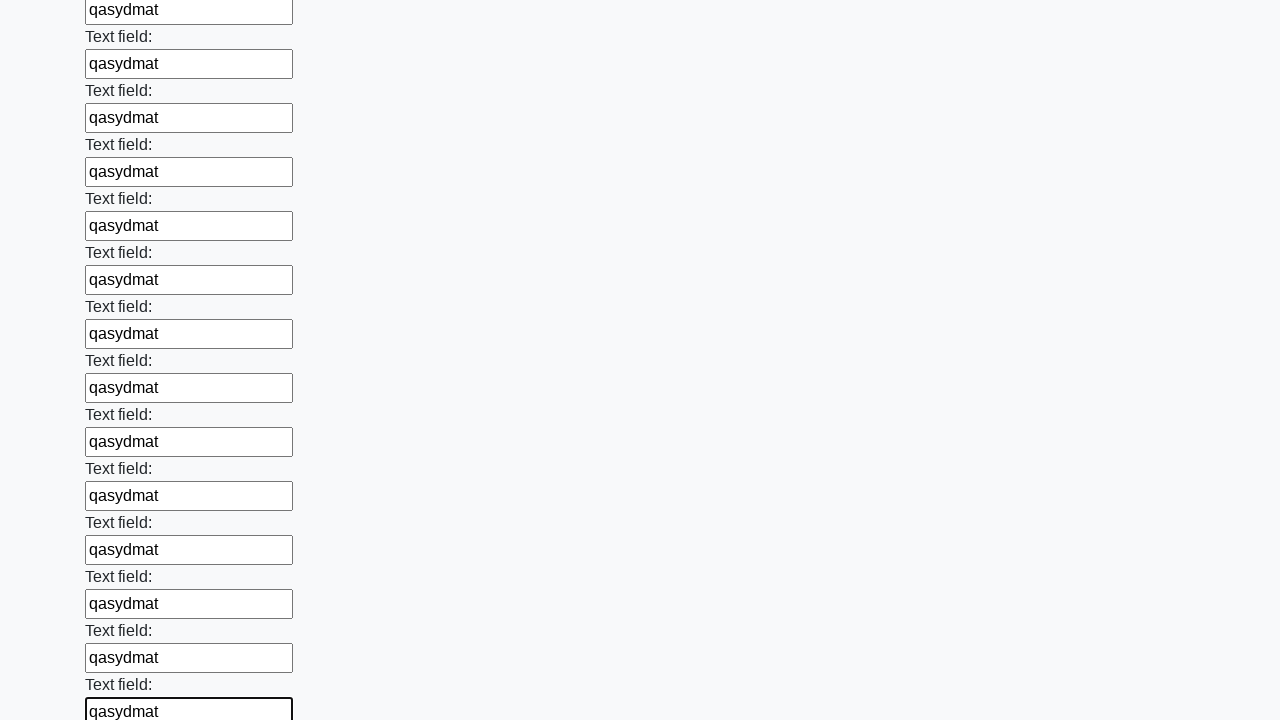

Filled text input field with random word 'qasydmat'
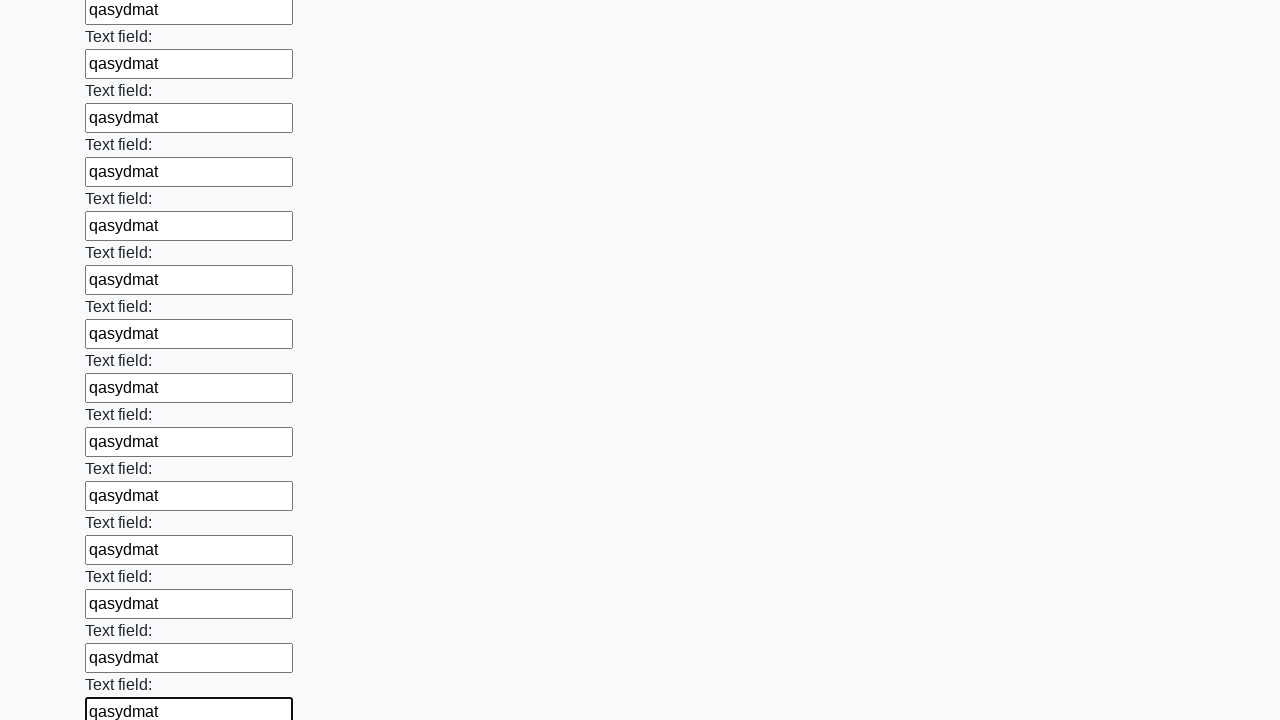

Filled text input field with random word 'qasydmat'
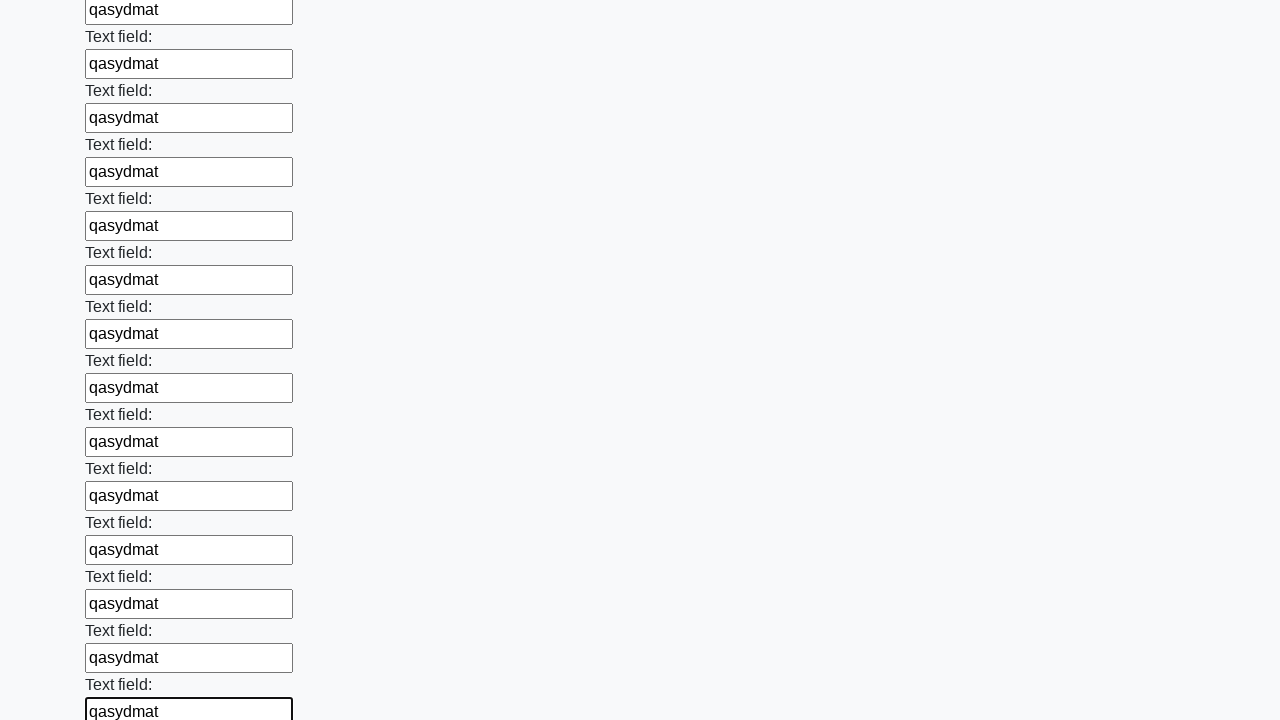

Filled text input field with random word 'qasydmat'
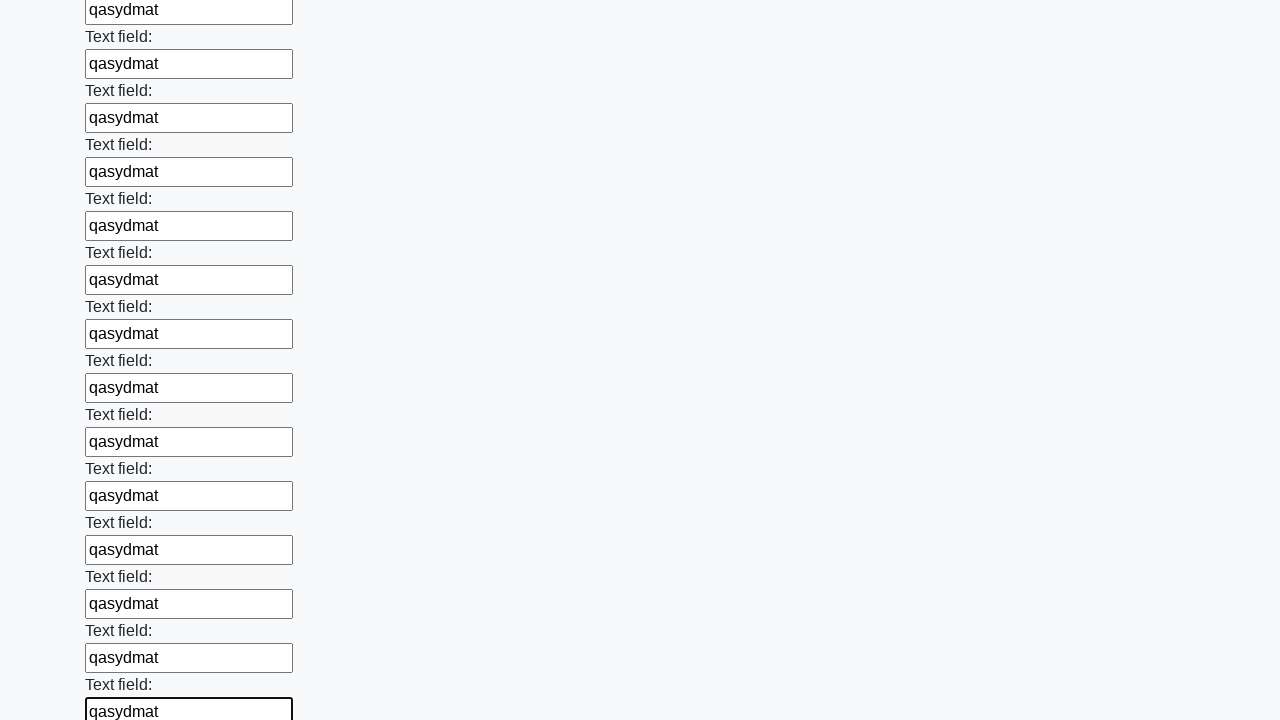

Filled text input field with random word 'qasydmat'
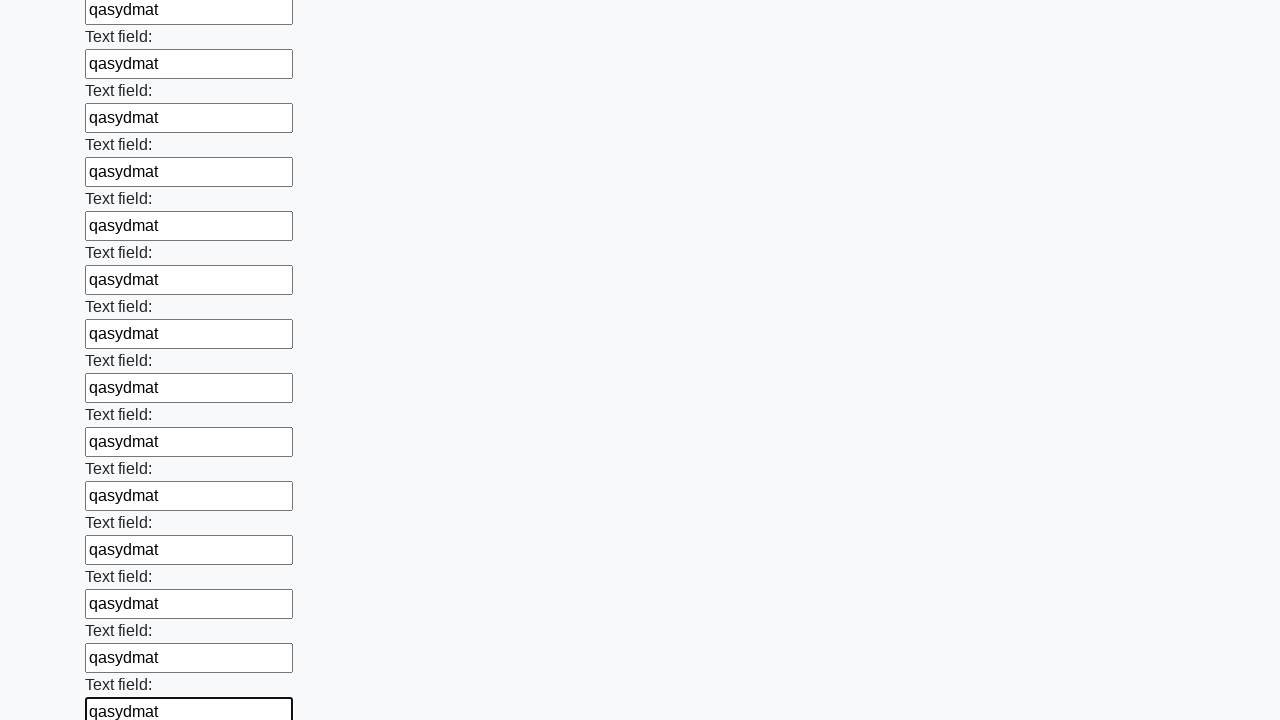

Filled text input field with random word 'qasydmat'
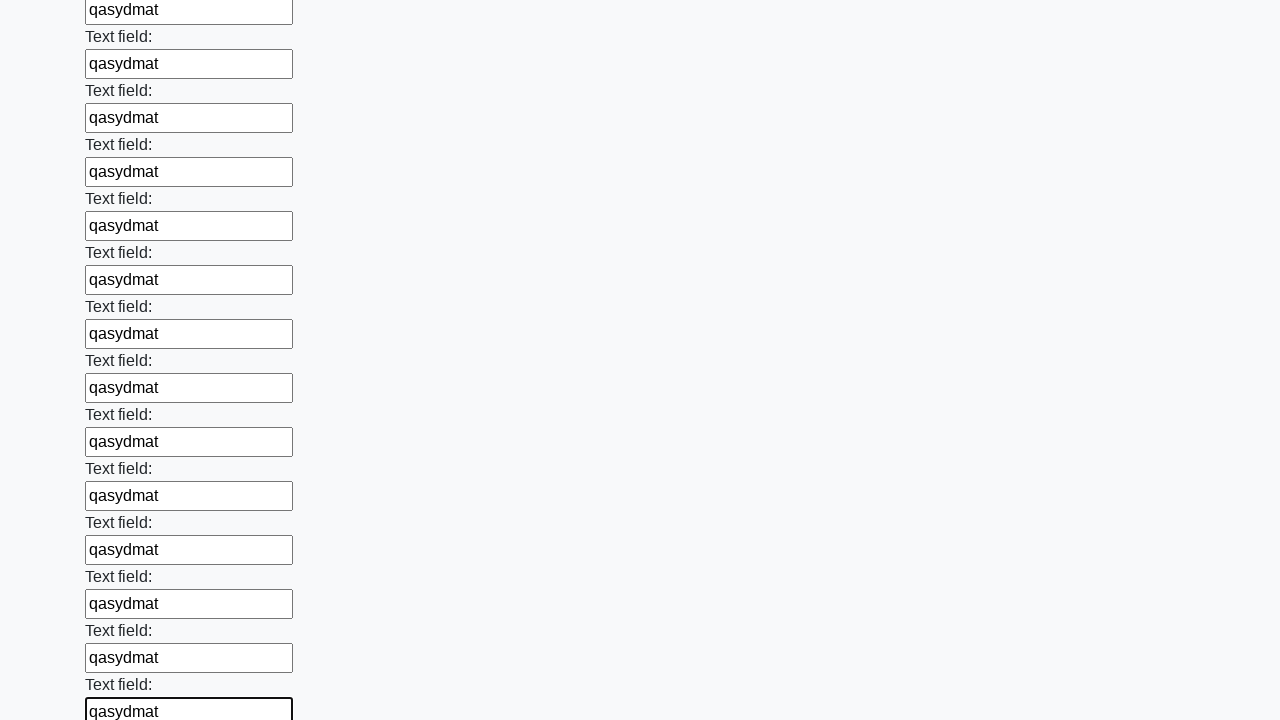

Filled text input field with random word 'qasydmat'
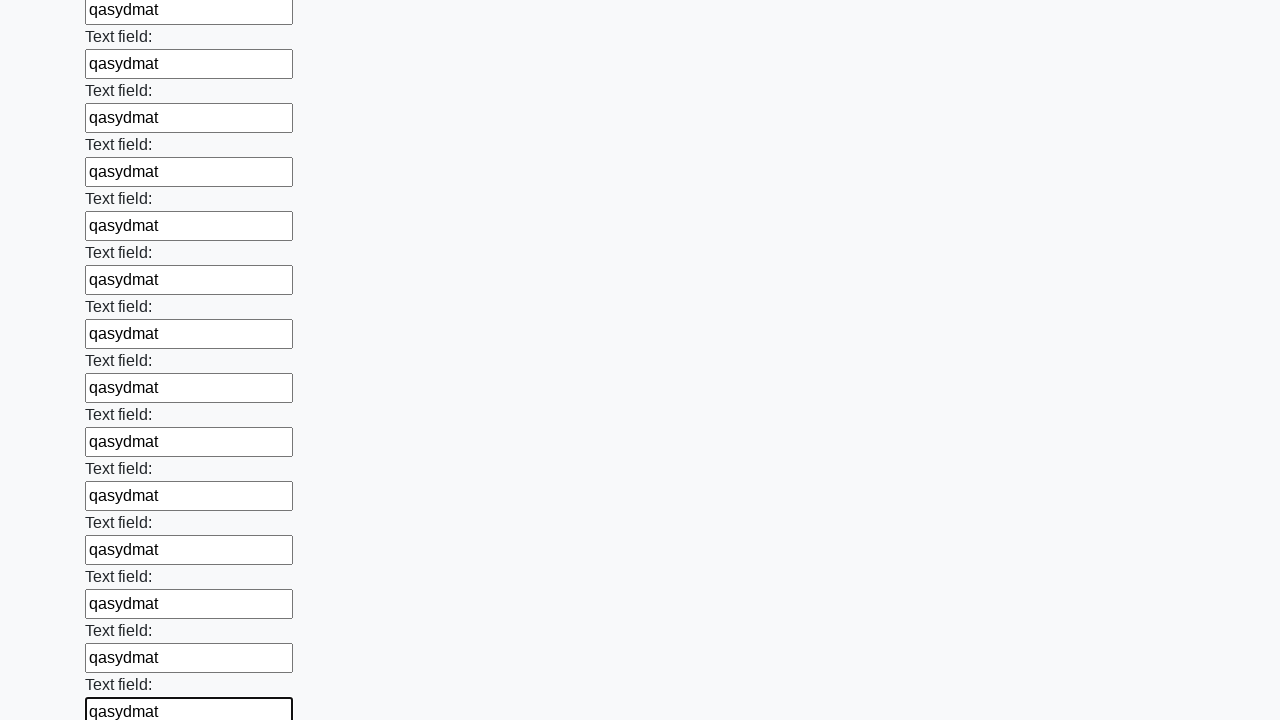

Filled text input field with random word 'qasydmat'
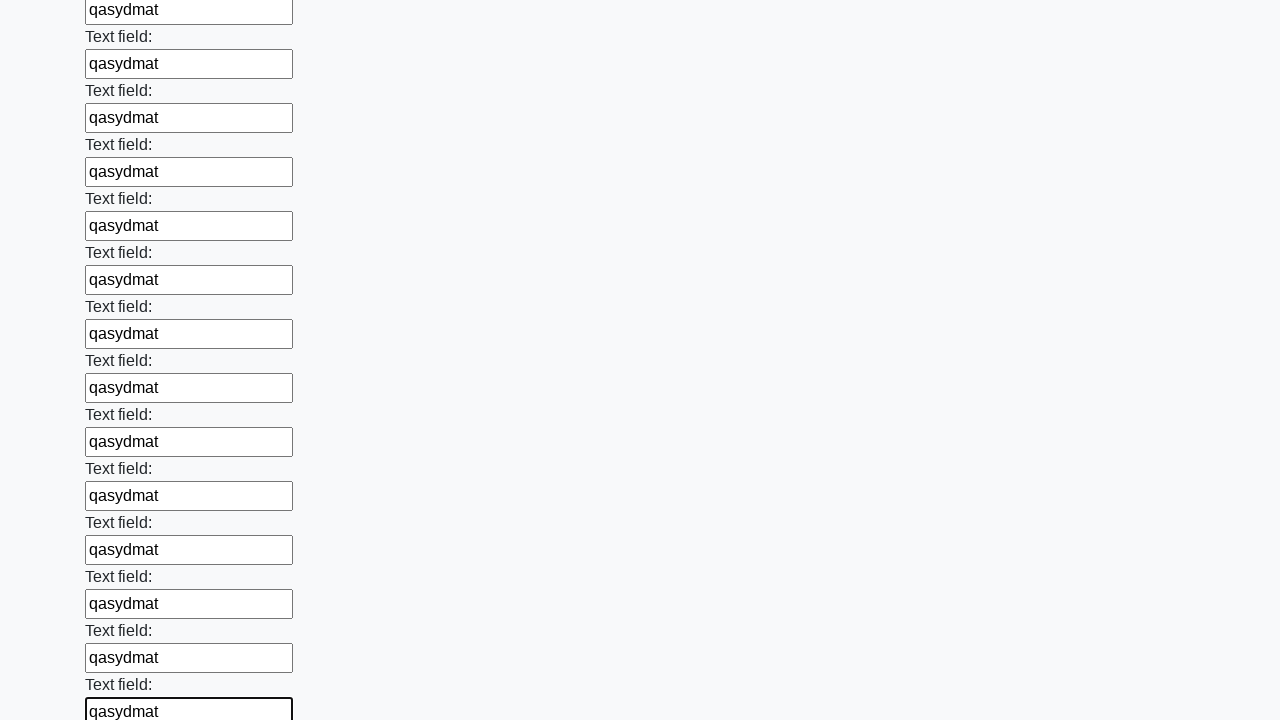

Filled text input field with random word 'qasydmat'
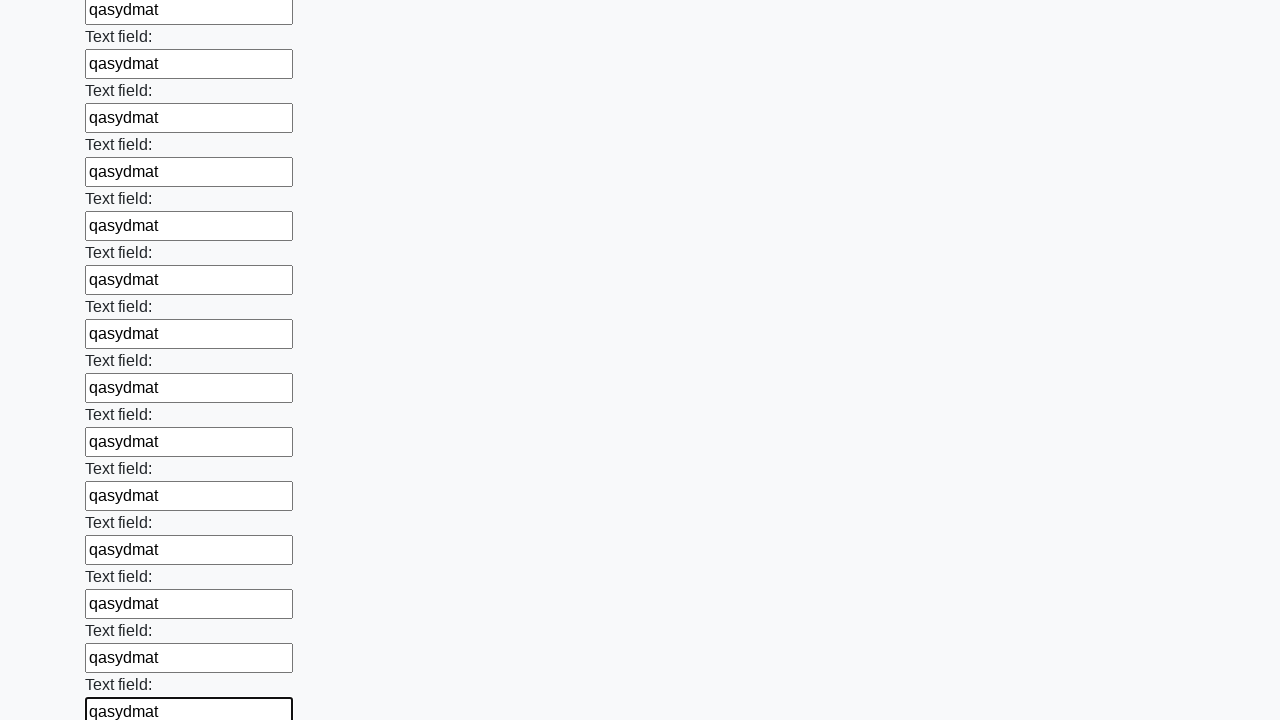

Filled text input field with random word 'qasydmat'
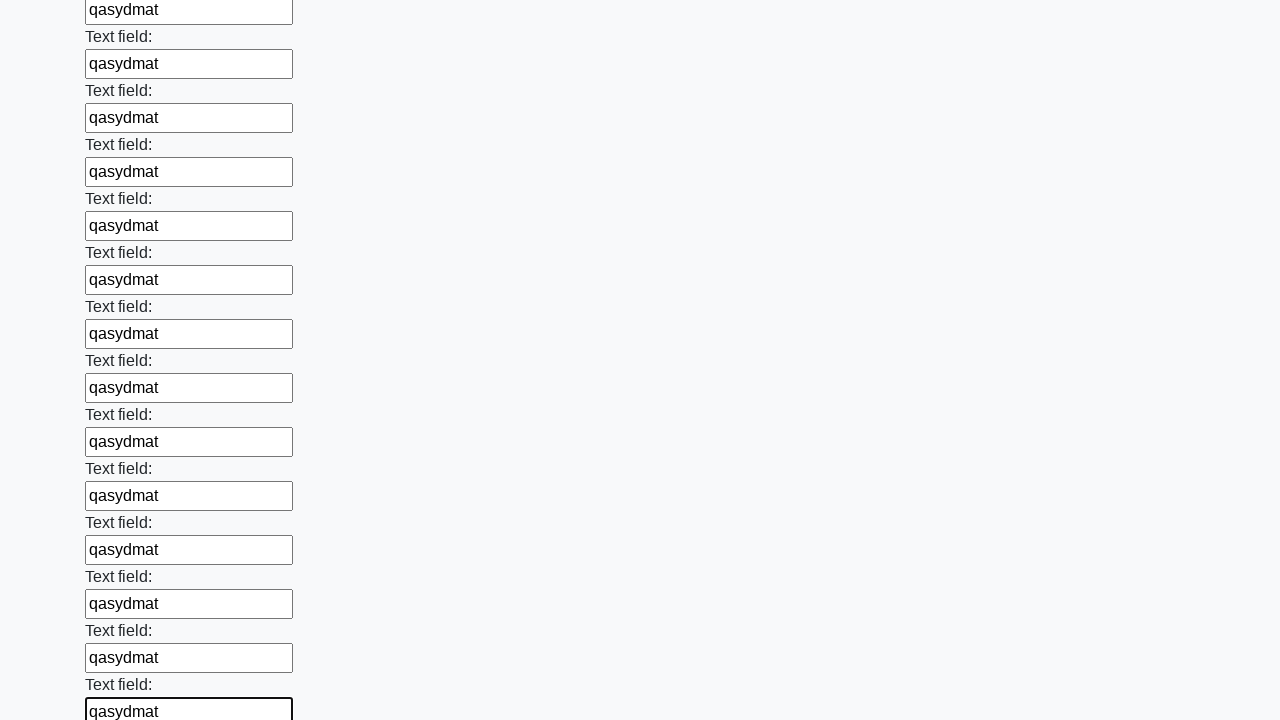

Filled text input field with random word 'qasydmat'
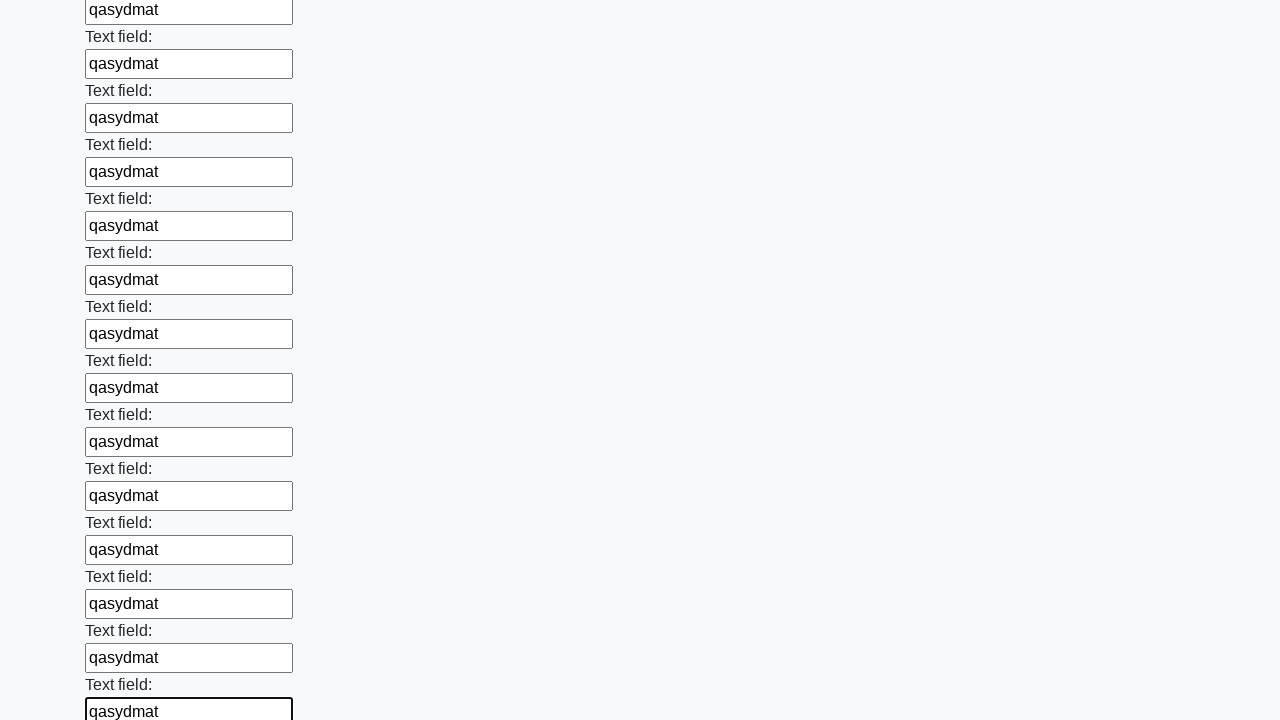

Filled text input field with random word 'qasydmat'
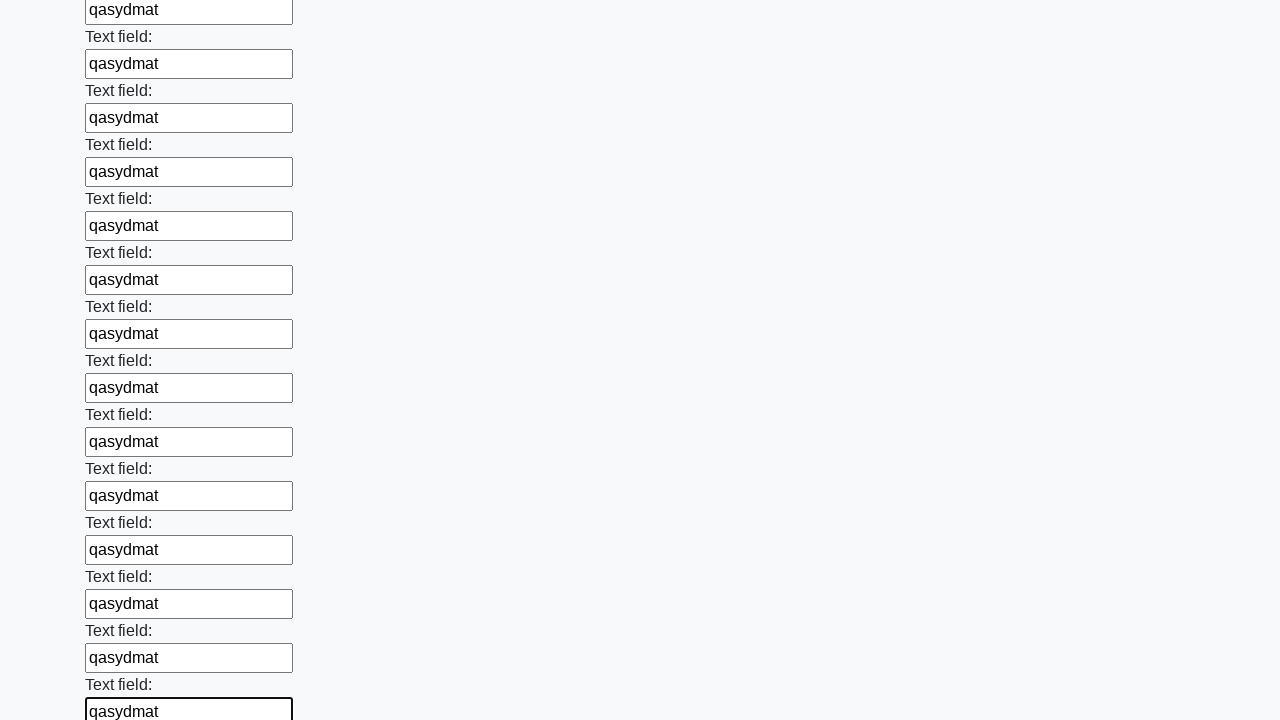

Filled text input field with random word 'qasydmat'
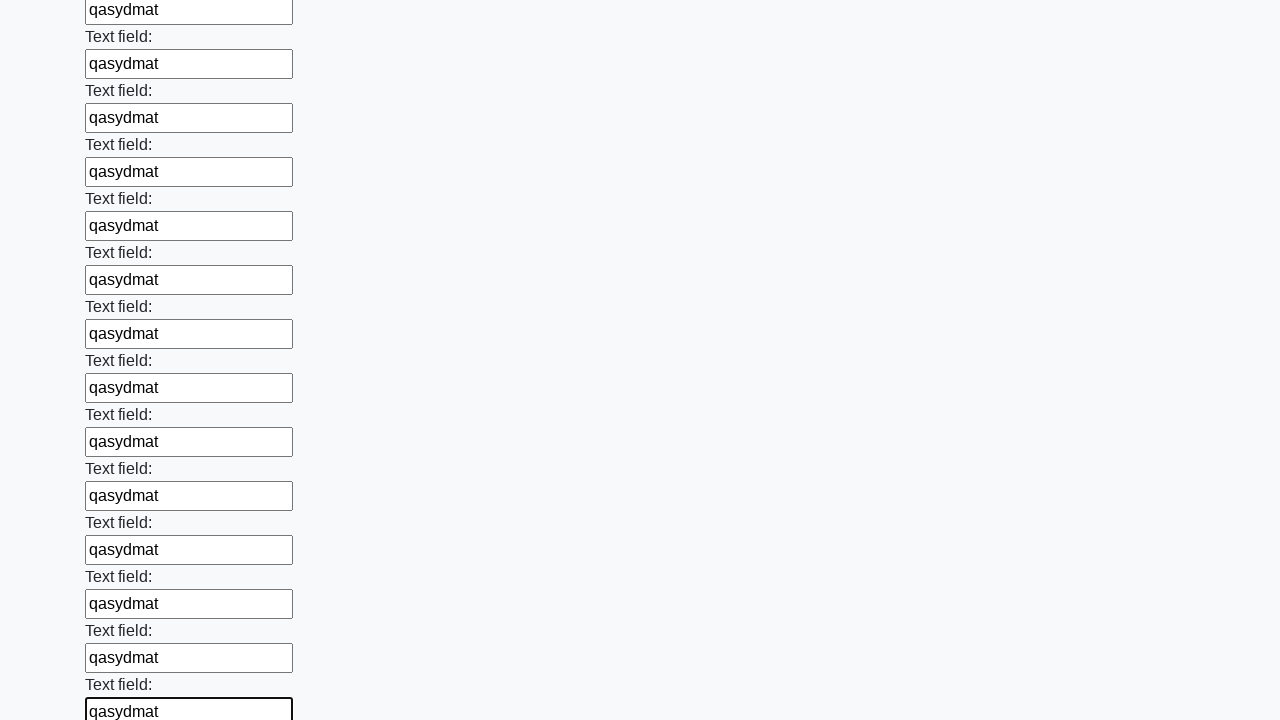

Filled text input field with random word 'qasydmat'
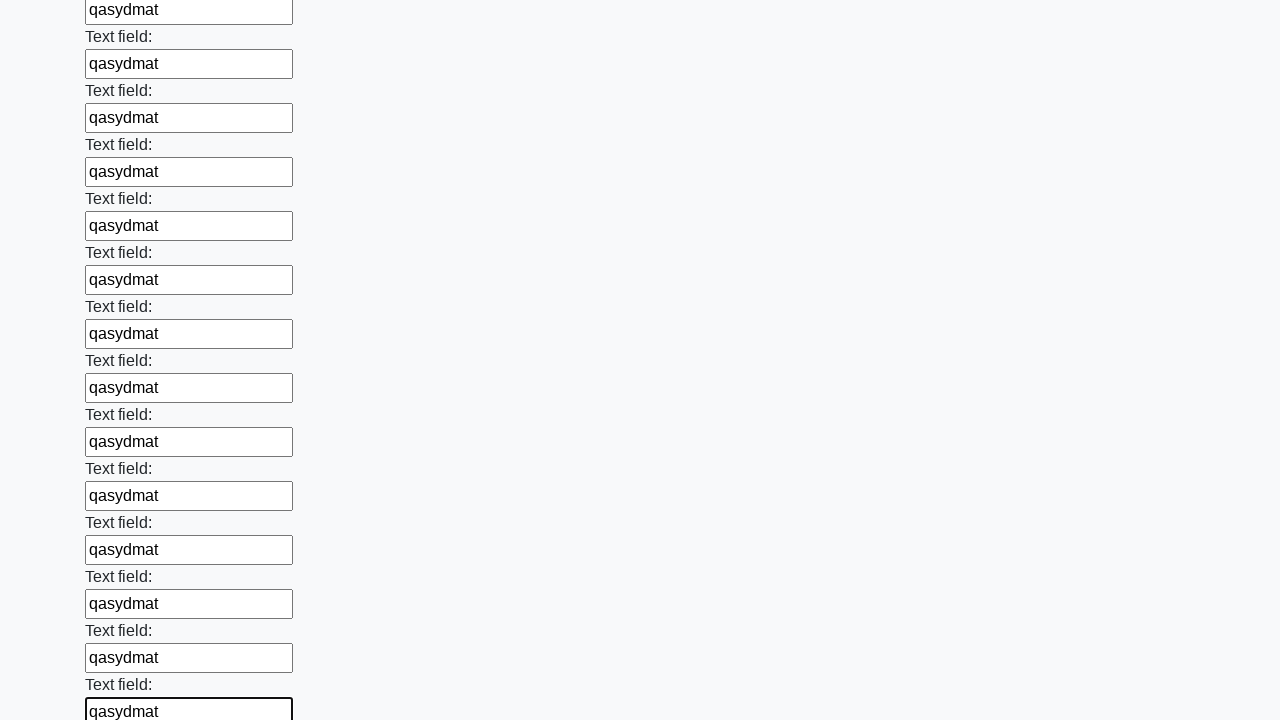

Filled text input field with random word 'qasydmat'
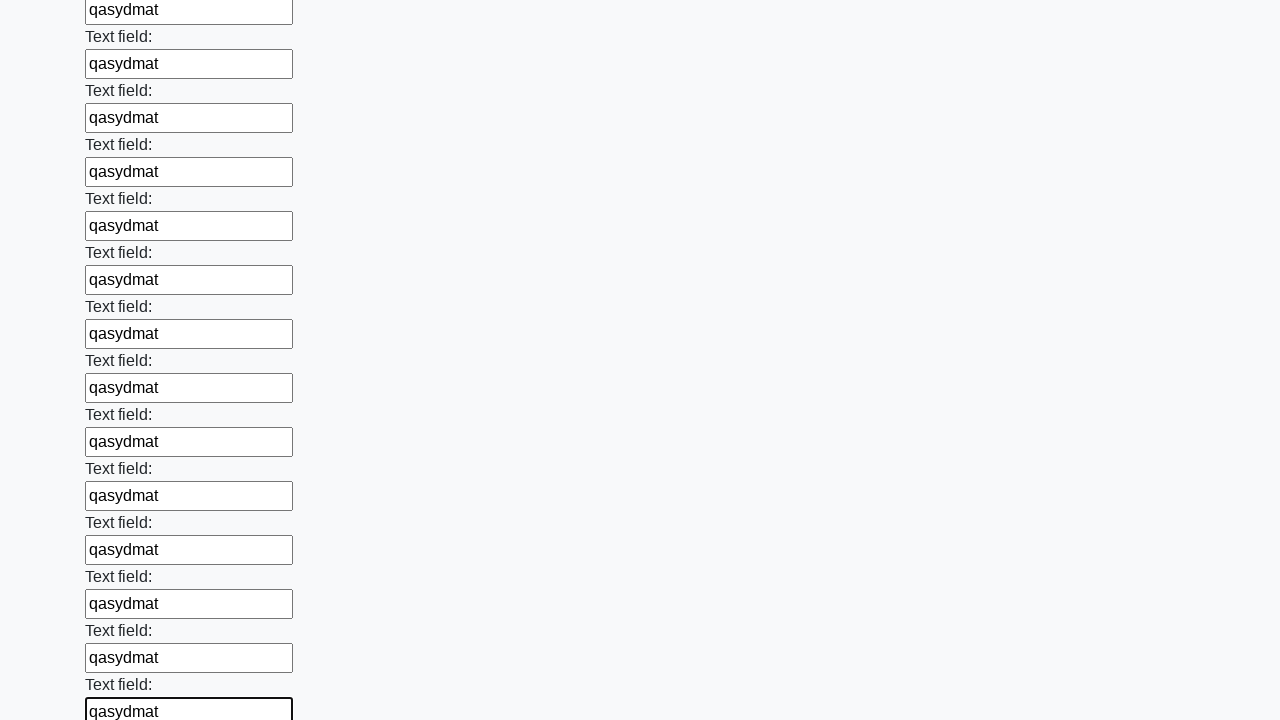

Filled text input field with random word 'qasydmat'
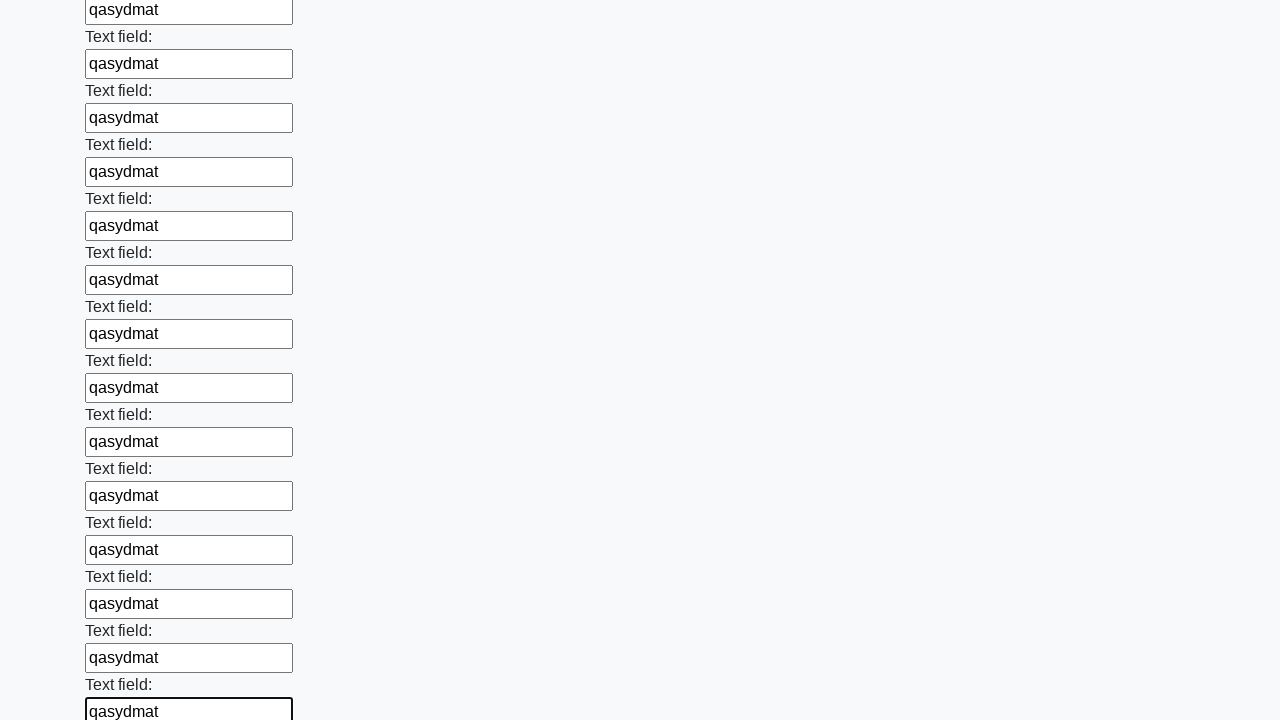

Filled text input field with random word 'qasydmat'
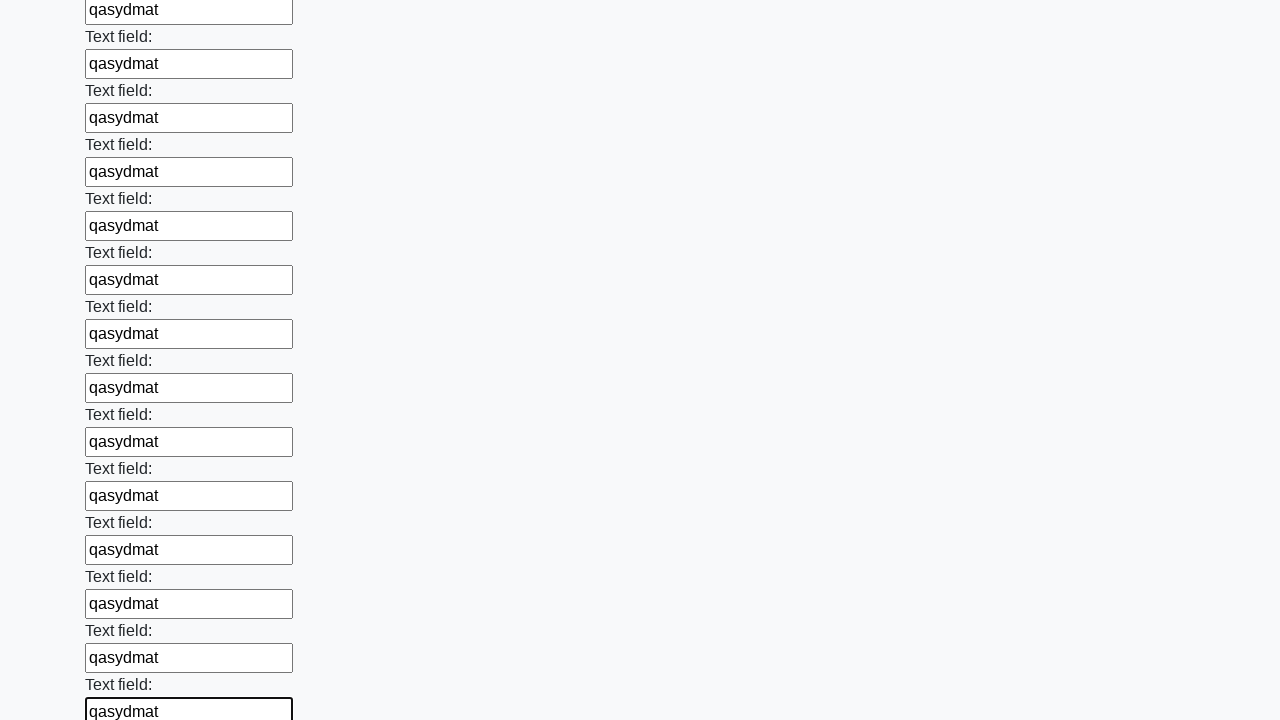

Filled text input field with random word 'qasydmat'
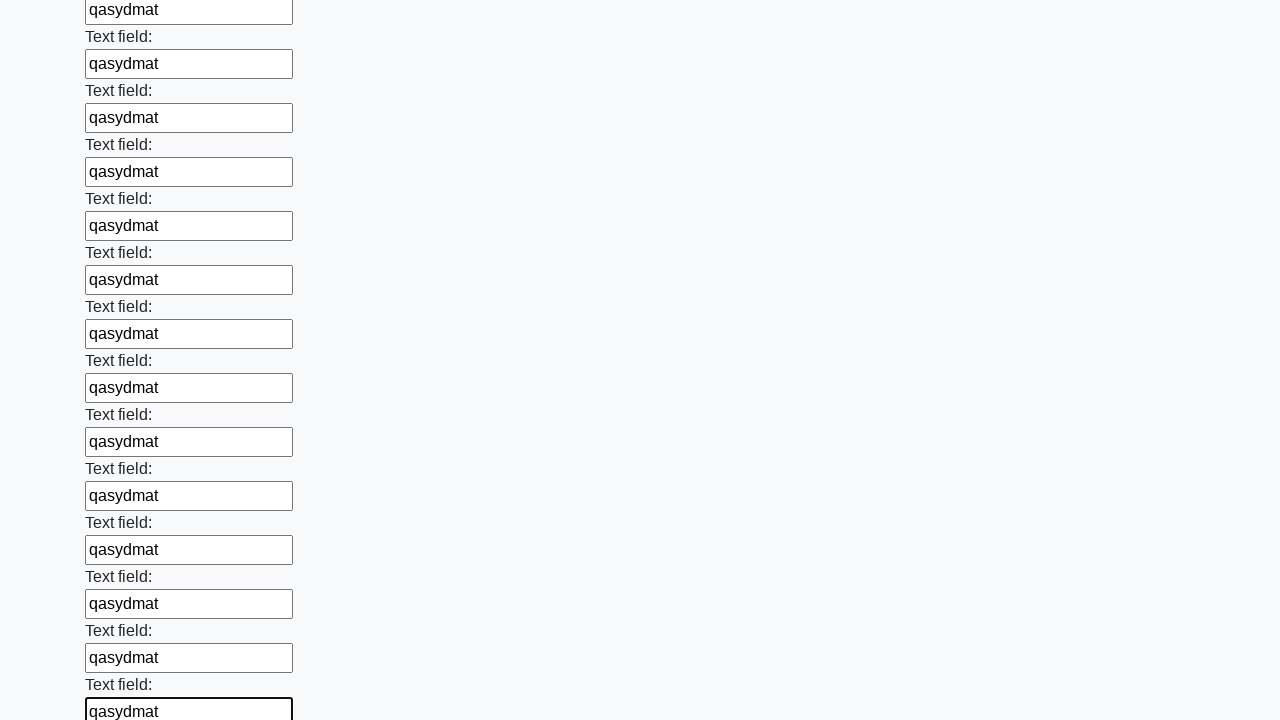

Filled text input field with random word 'qasydmat'
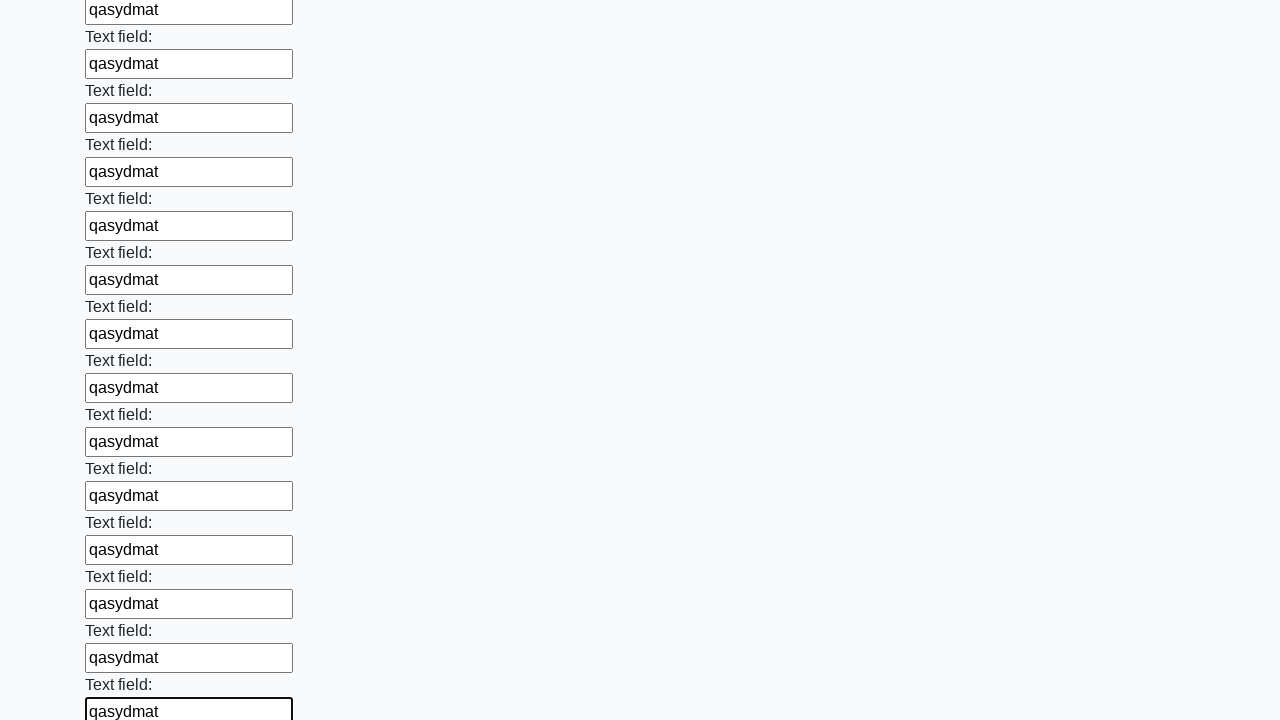

Filled text input field with random word 'qasydmat'
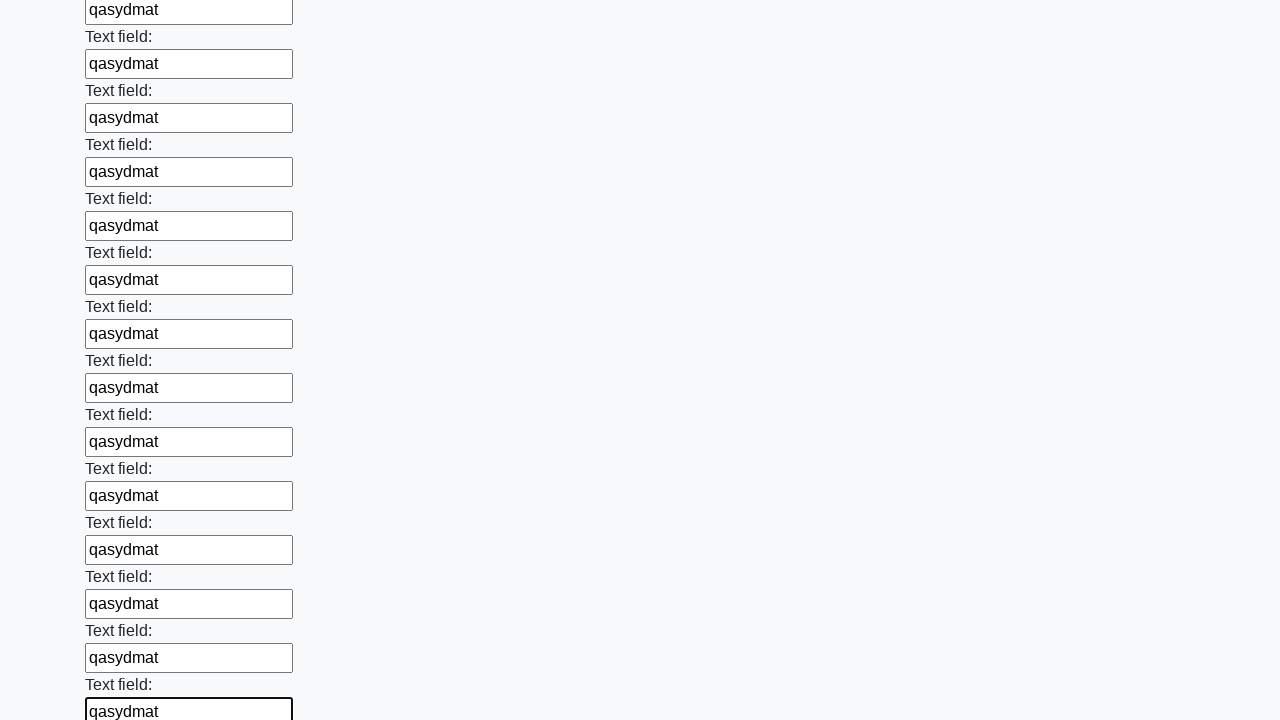

Filled text input field with random word 'qasydmat'
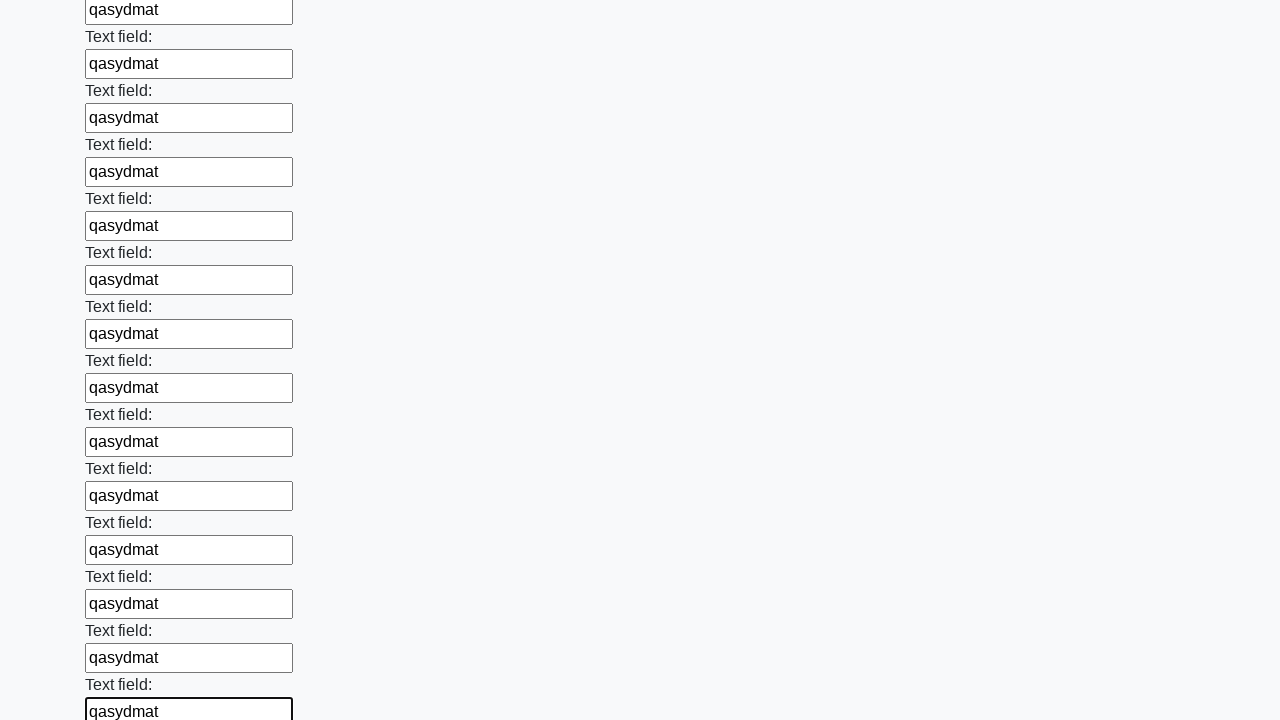

Filled text input field with random word 'qasydmat'
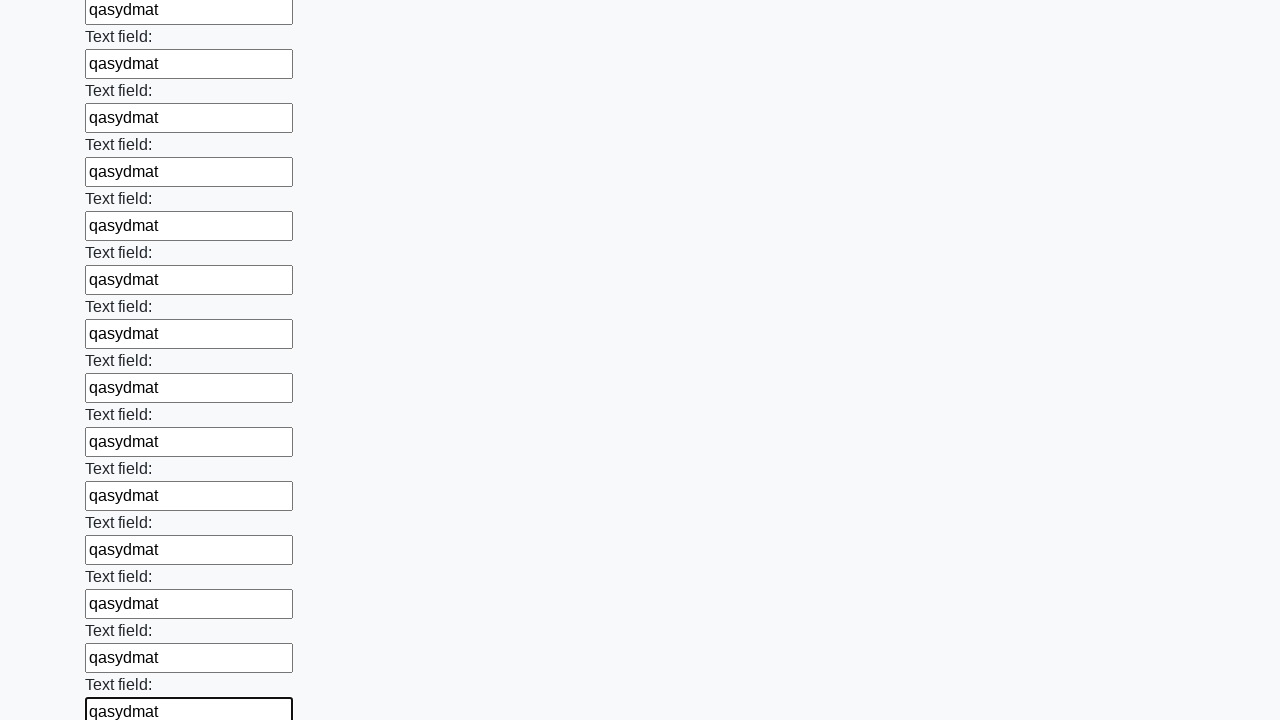

Filled text input field with random word 'qasydmat'
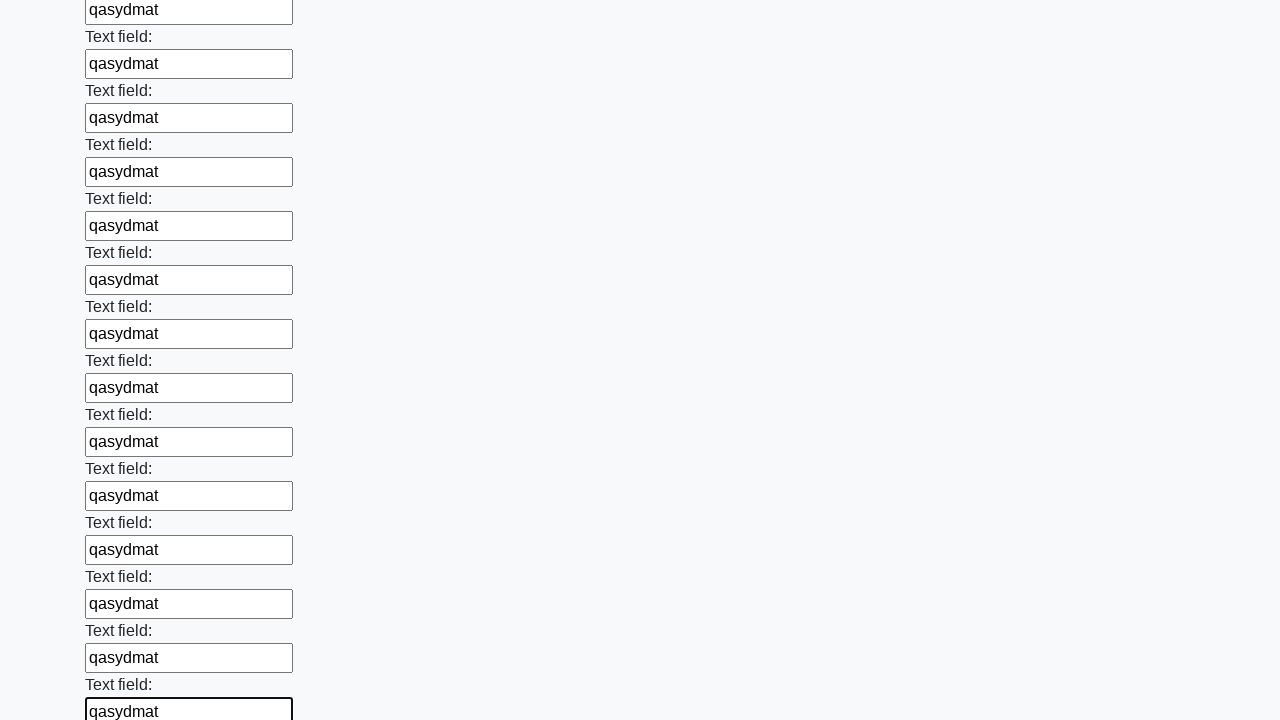

Filled text input field with random word 'qasydmat'
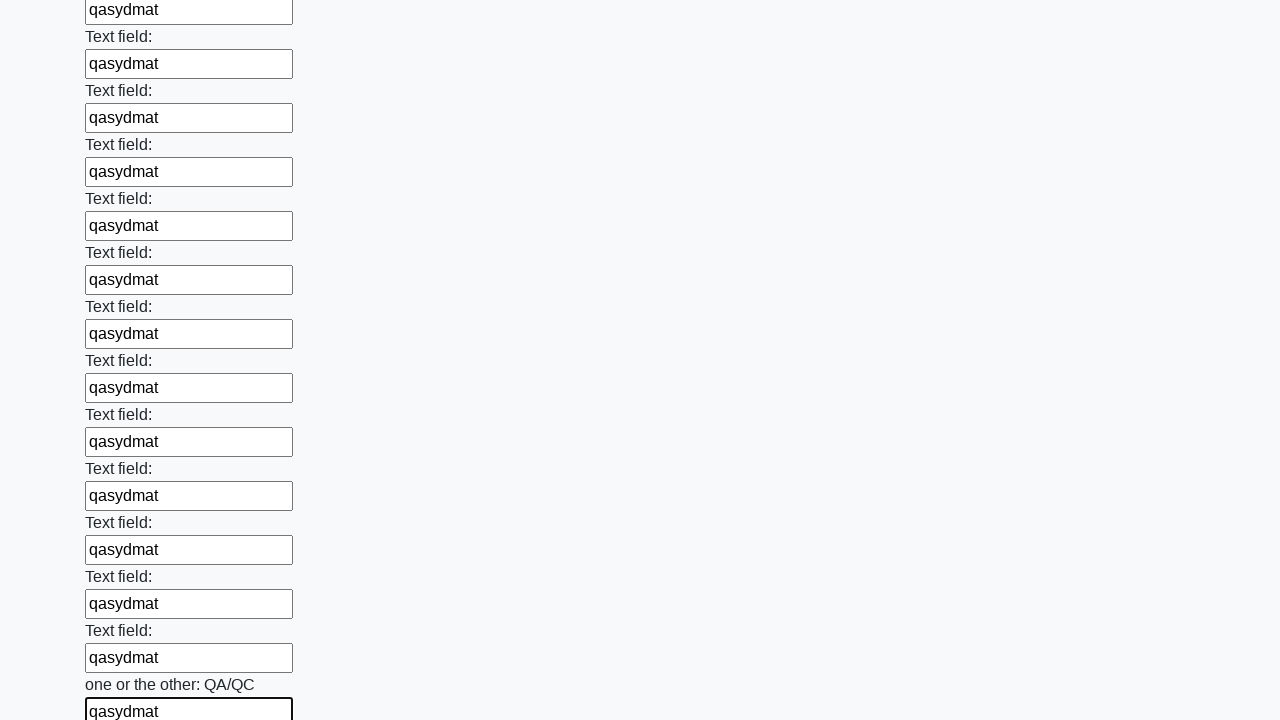

Filled text input field with random word 'qasydmat'
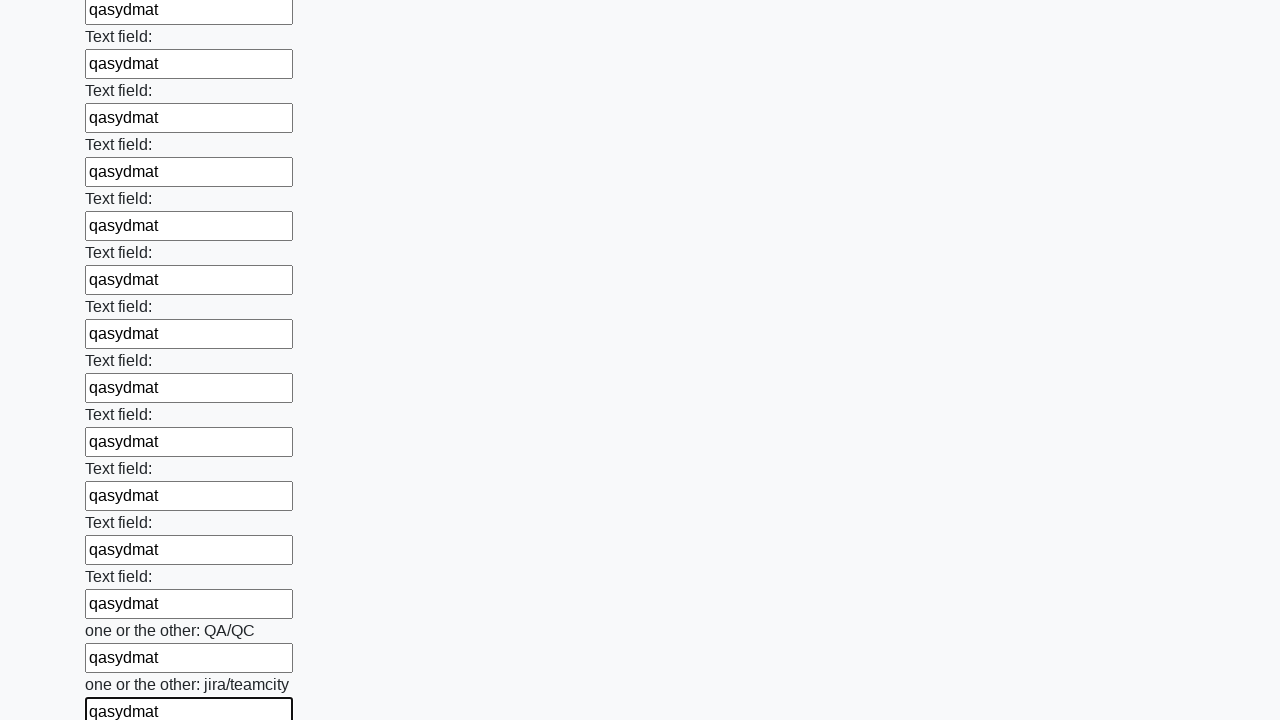

Filled text input field with random word 'qasydmat'
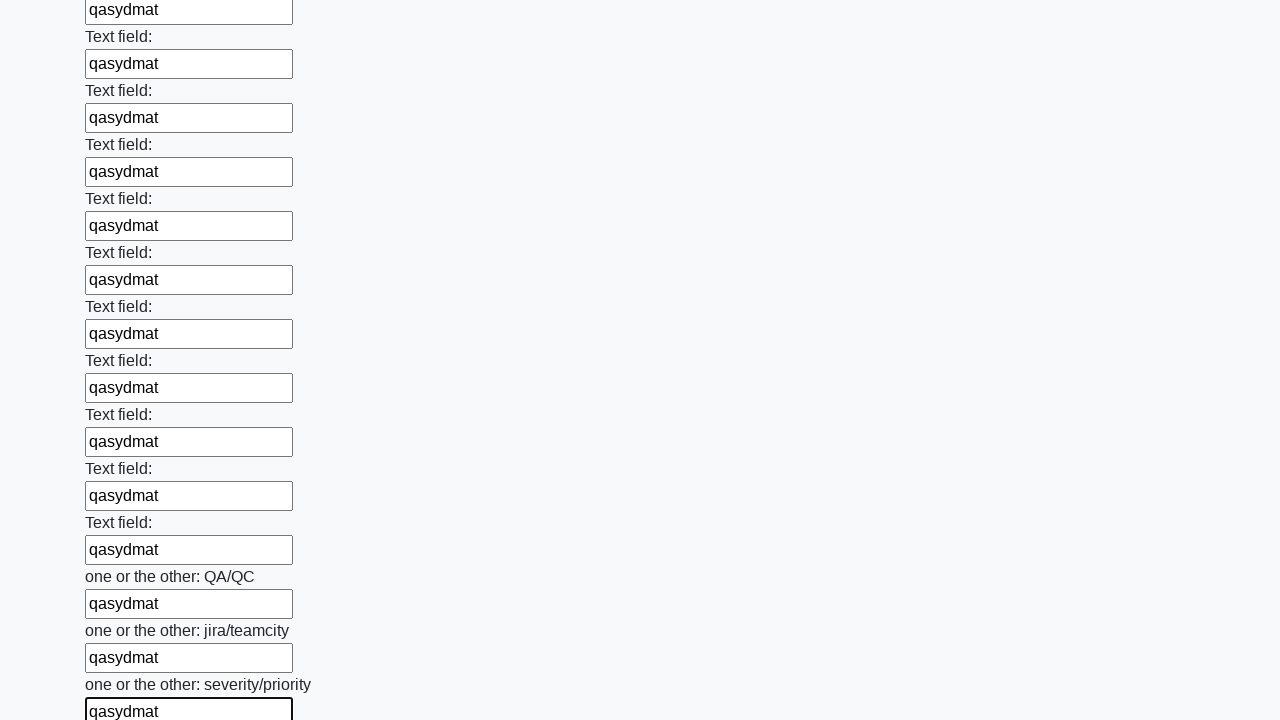

Filled text input field with random word 'qasydmat'
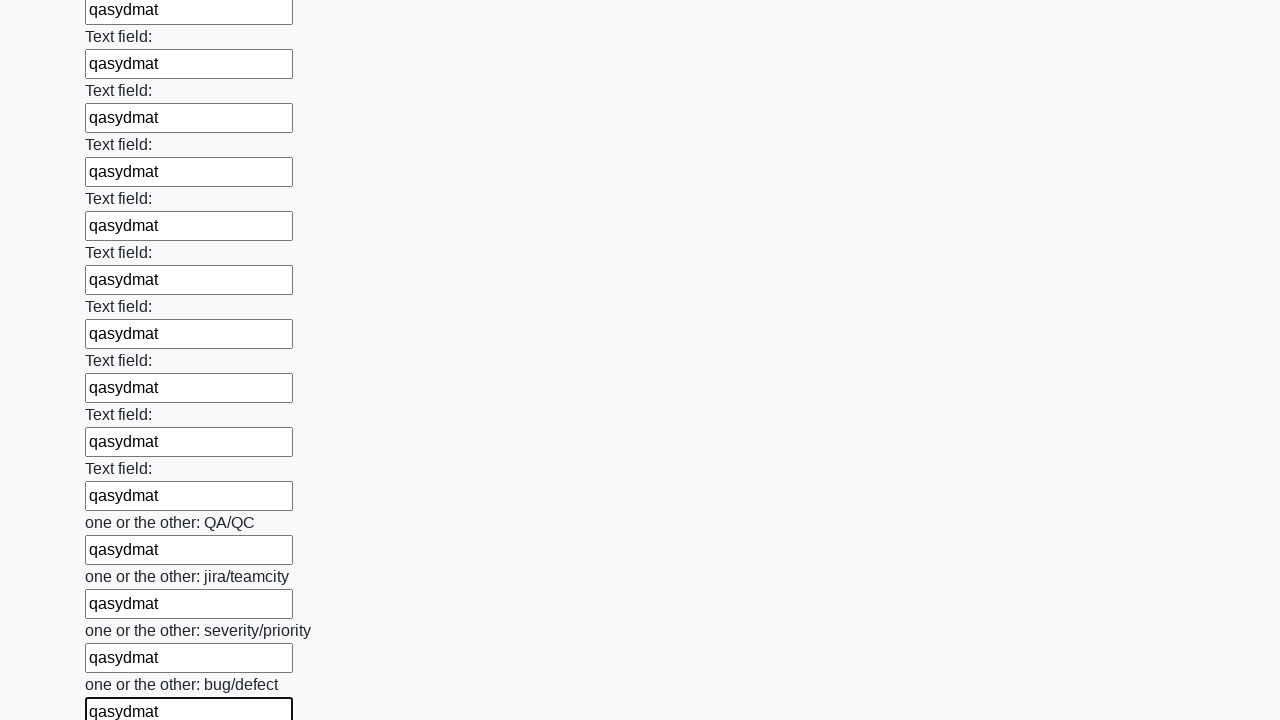

Filled text input field with random word 'qasydmat'
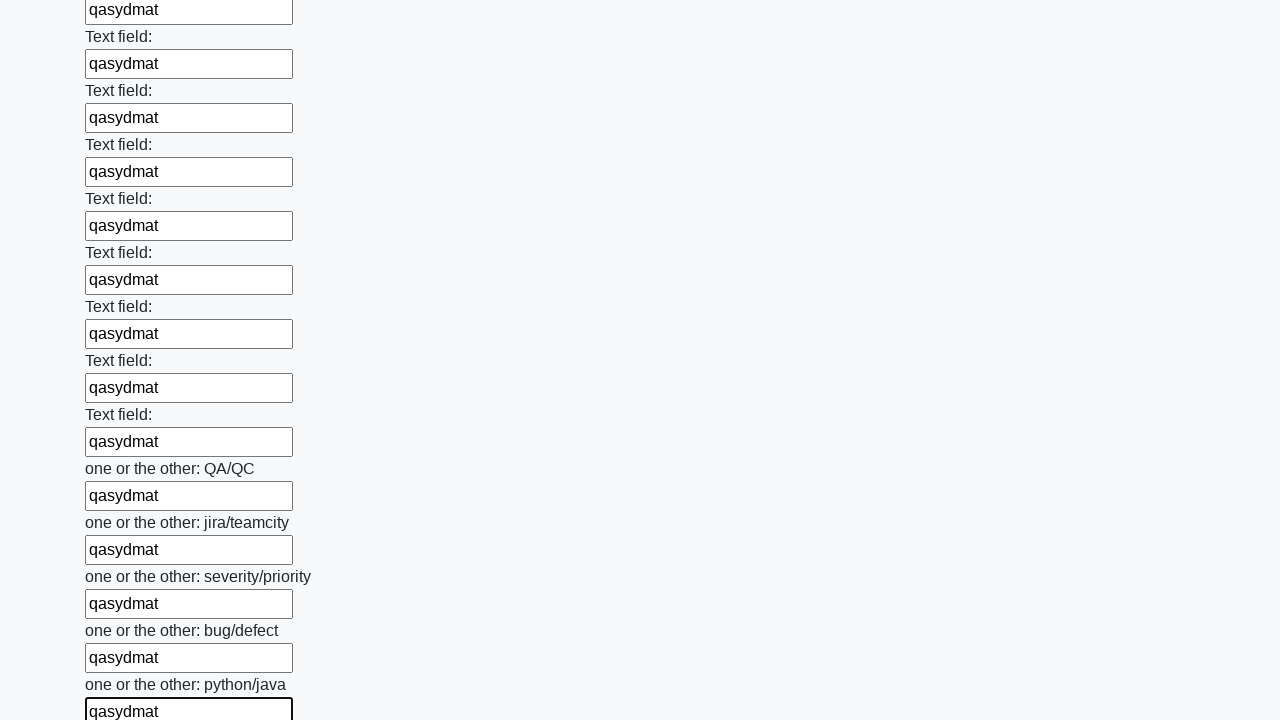

Filled text input field with random word 'qasydmat'
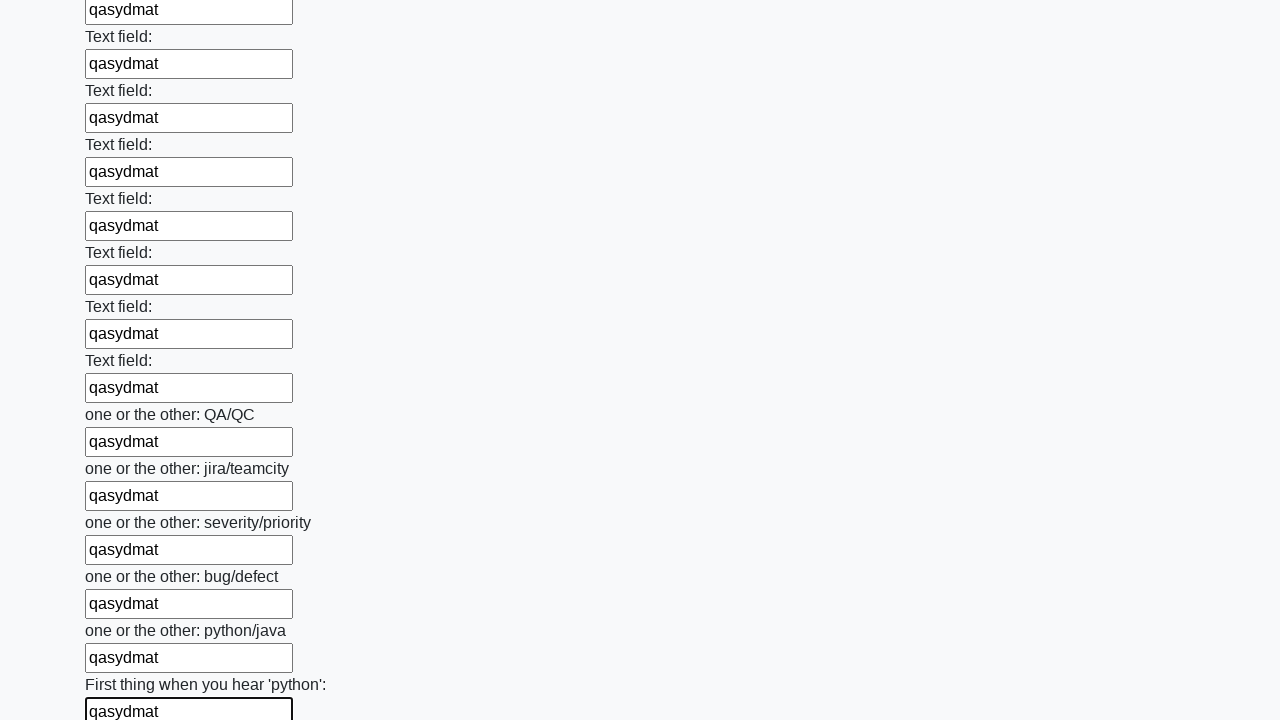

Filled text input field with random word 'qasydmat'
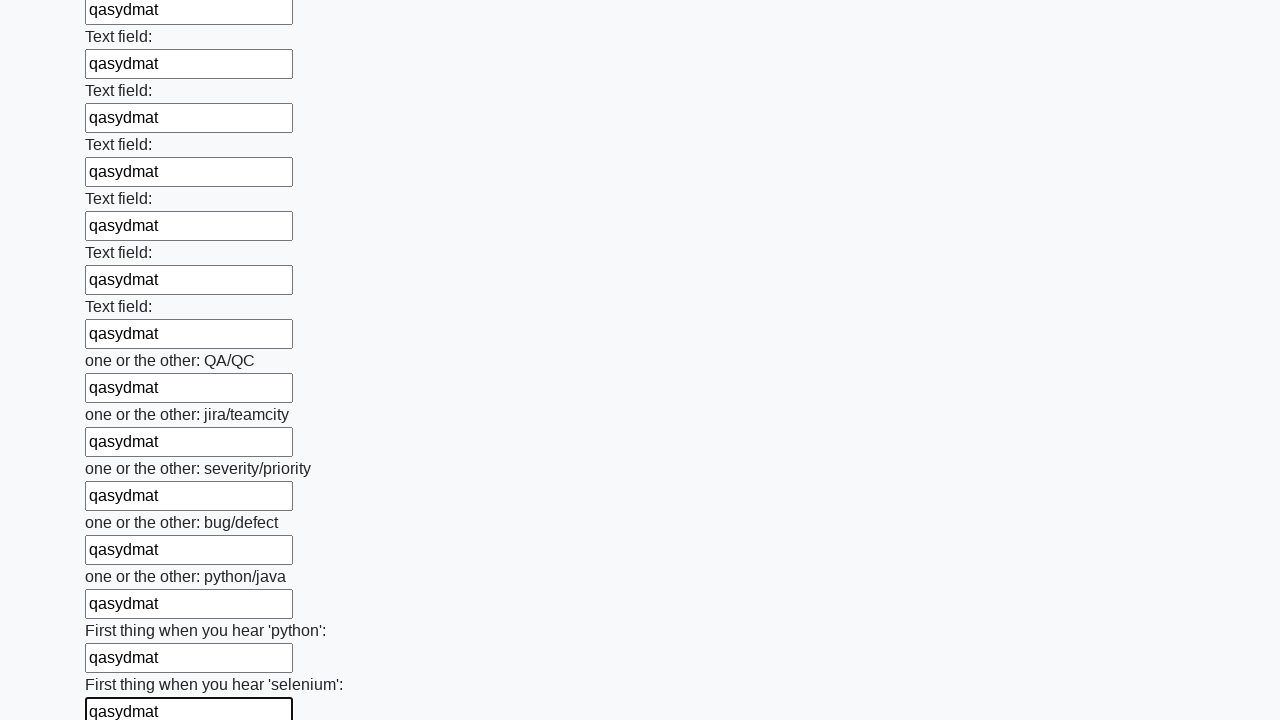

Filled text input field with random word 'qasydmat'
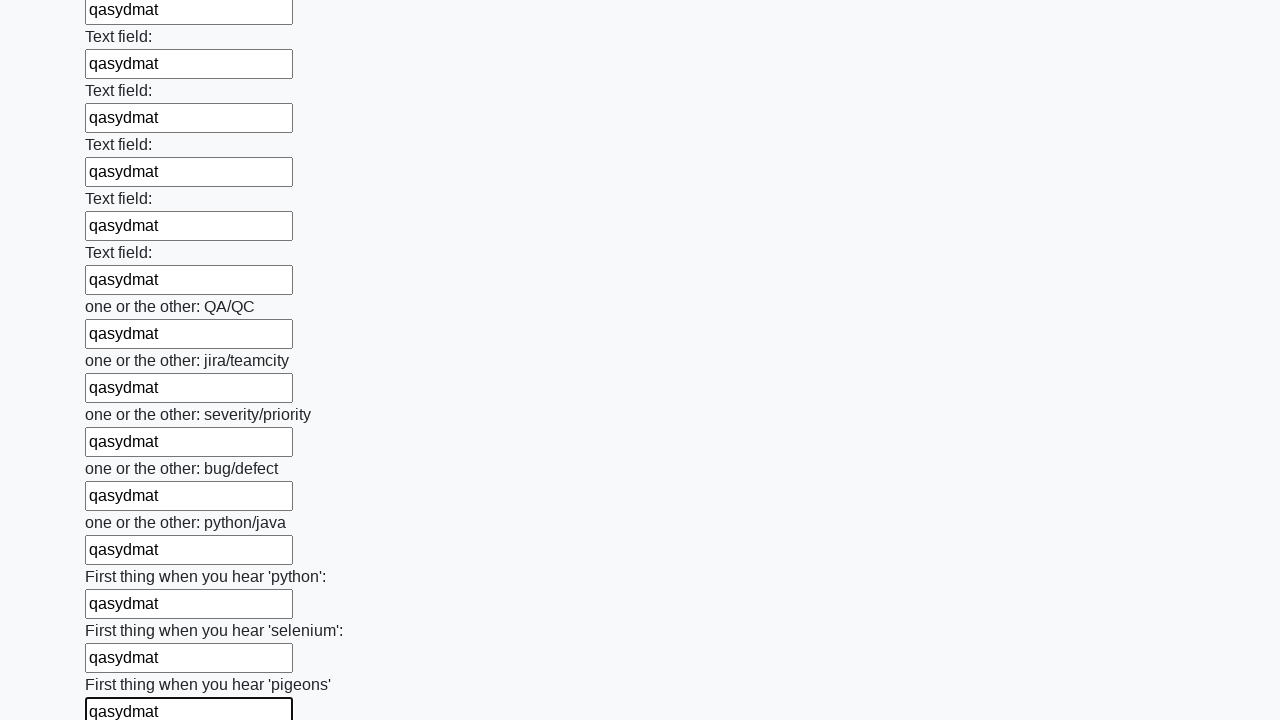

Filled text input field with random word 'qasydmat'
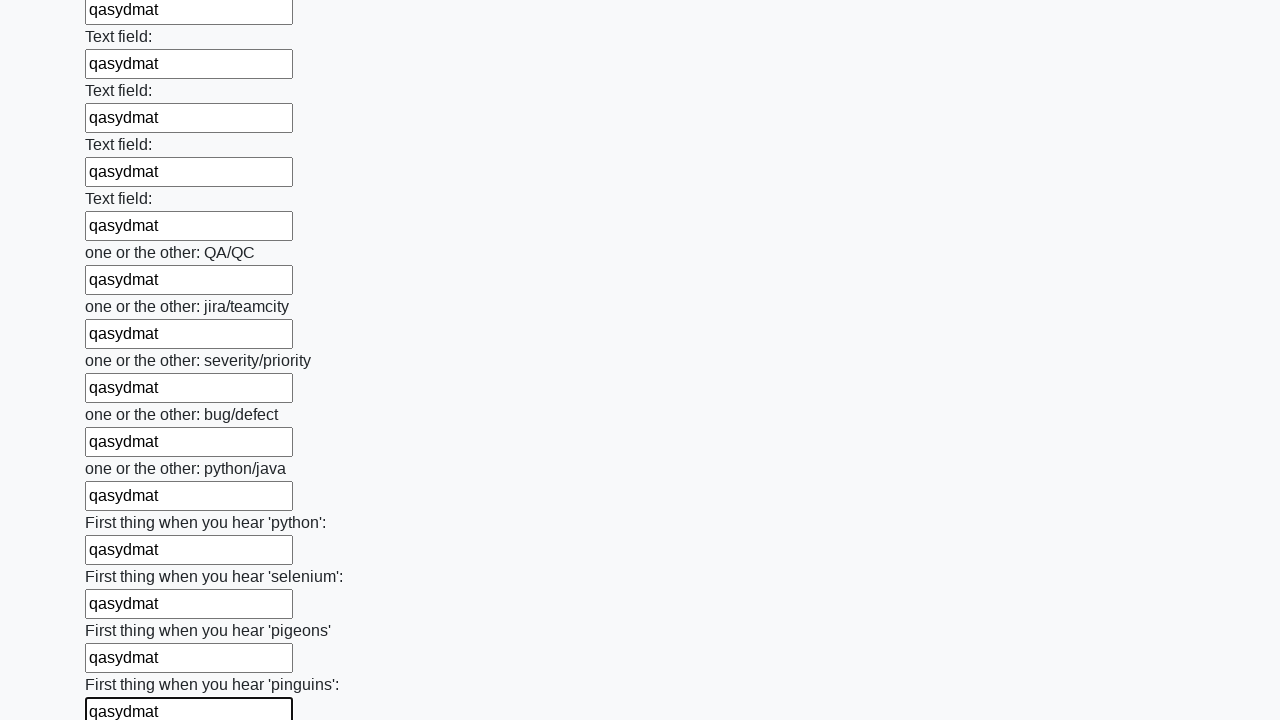

Filled text input field with random word 'qasydmat'
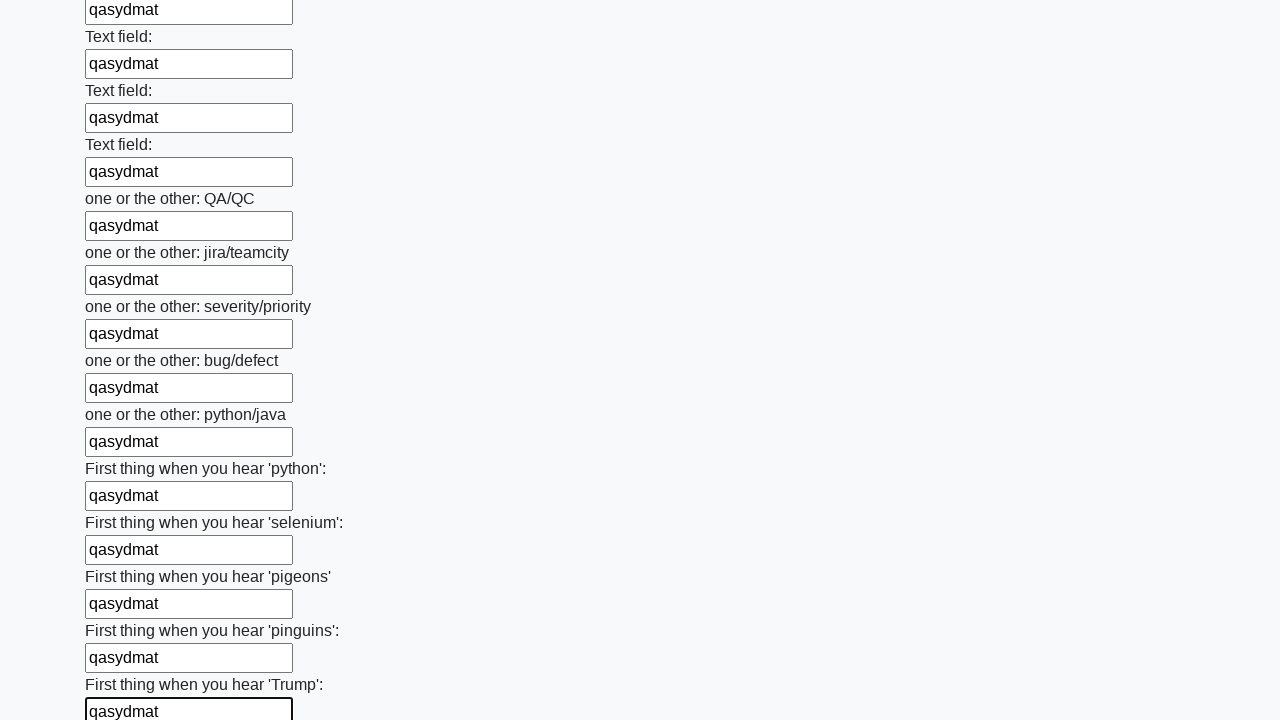

Filled text input field with random word 'qasydmat'
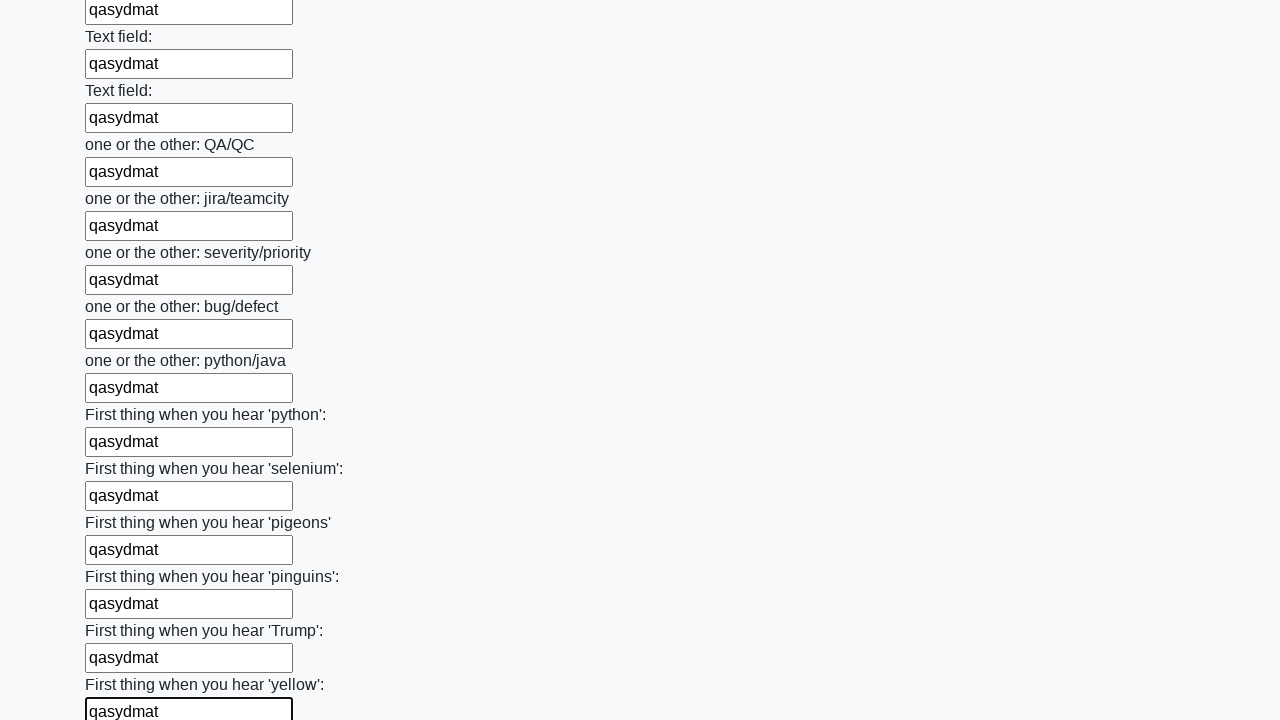

Filled text input field with random word 'qasydmat'
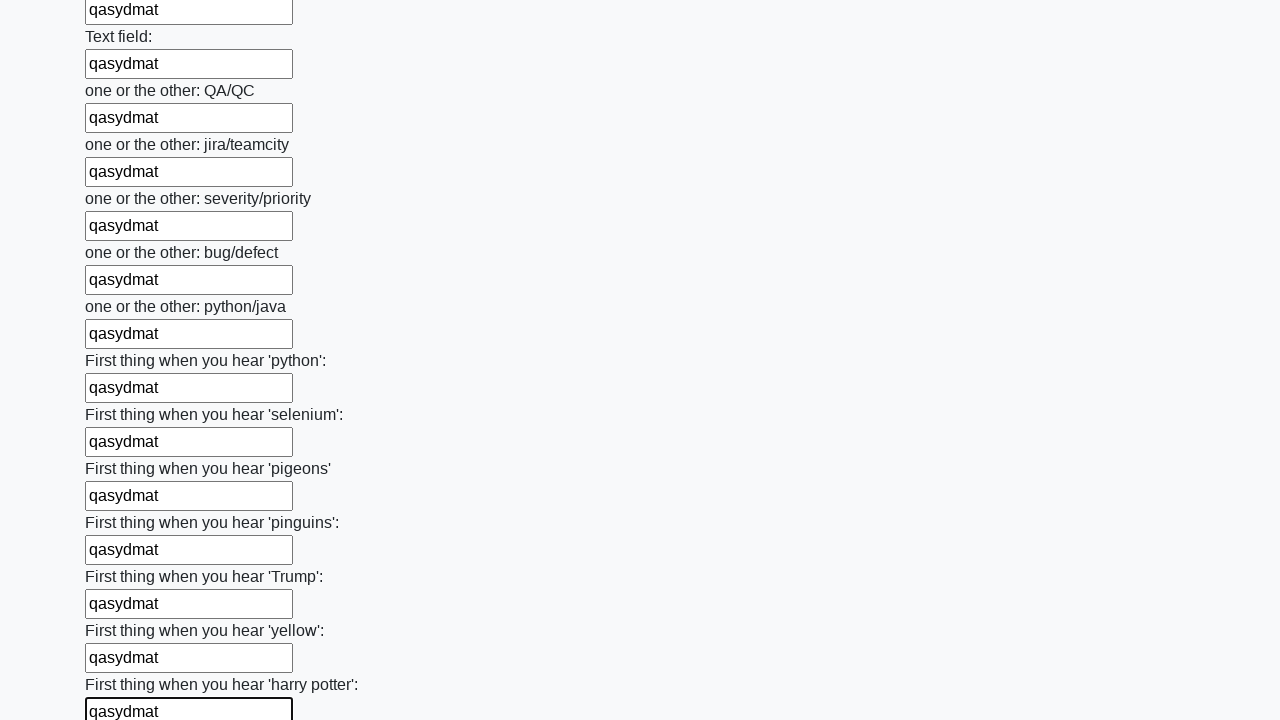

Filled text input field with random word 'qasydmat'
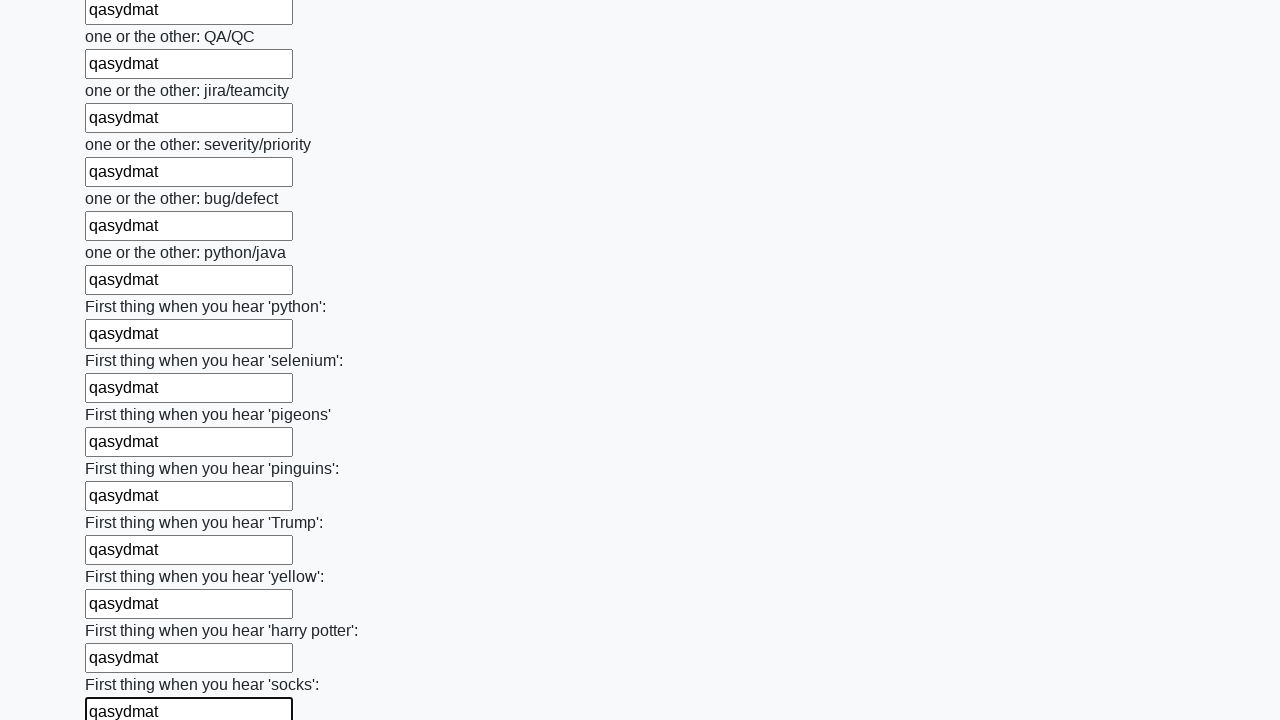

Clicked the form submit button at (123, 611) on button.btn
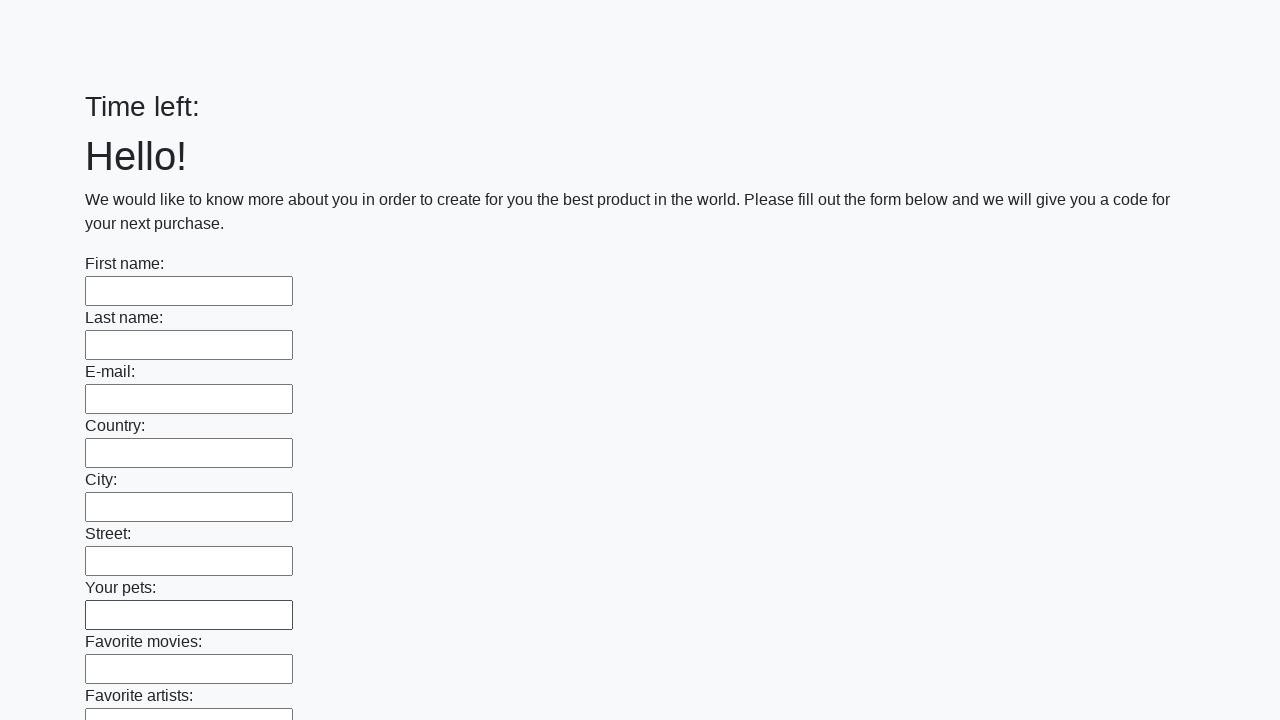

Waited 1000ms for form submission to complete
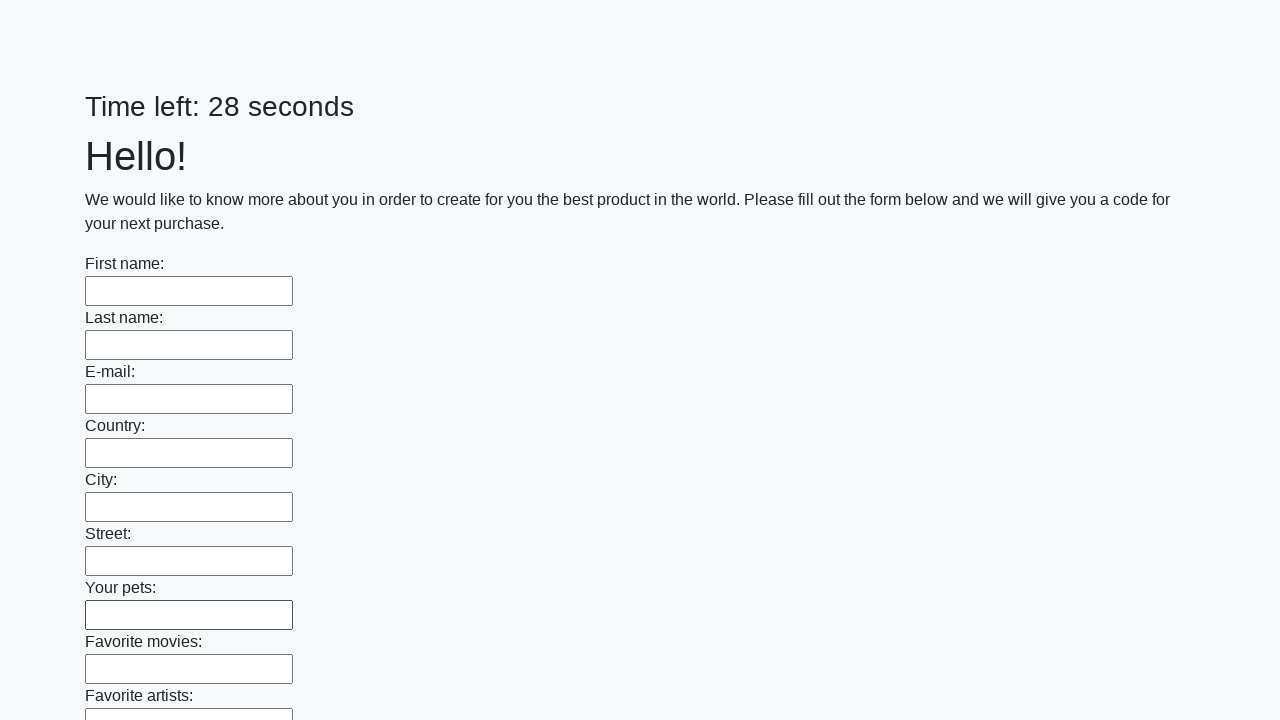

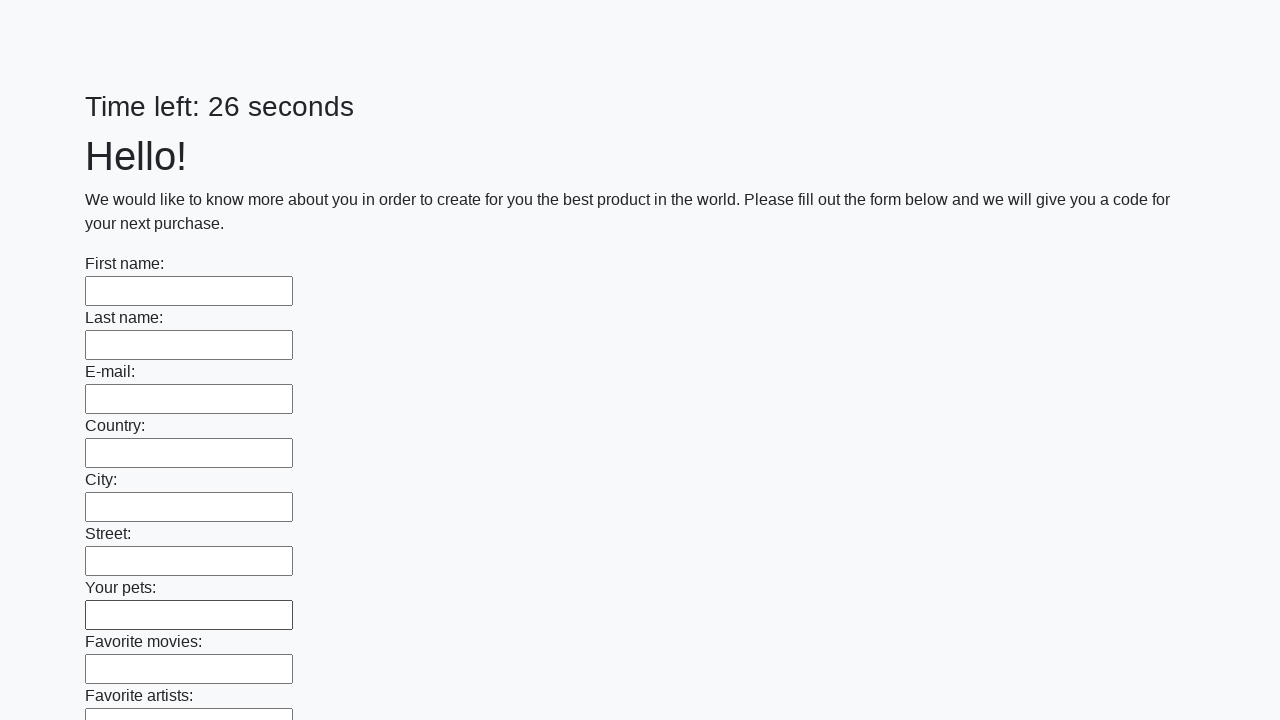